Tests filling a large form by entering text into all input fields and clicking the submit button

Starting URL: http://suninjuly.github.io/huge_form.html

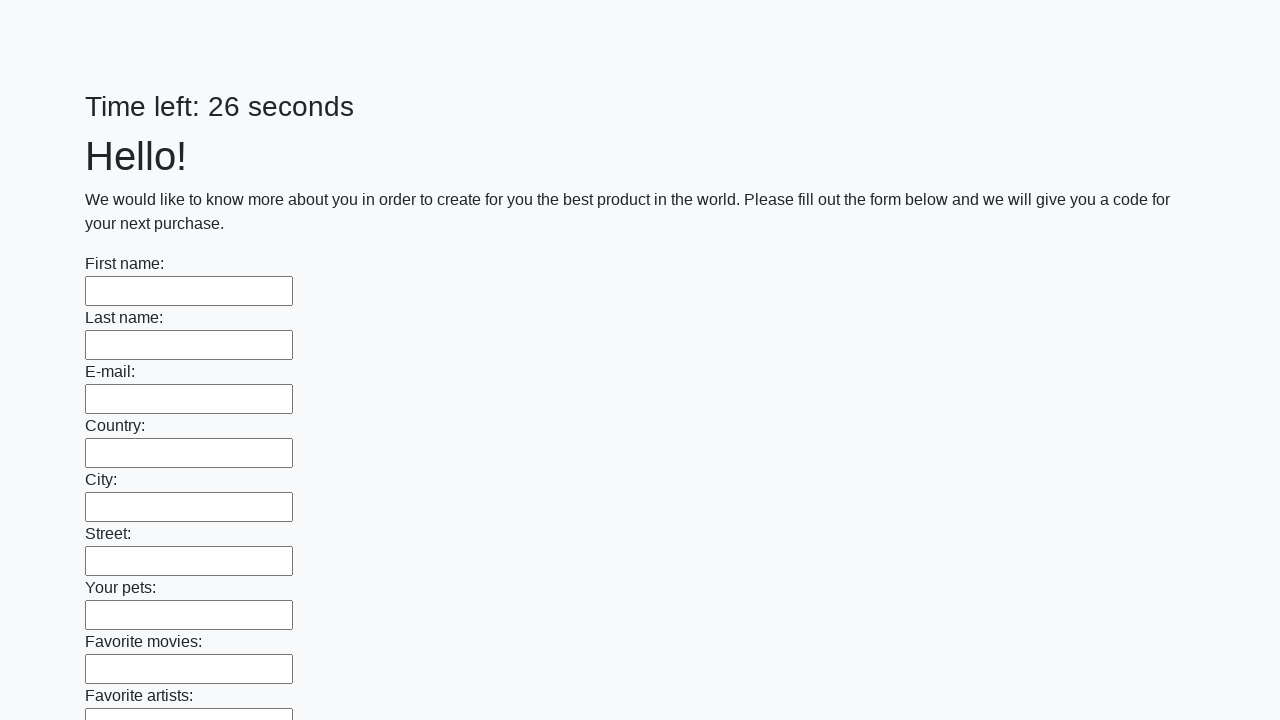

Navigated to huge form page
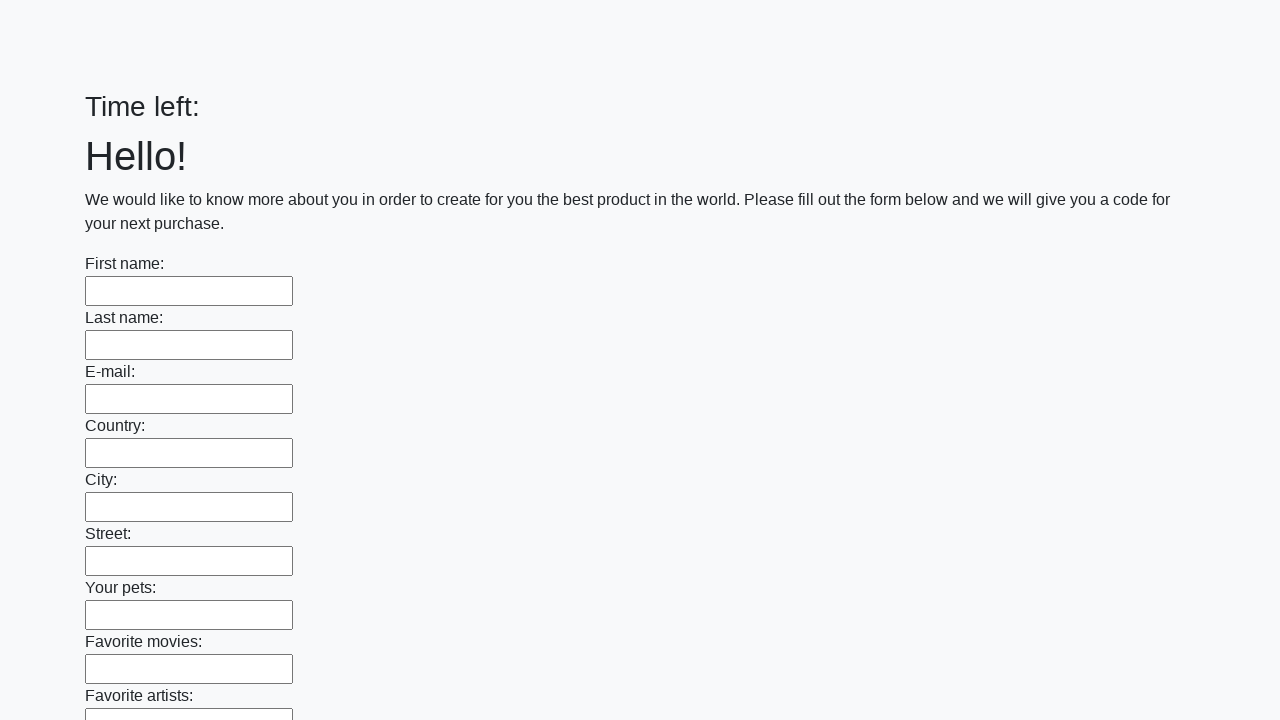

Filled an input field with 'Мой ответ' on input >> nth=0
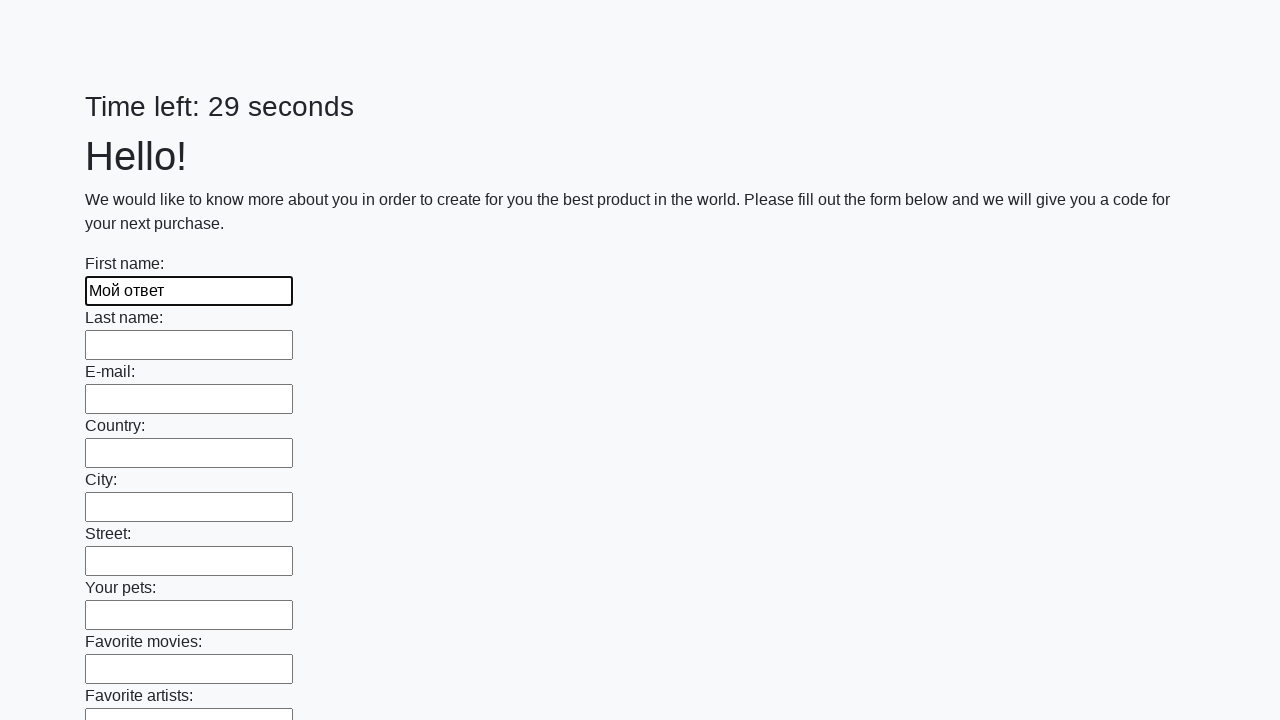

Filled an input field with 'Мой ответ' on input >> nth=1
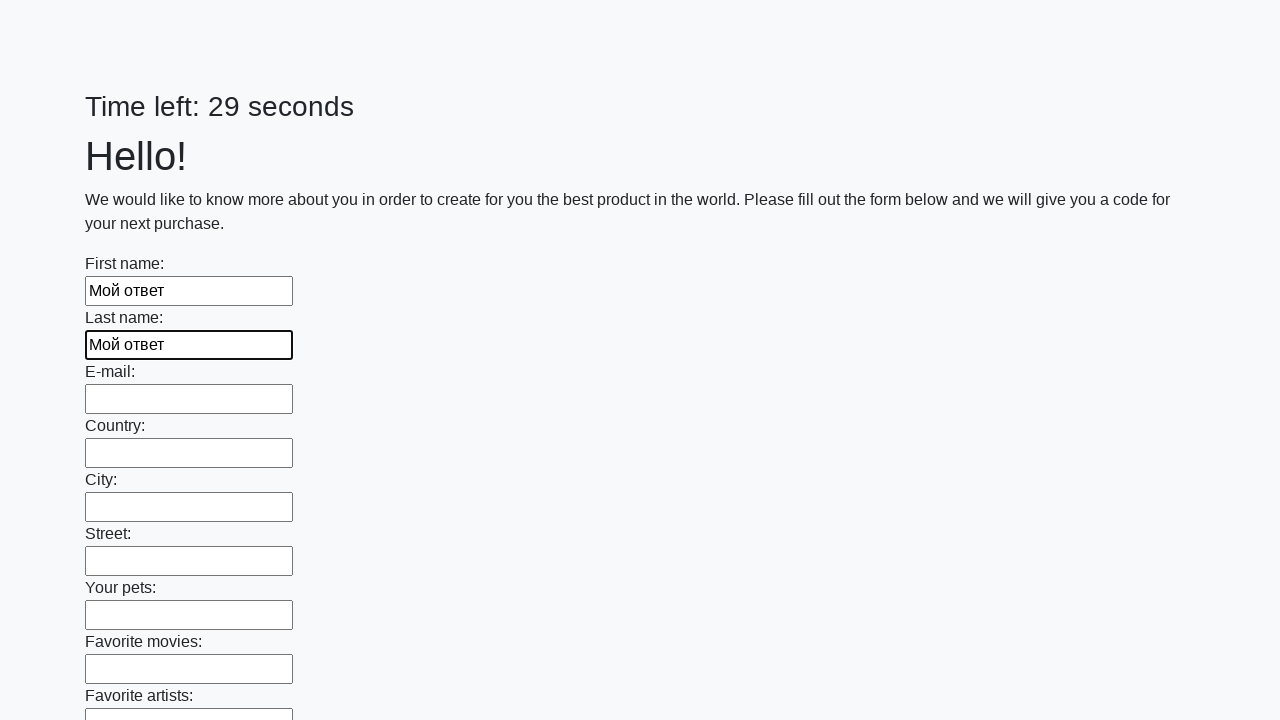

Filled an input field with 'Мой ответ' on input >> nth=2
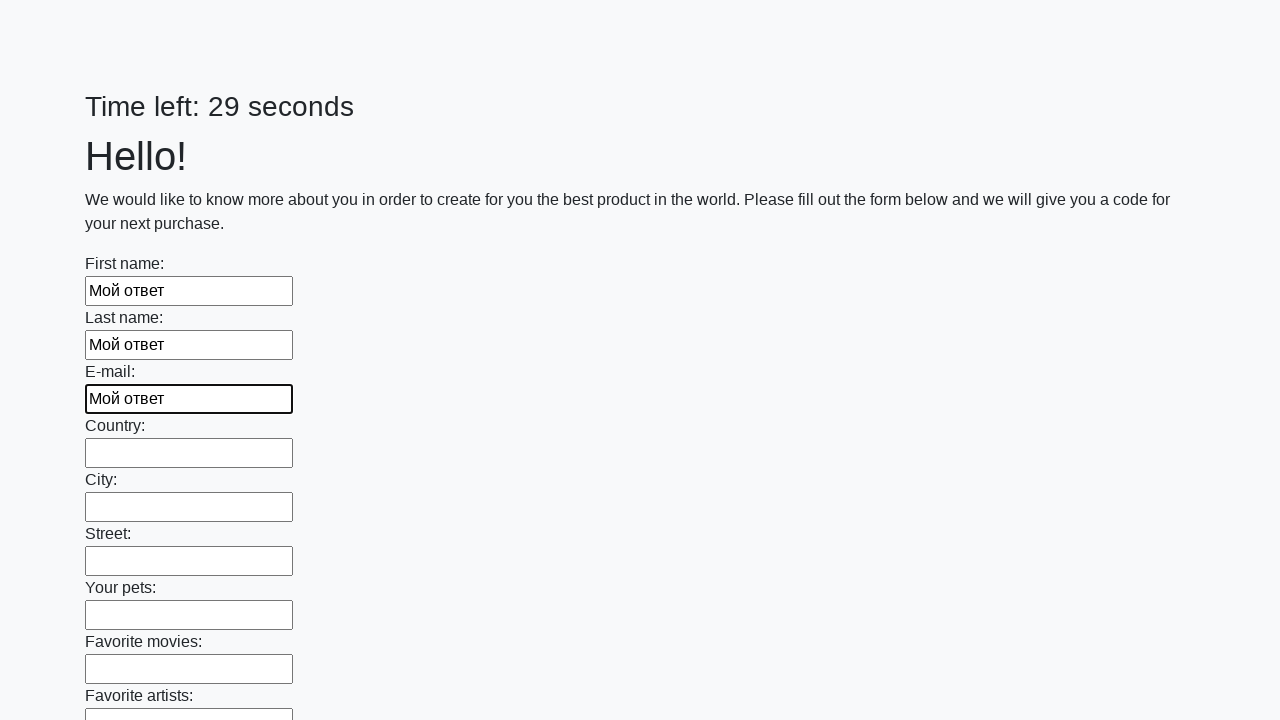

Filled an input field with 'Мой ответ' on input >> nth=3
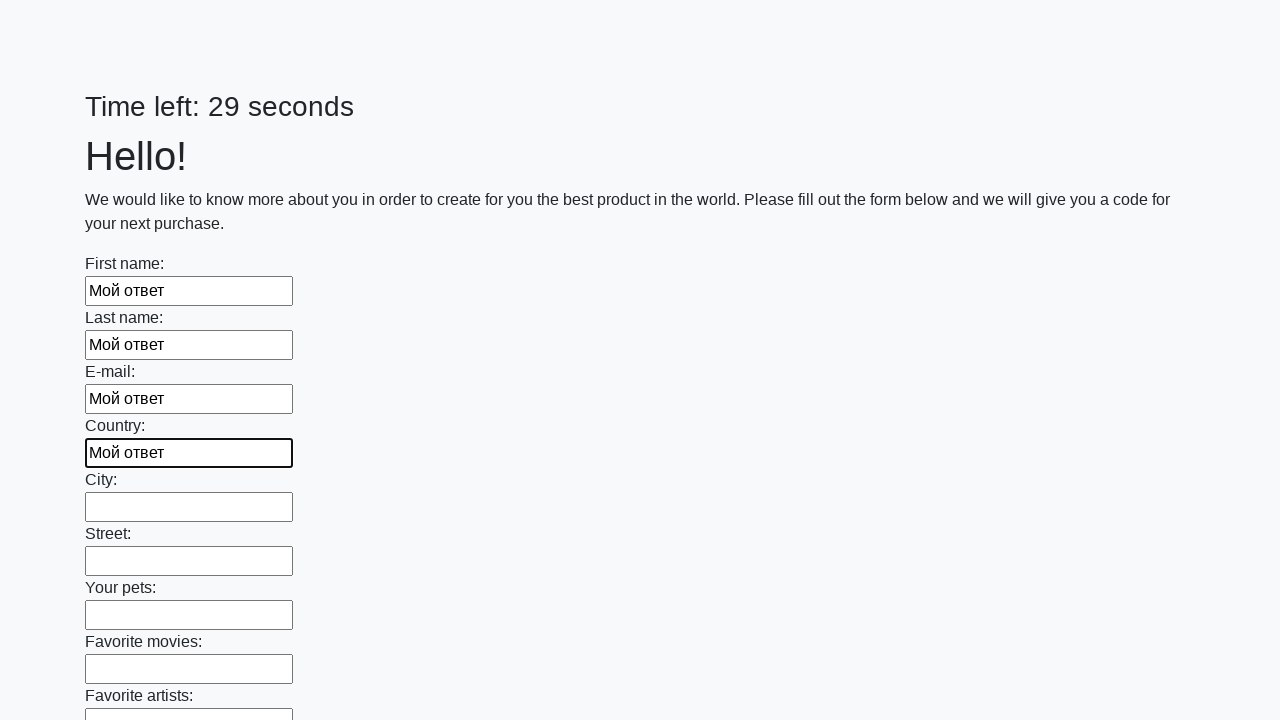

Filled an input field with 'Мой ответ' on input >> nth=4
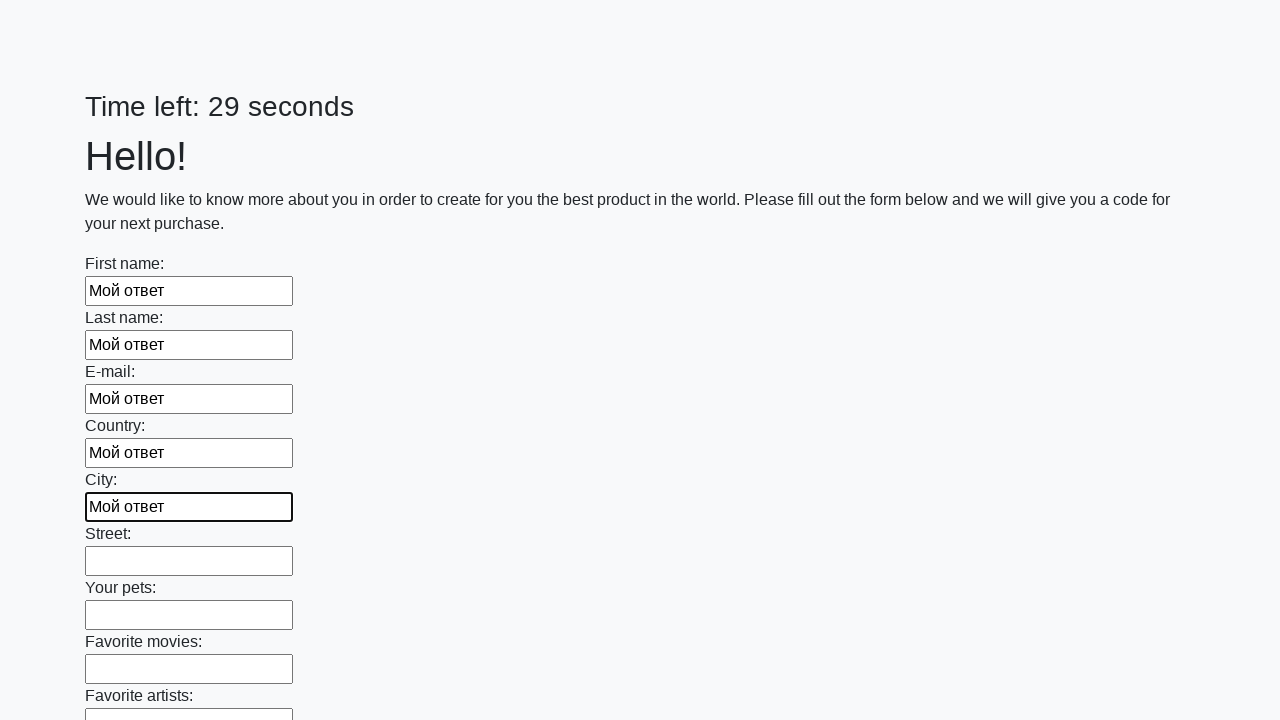

Filled an input field with 'Мой ответ' on input >> nth=5
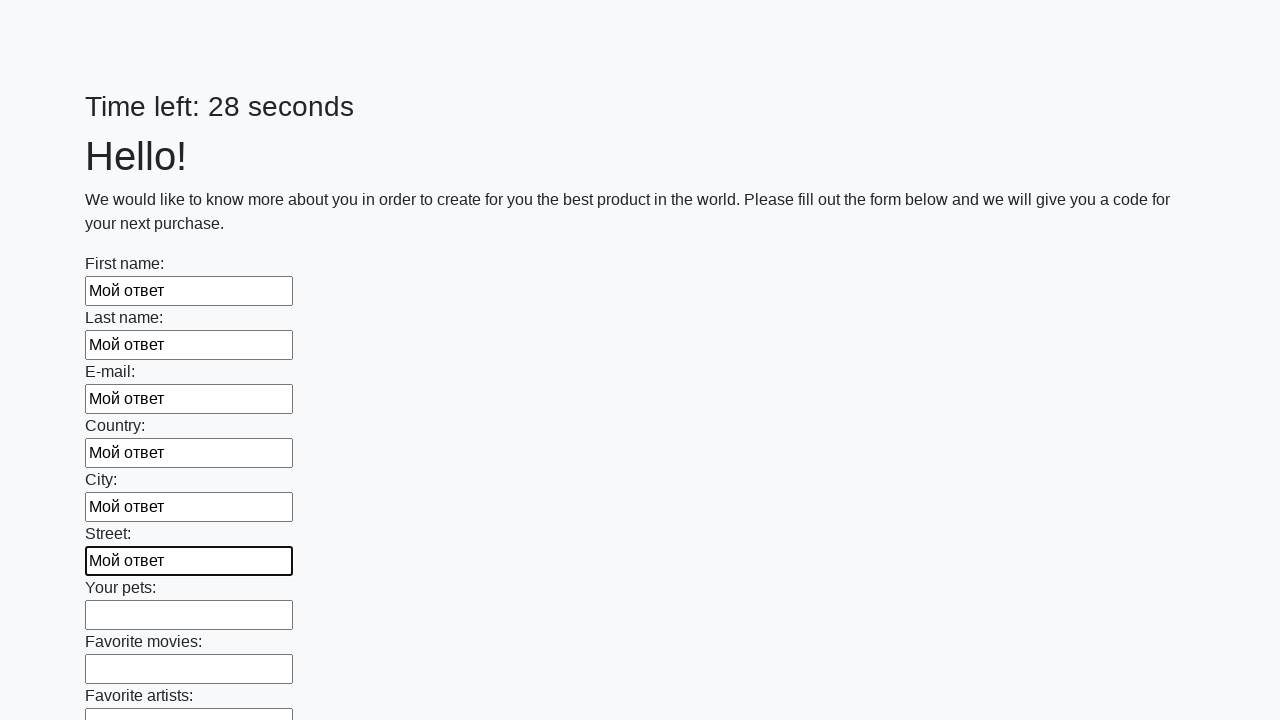

Filled an input field with 'Мой ответ' on input >> nth=6
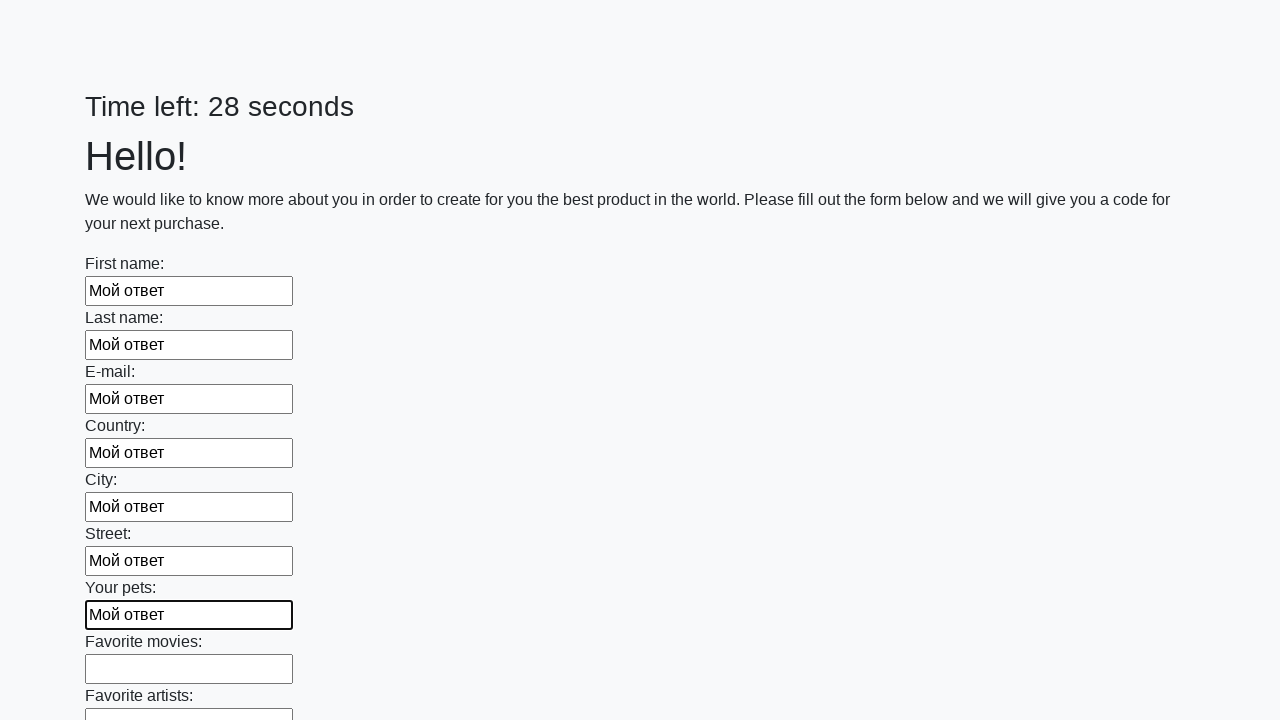

Filled an input field with 'Мой ответ' on input >> nth=7
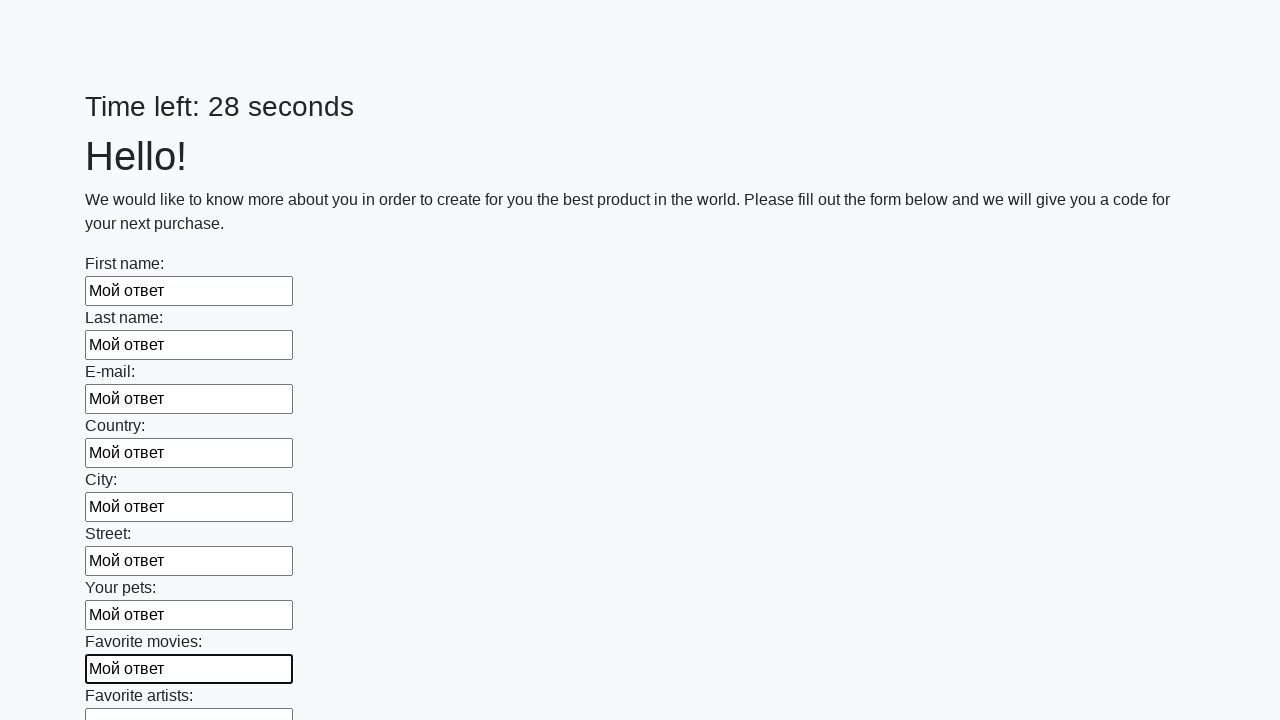

Filled an input field with 'Мой ответ' on input >> nth=8
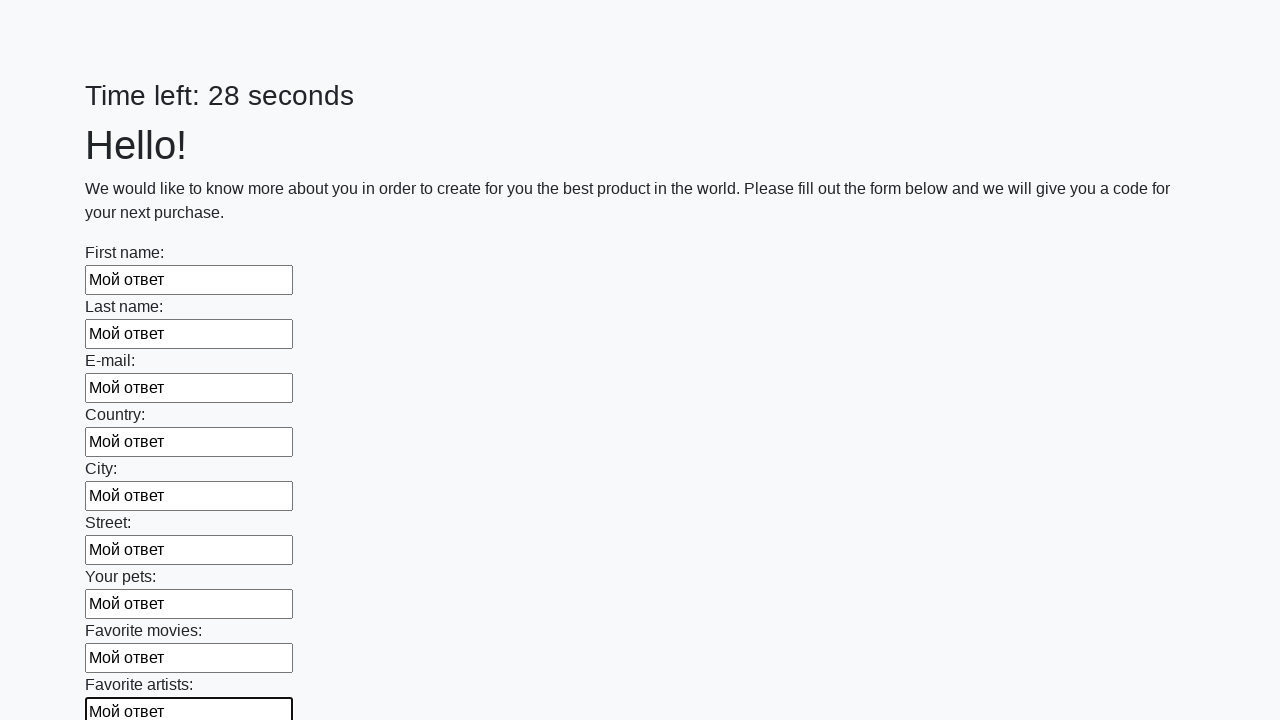

Filled an input field with 'Мой ответ' on input >> nth=9
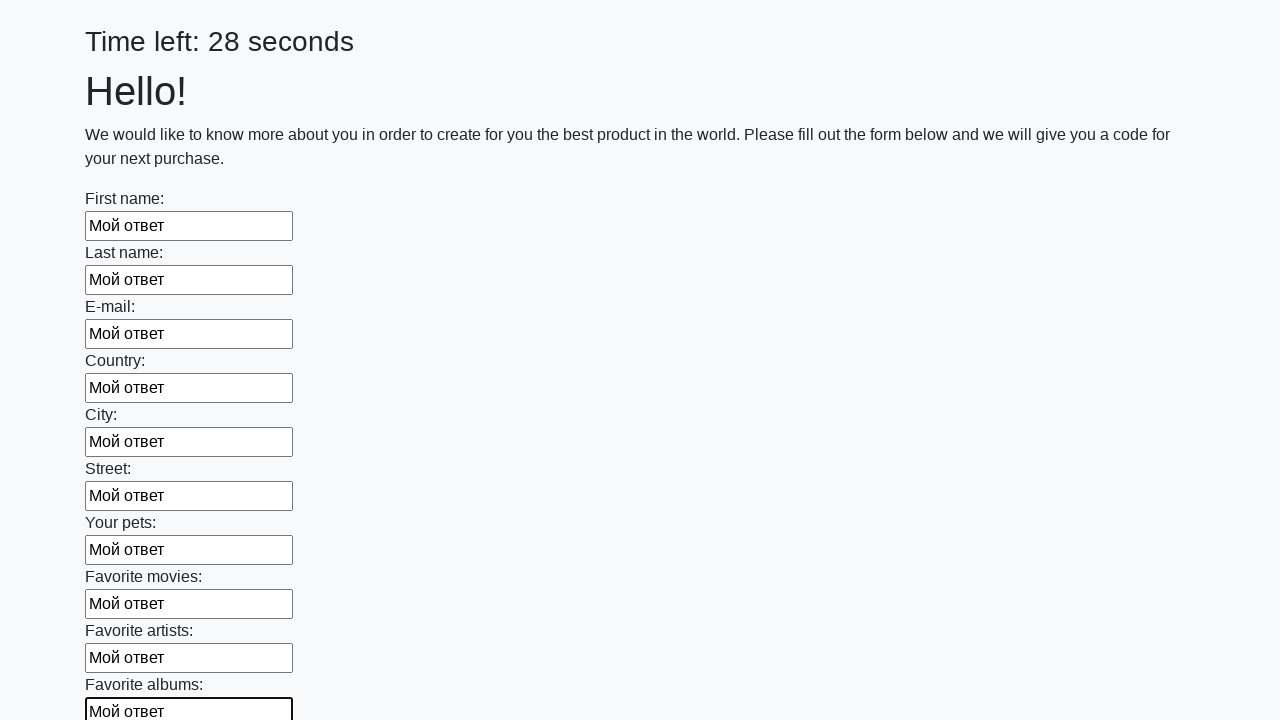

Filled an input field with 'Мой ответ' on input >> nth=10
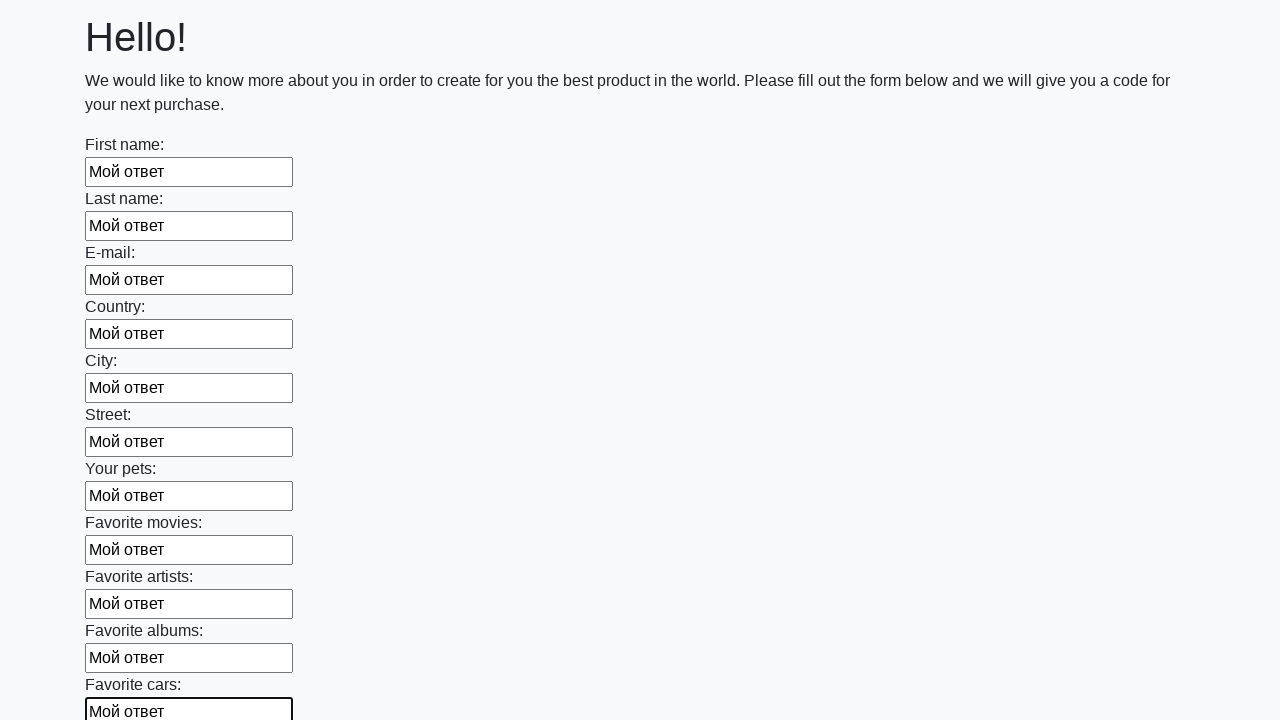

Filled an input field with 'Мой ответ' on input >> nth=11
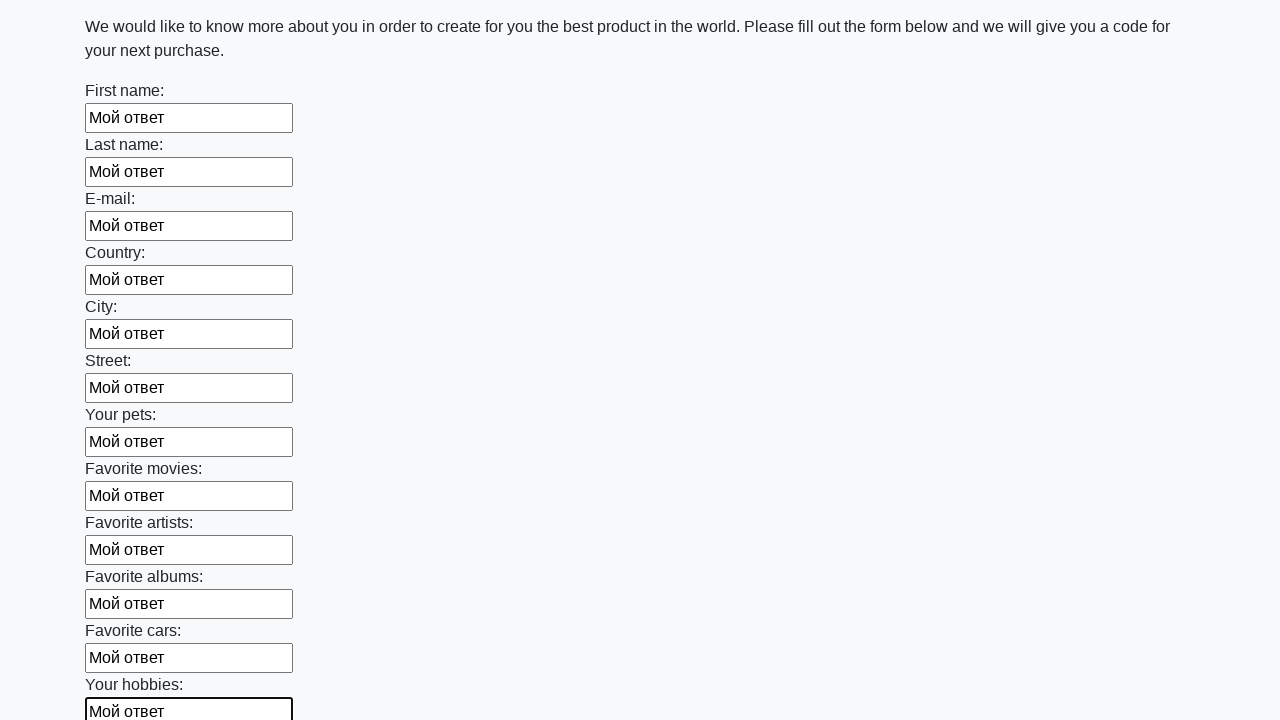

Filled an input field with 'Мой ответ' on input >> nth=12
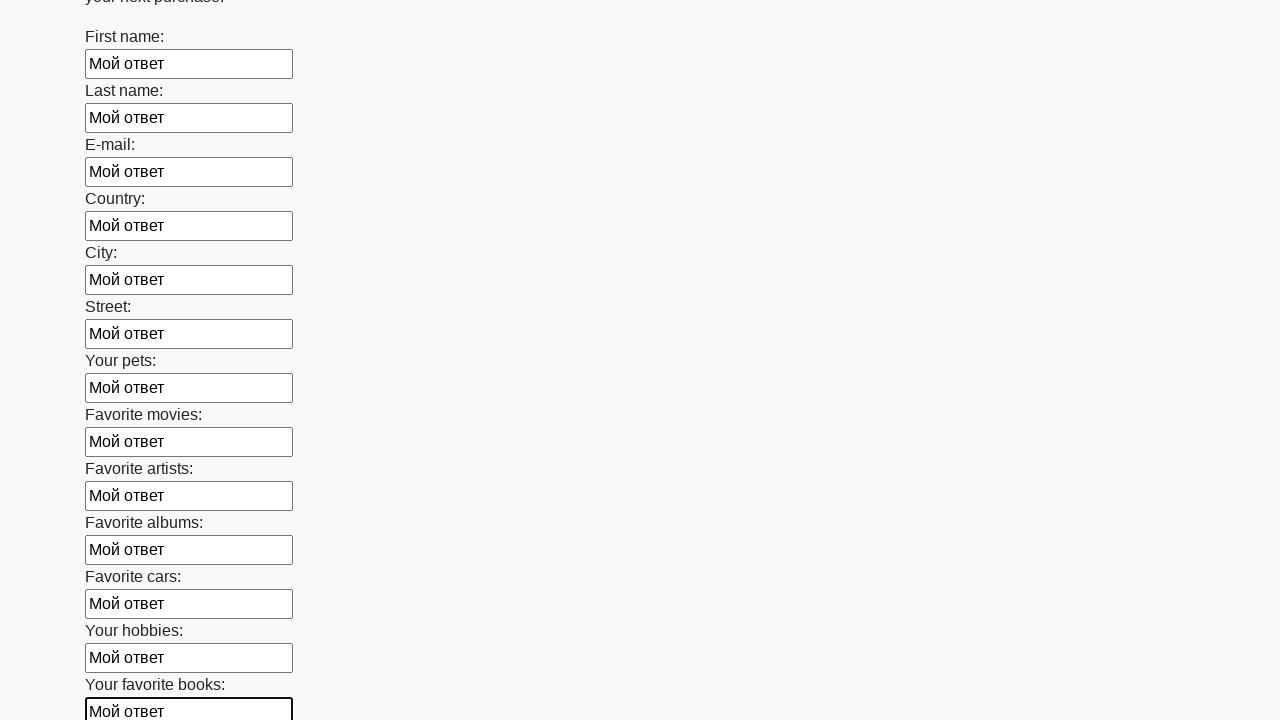

Filled an input field with 'Мой ответ' on input >> nth=13
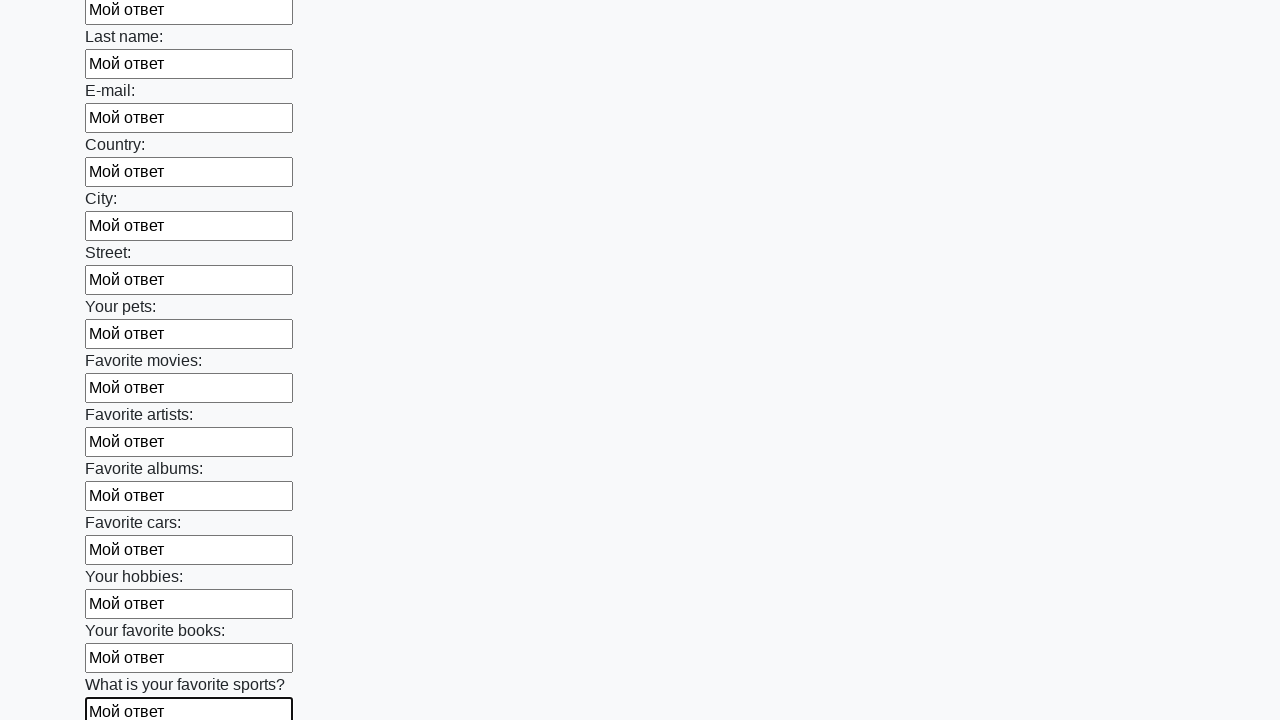

Filled an input field with 'Мой ответ' on input >> nth=14
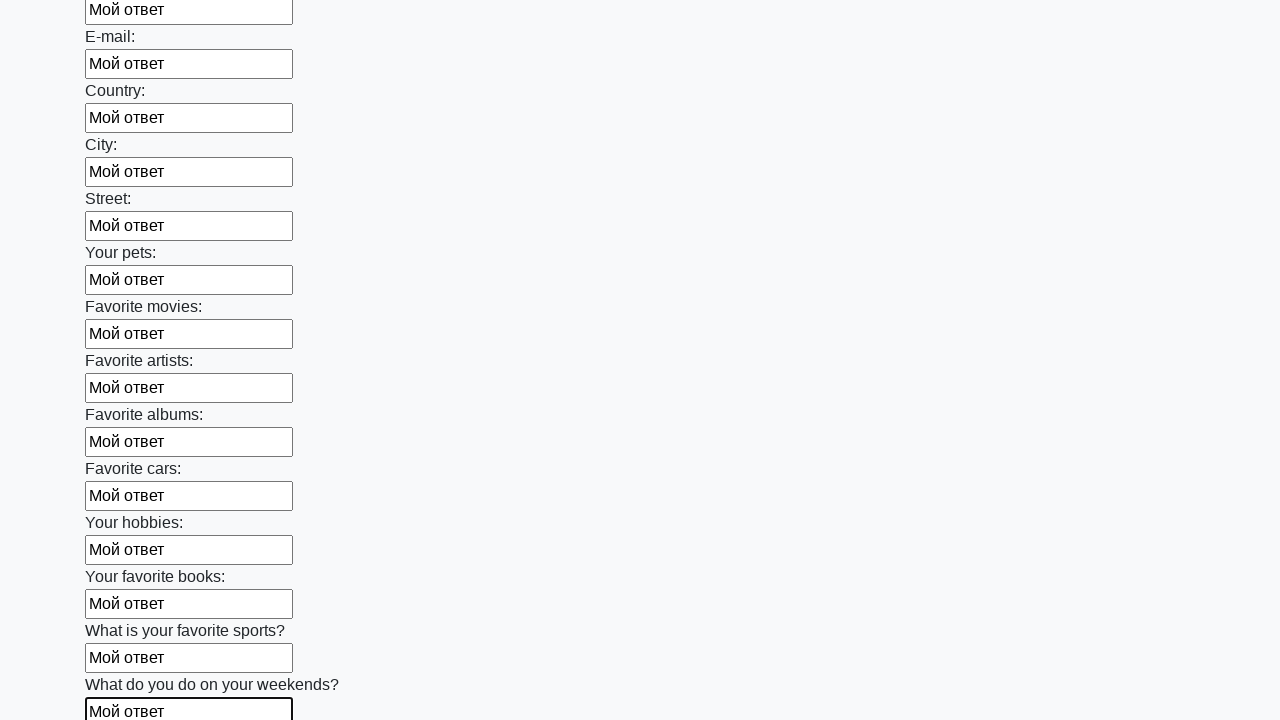

Filled an input field with 'Мой ответ' on input >> nth=15
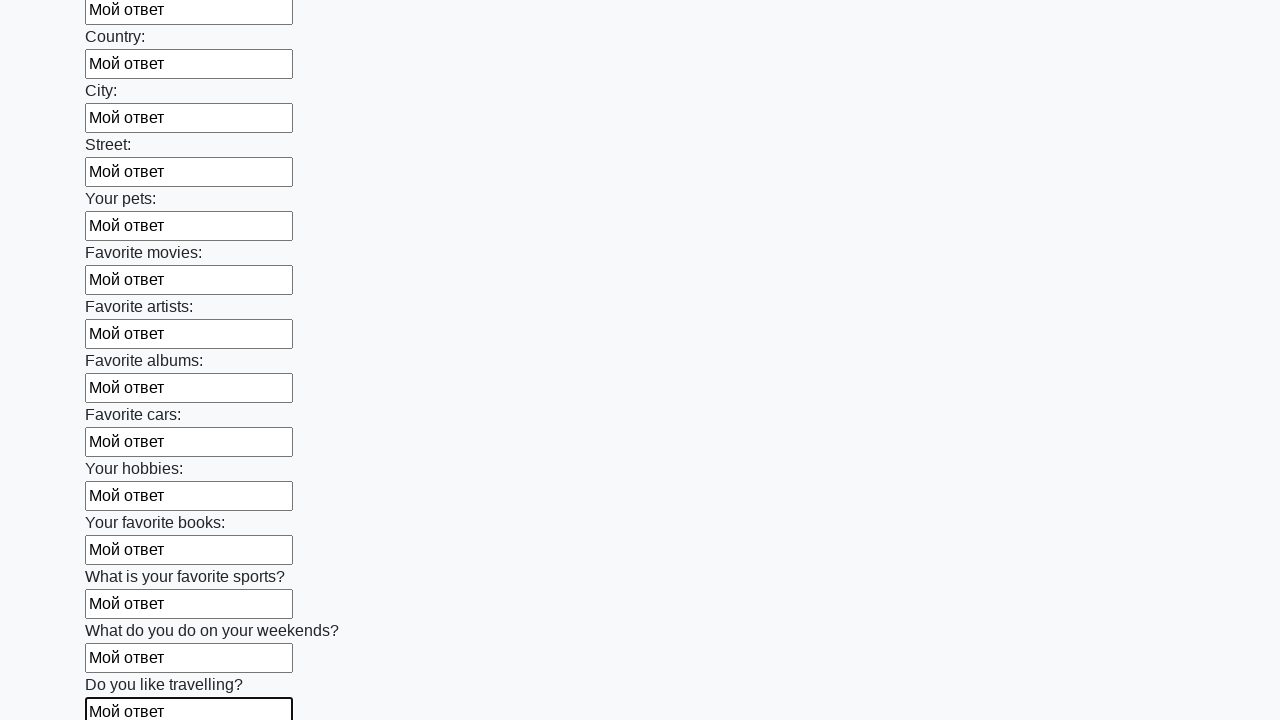

Filled an input field with 'Мой ответ' on input >> nth=16
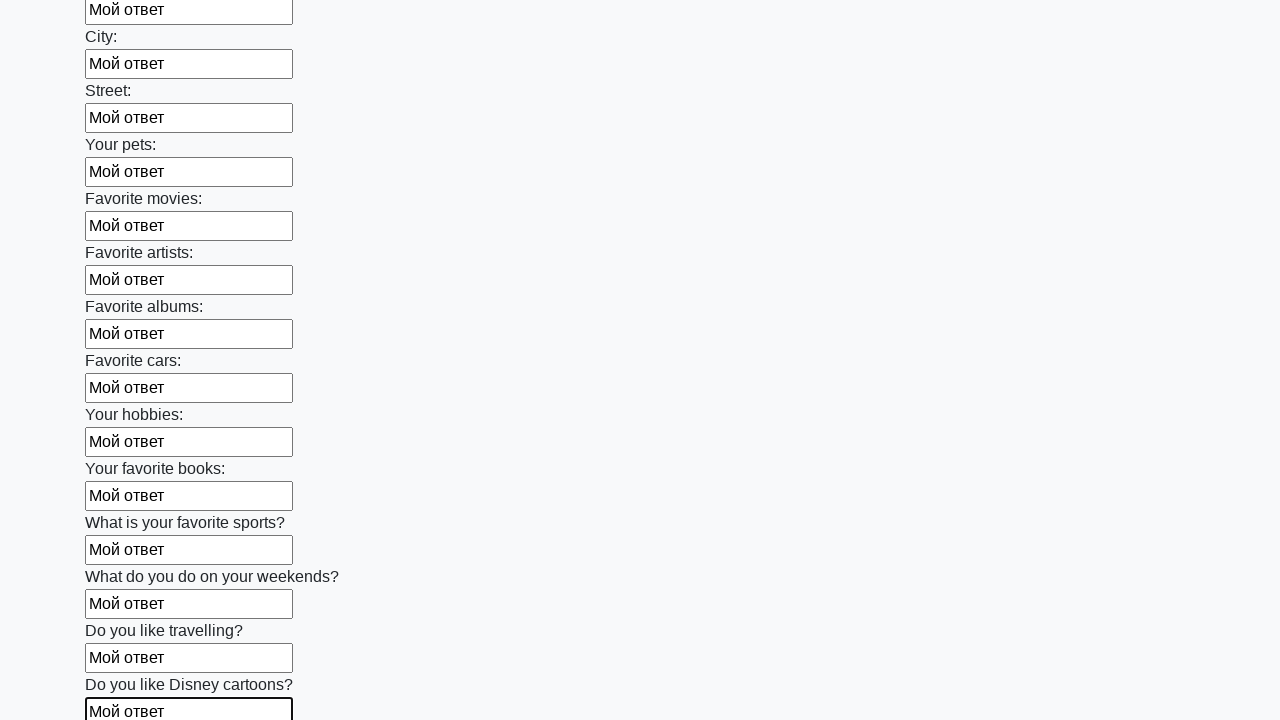

Filled an input field with 'Мой ответ' on input >> nth=17
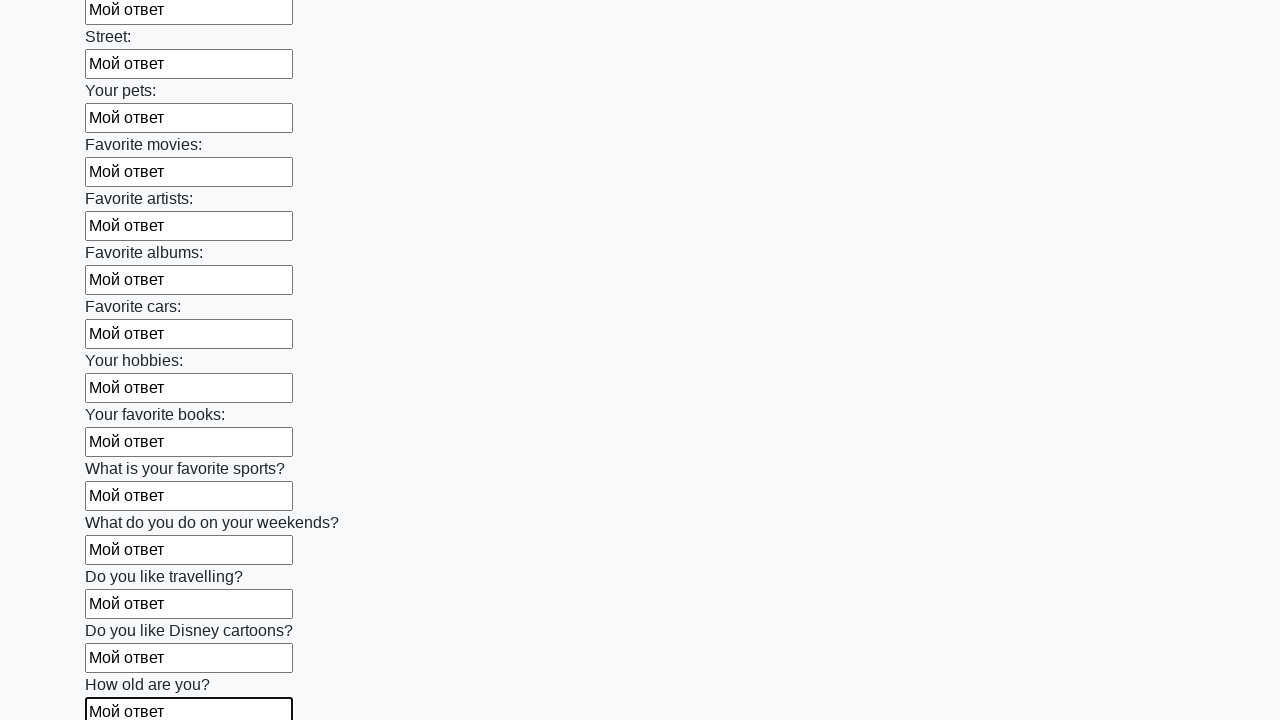

Filled an input field with 'Мой ответ' on input >> nth=18
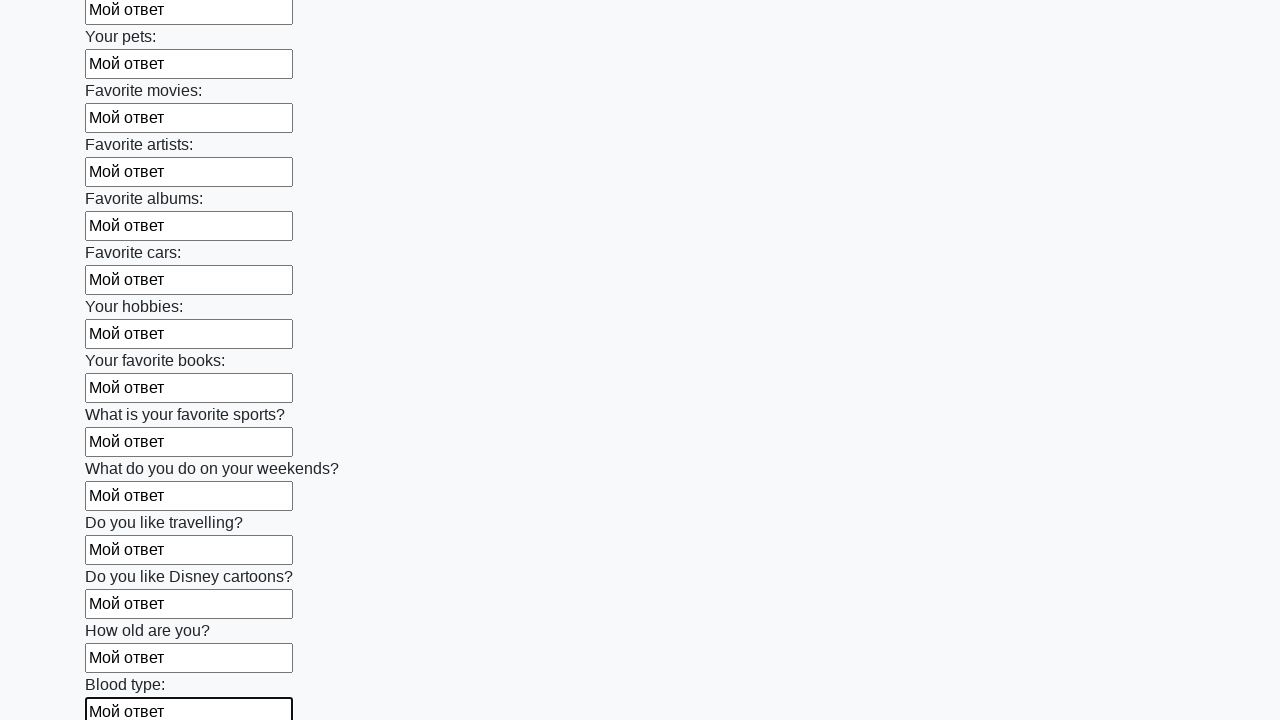

Filled an input field with 'Мой ответ' on input >> nth=19
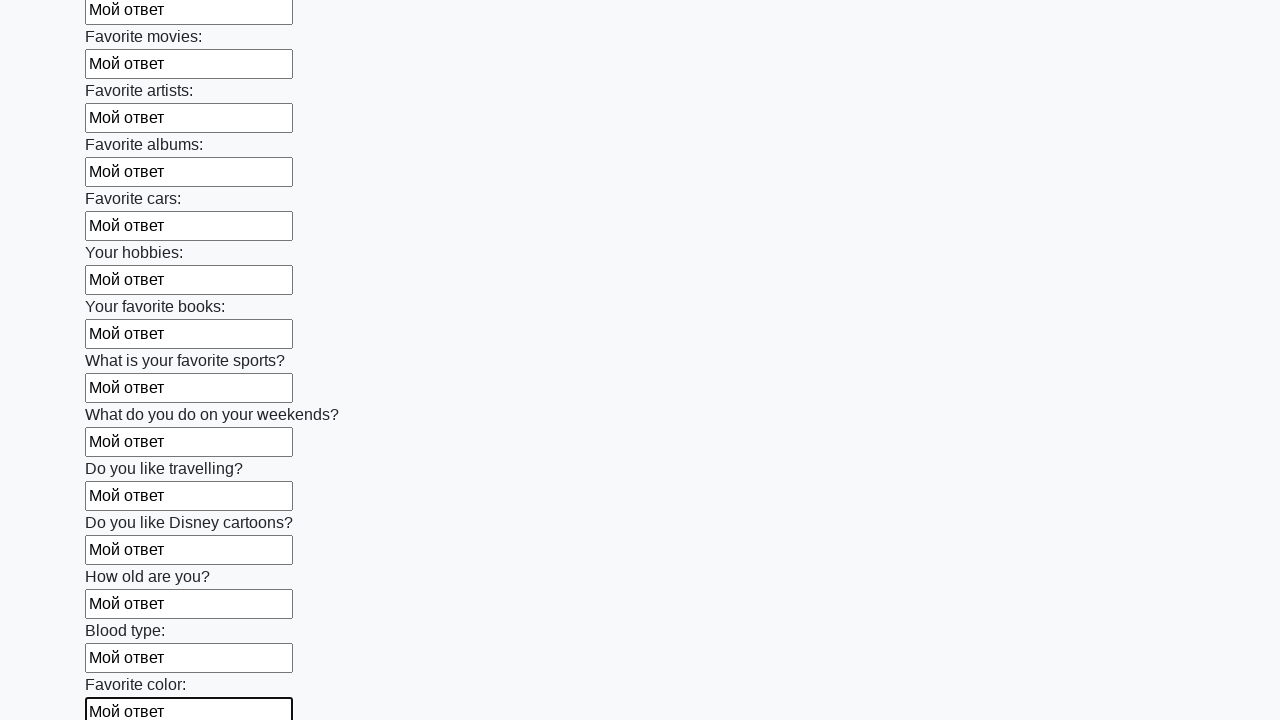

Filled an input field with 'Мой ответ' on input >> nth=20
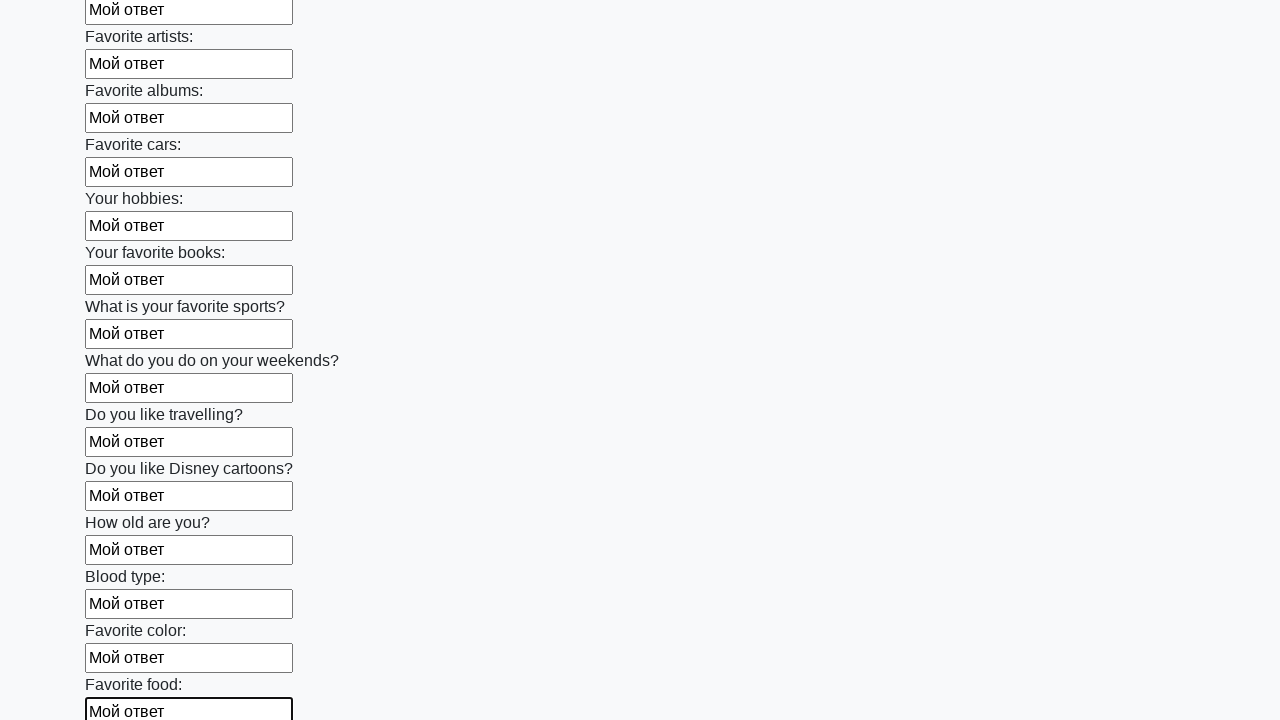

Filled an input field with 'Мой ответ' on input >> nth=21
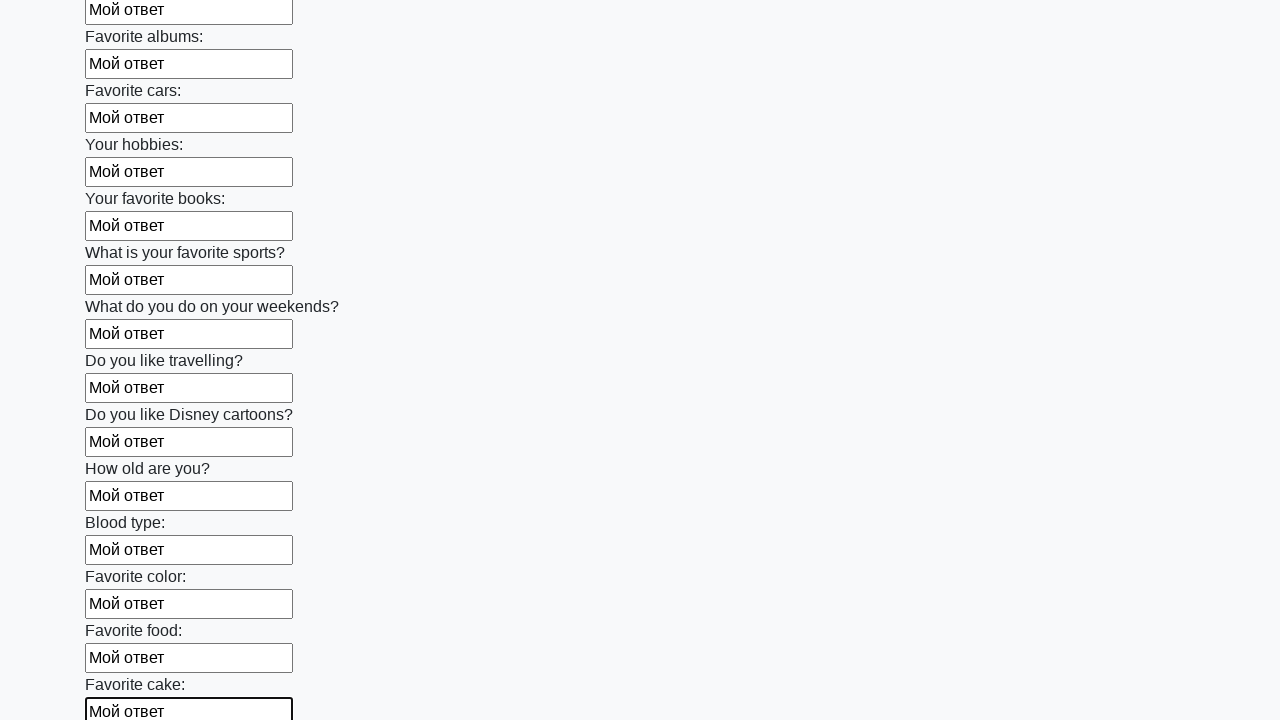

Filled an input field with 'Мой ответ' on input >> nth=22
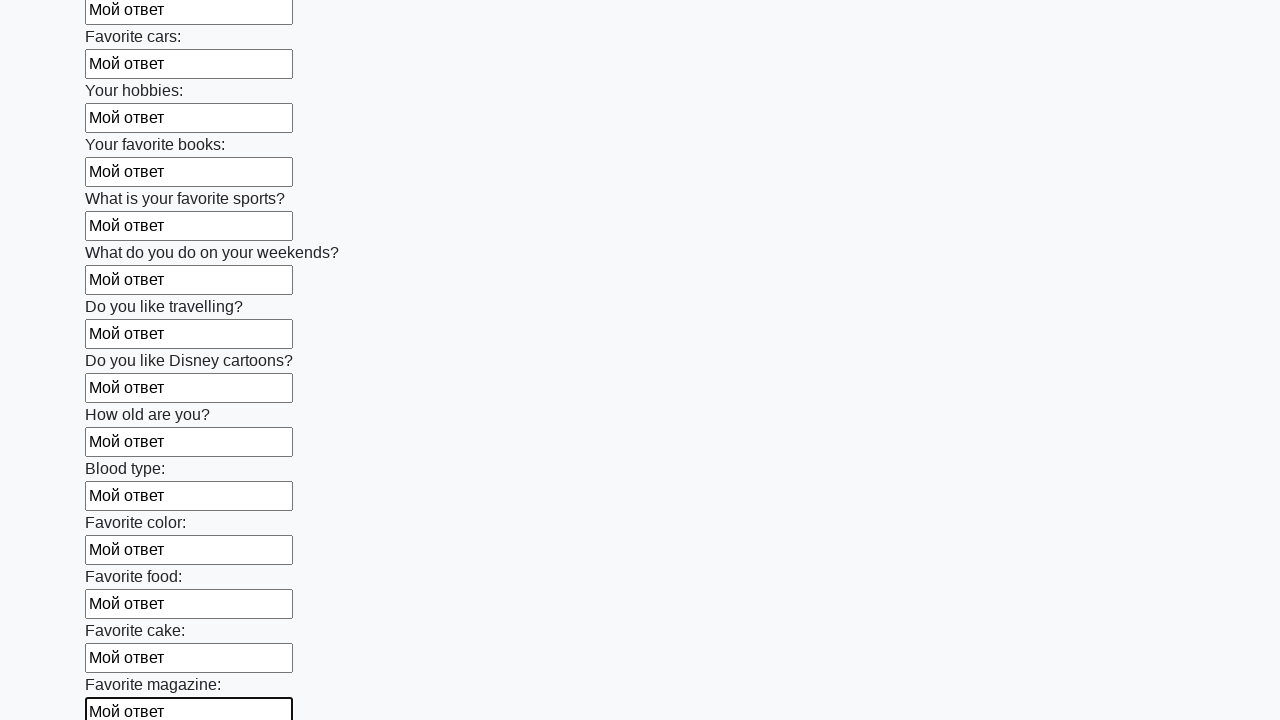

Filled an input field with 'Мой ответ' on input >> nth=23
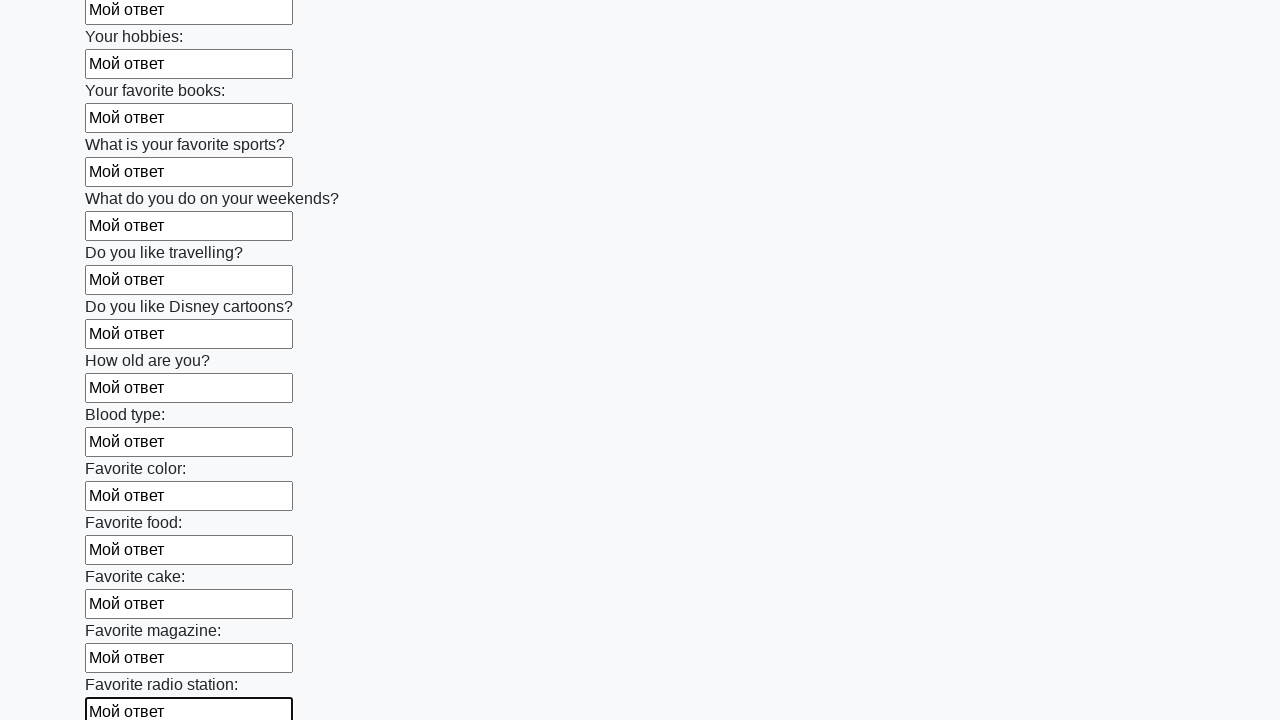

Filled an input field with 'Мой ответ' on input >> nth=24
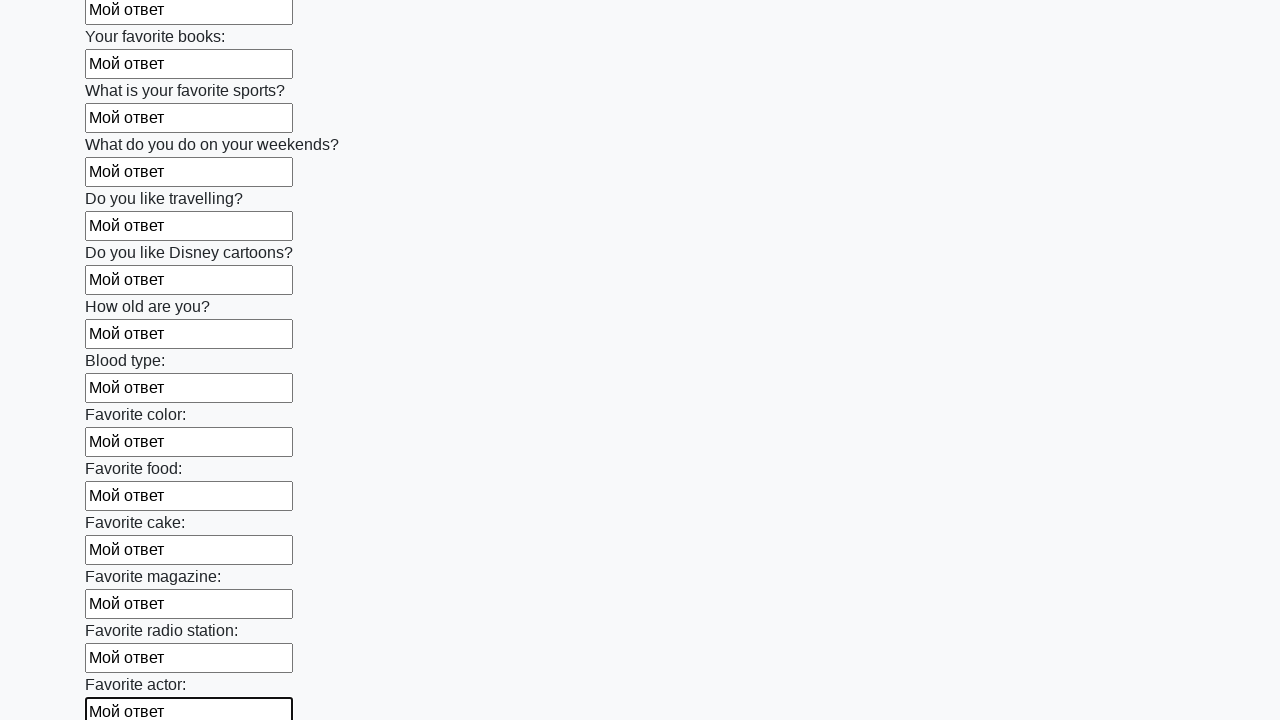

Filled an input field with 'Мой ответ' on input >> nth=25
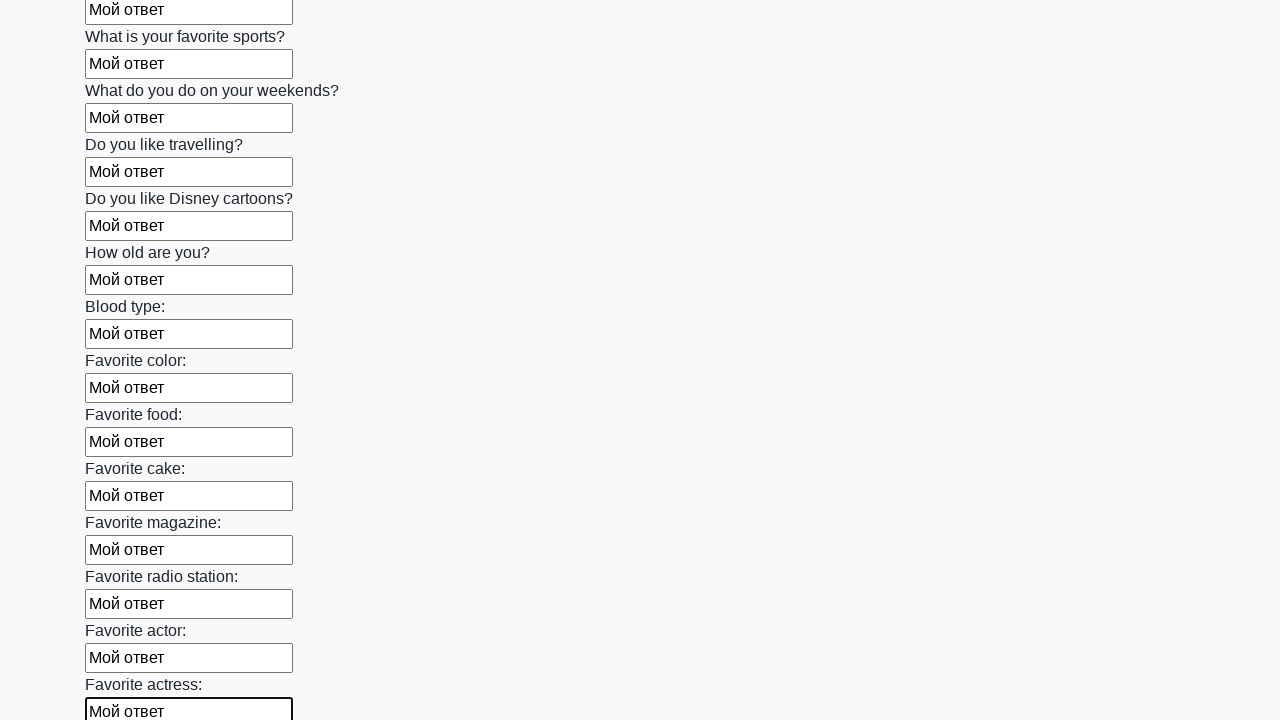

Filled an input field with 'Мой ответ' on input >> nth=26
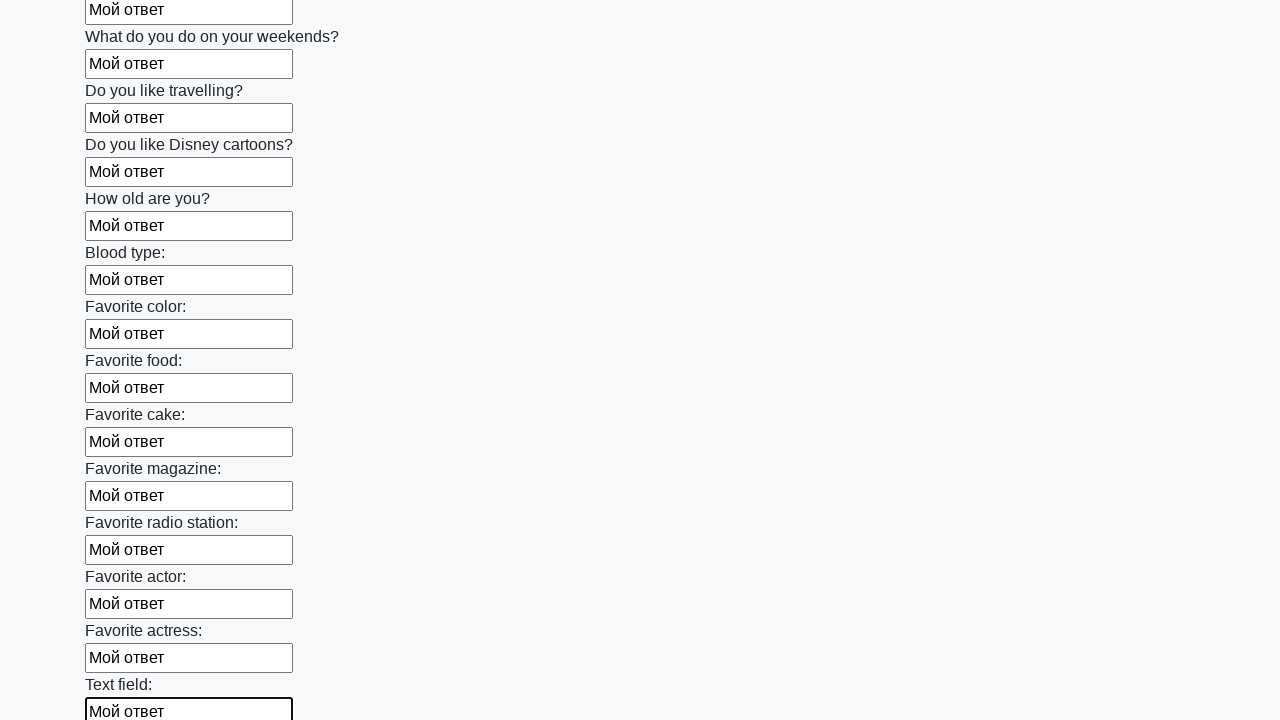

Filled an input field with 'Мой ответ' on input >> nth=27
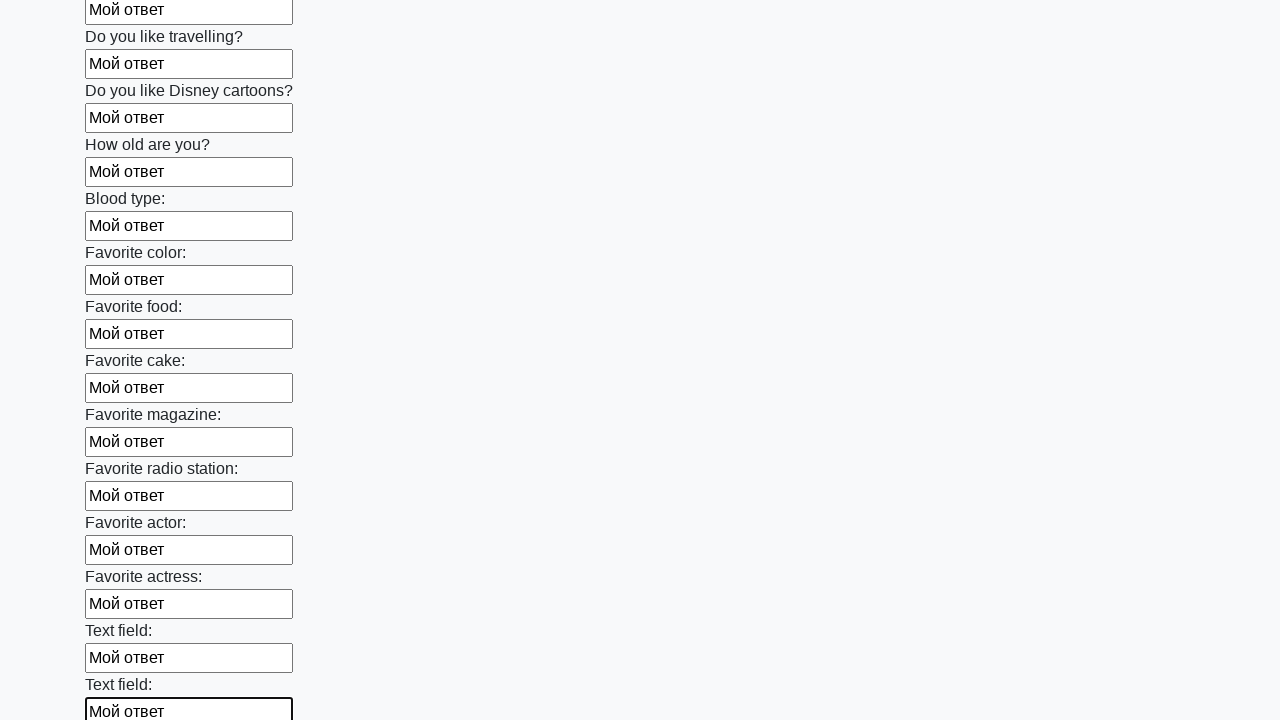

Filled an input field with 'Мой ответ' on input >> nth=28
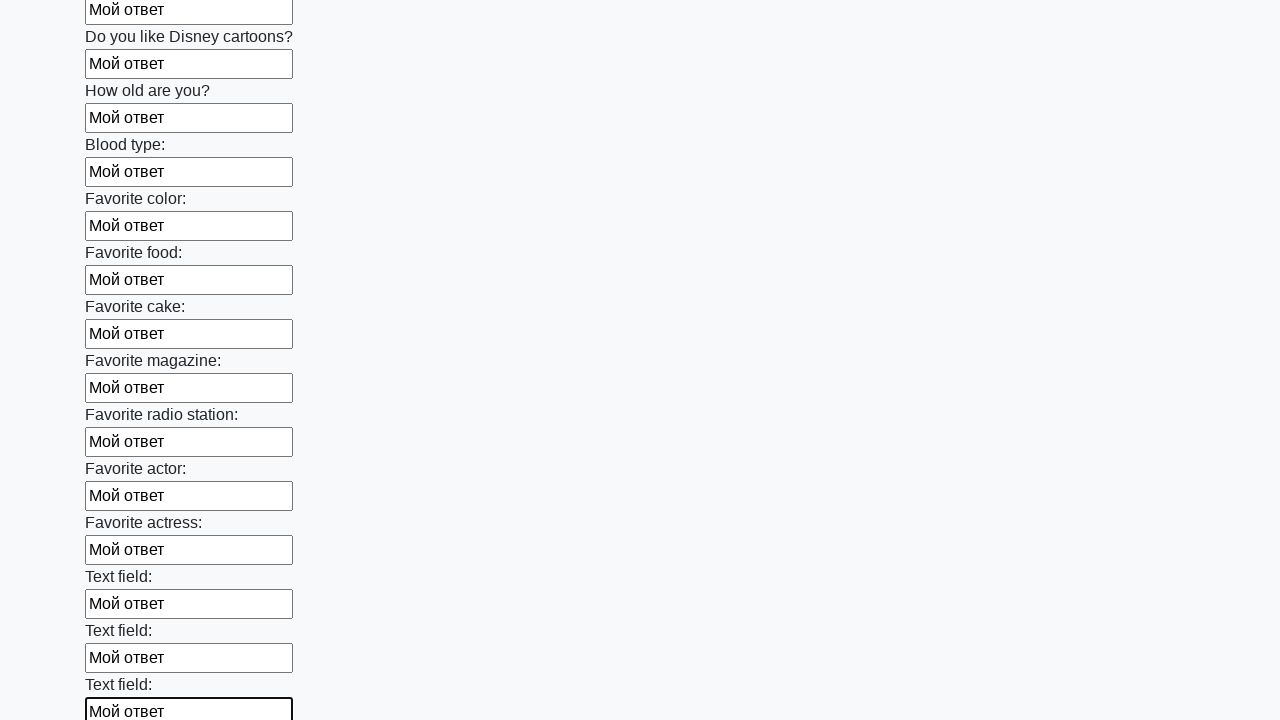

Filled an input field with 'Мой ответ' on input >> nth=29
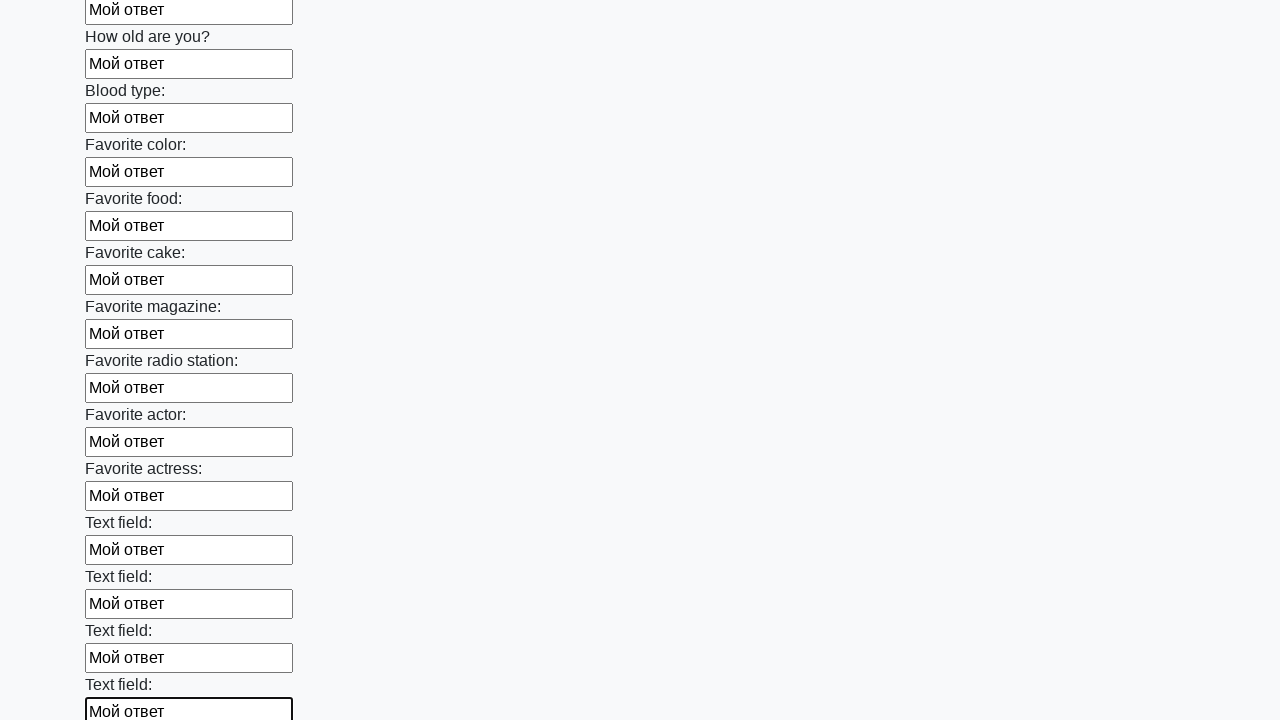

Filled an input field with 'Мой ответ' on input >> nth=30
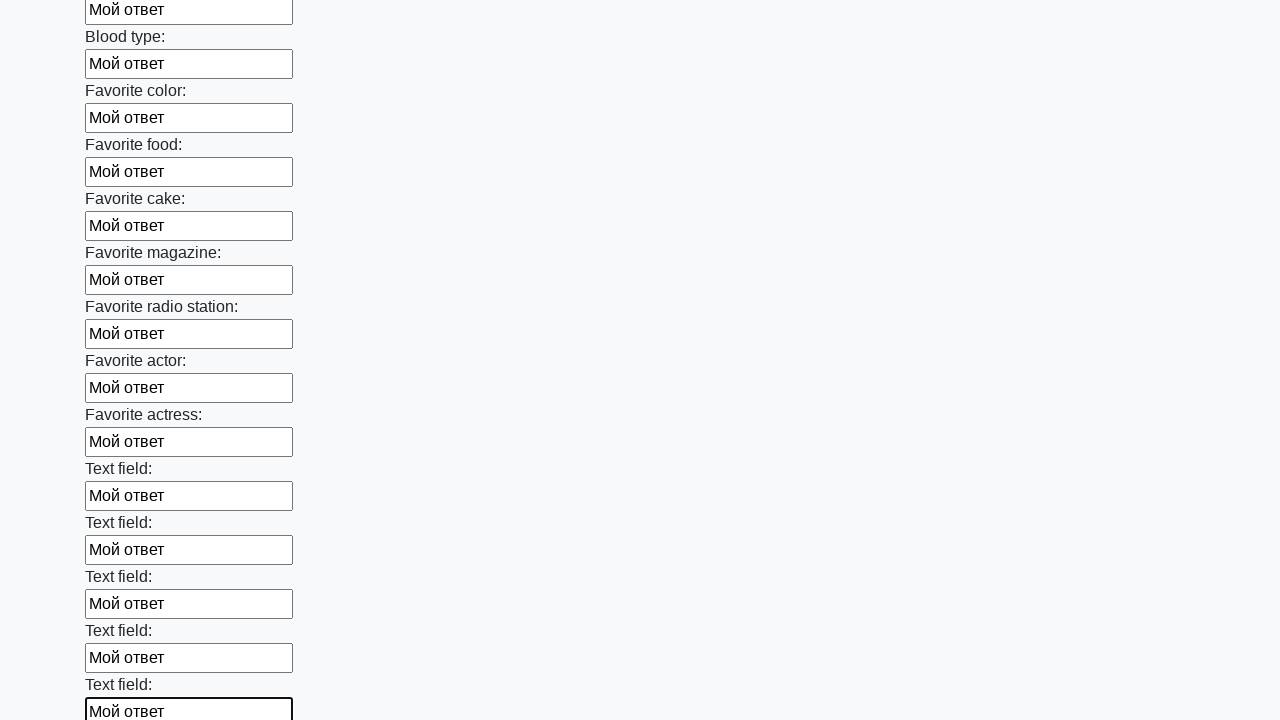

Filled an input field with 'Мой ответ' on input >> nth=31
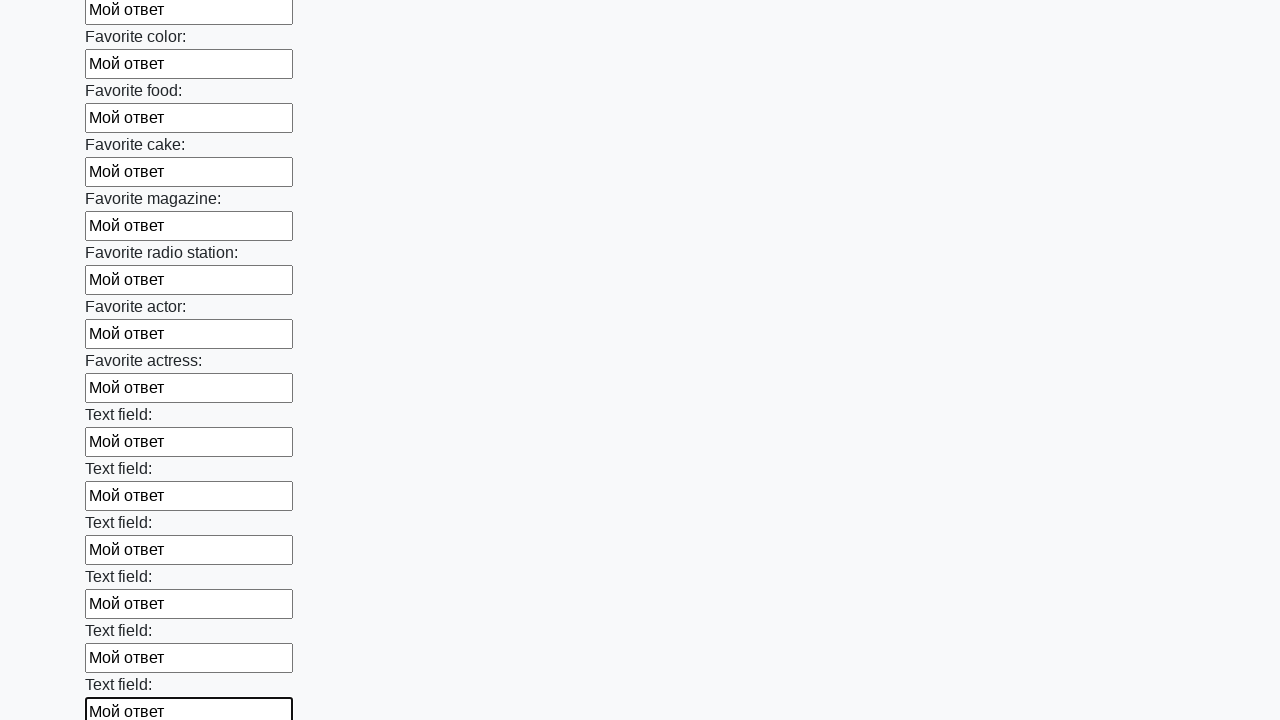

Filled an input field with 'Мой ответ' on input >> nth=32
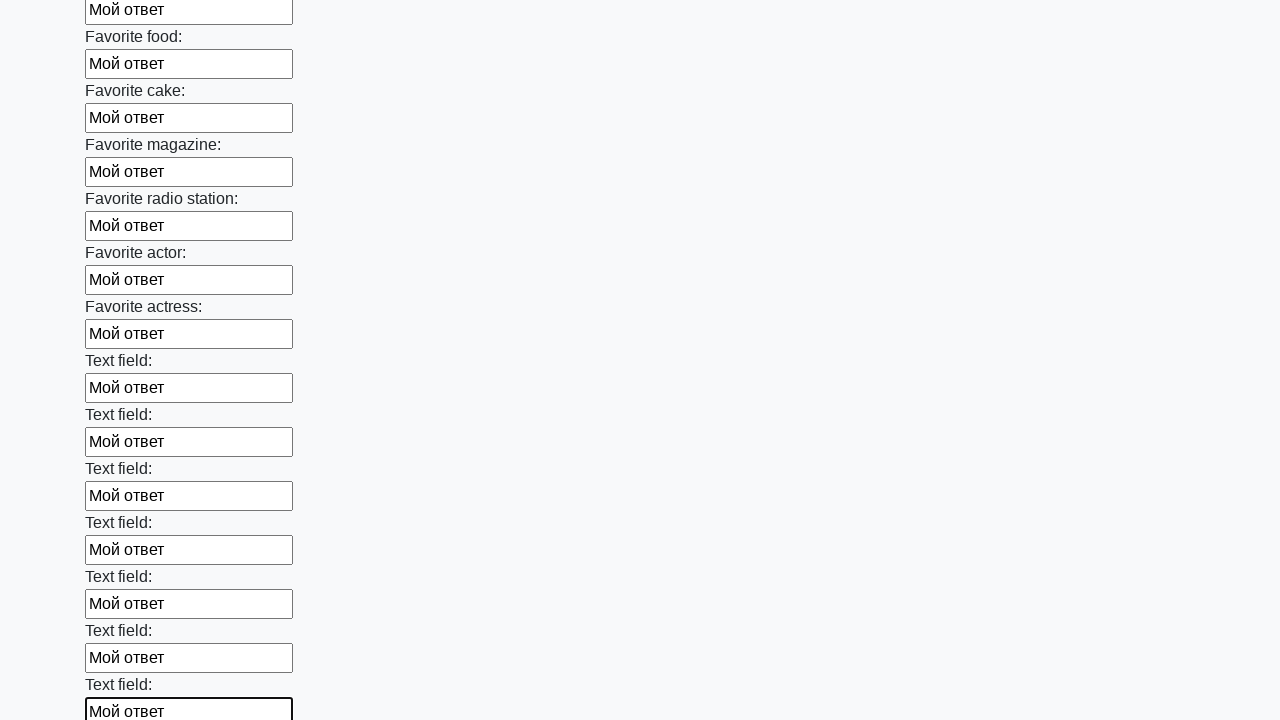

Filled an input field with 'Мой ответ' on input >> nth=33
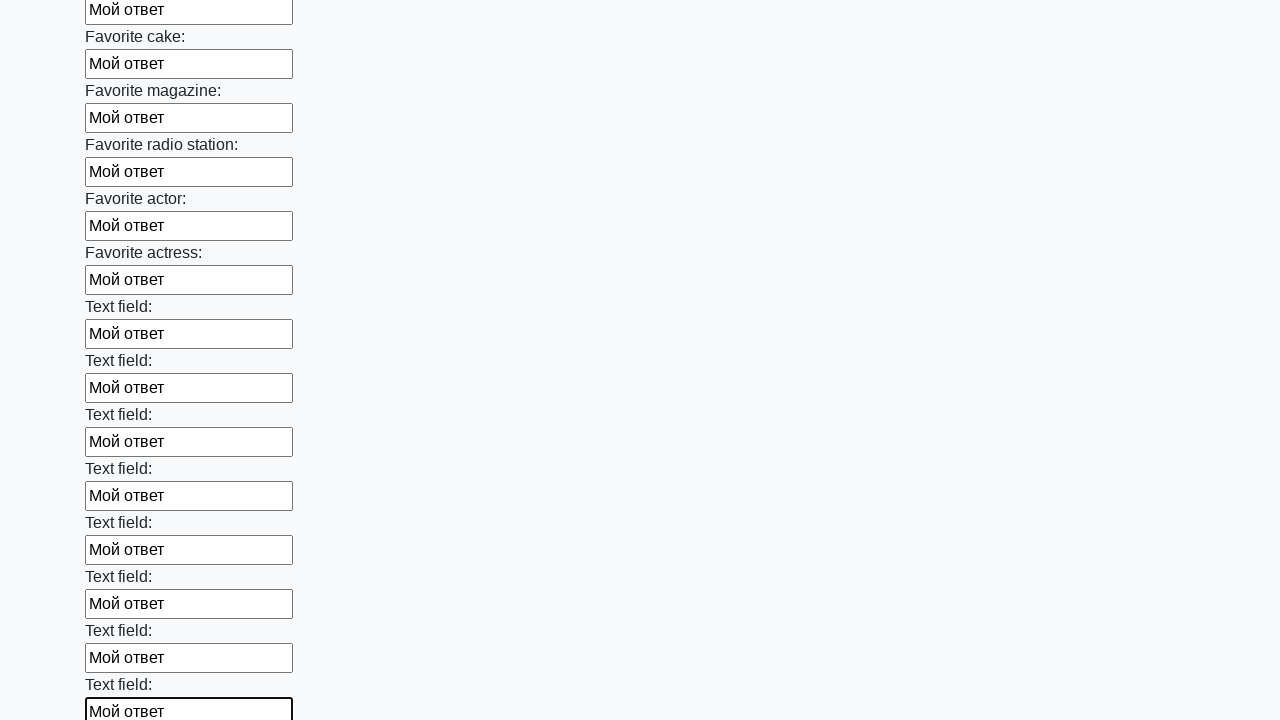

Filled an input field with 'Мой ответ' on input >> nth=34
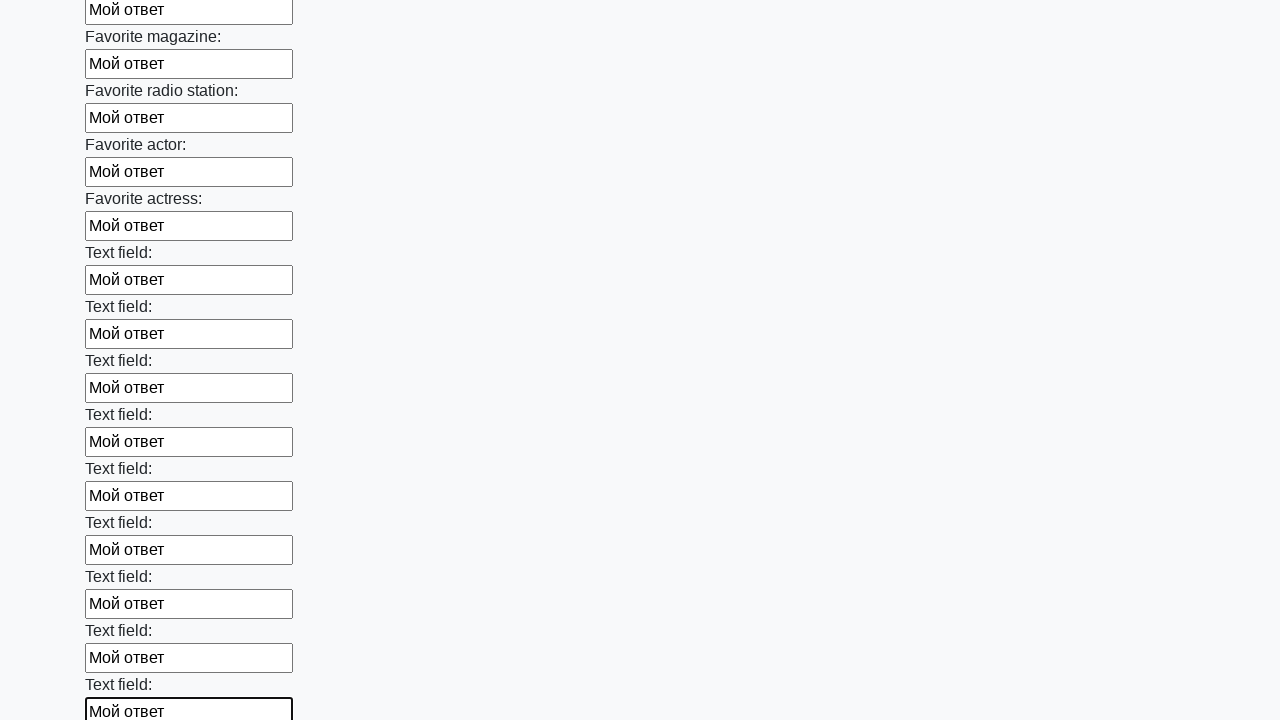

Filled an input field with 'Мой ответ' on input >> nth=35
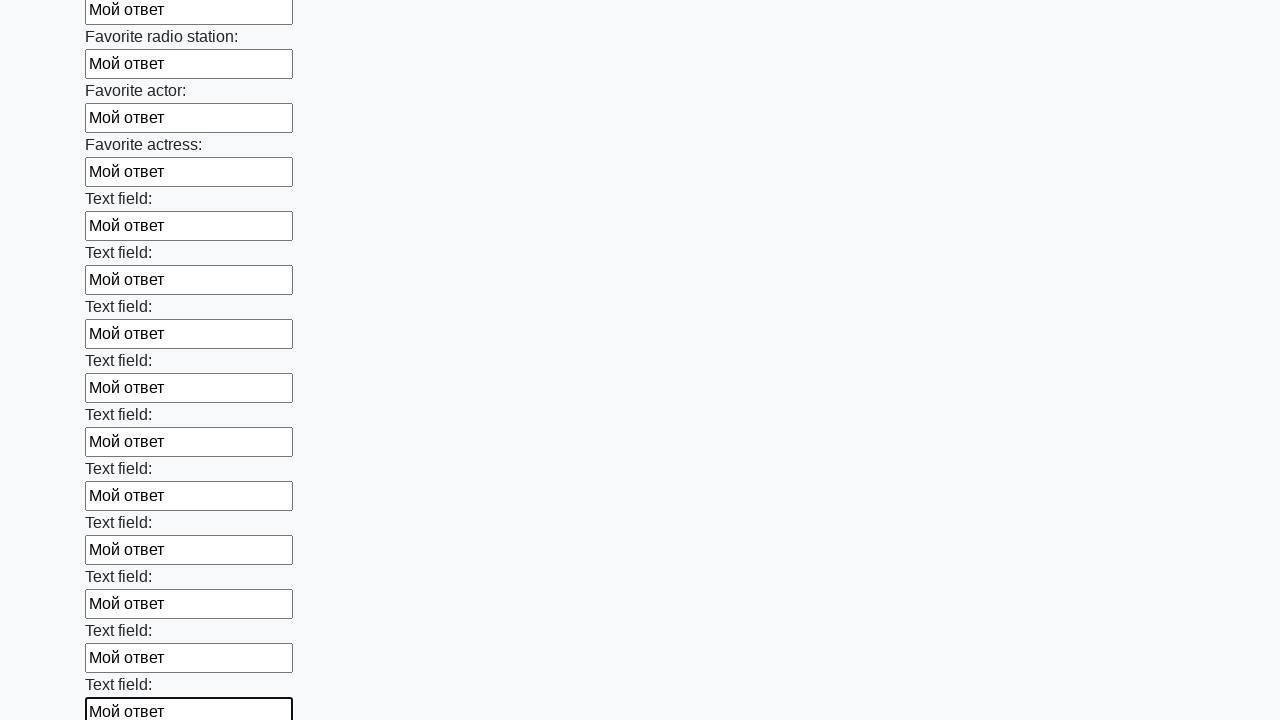

Filled an input field with 'Мой ответ' on input >> nth=36
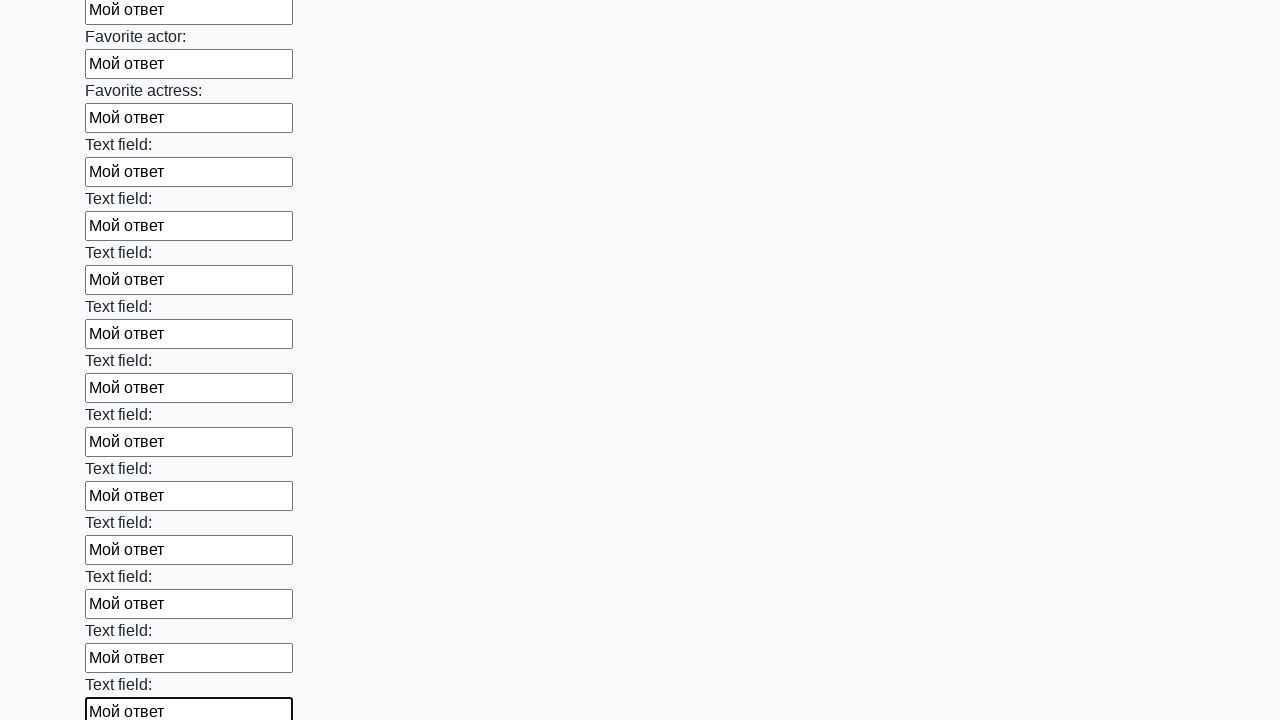

Filled an input field with 'Мой ответ' on input >> nth=37
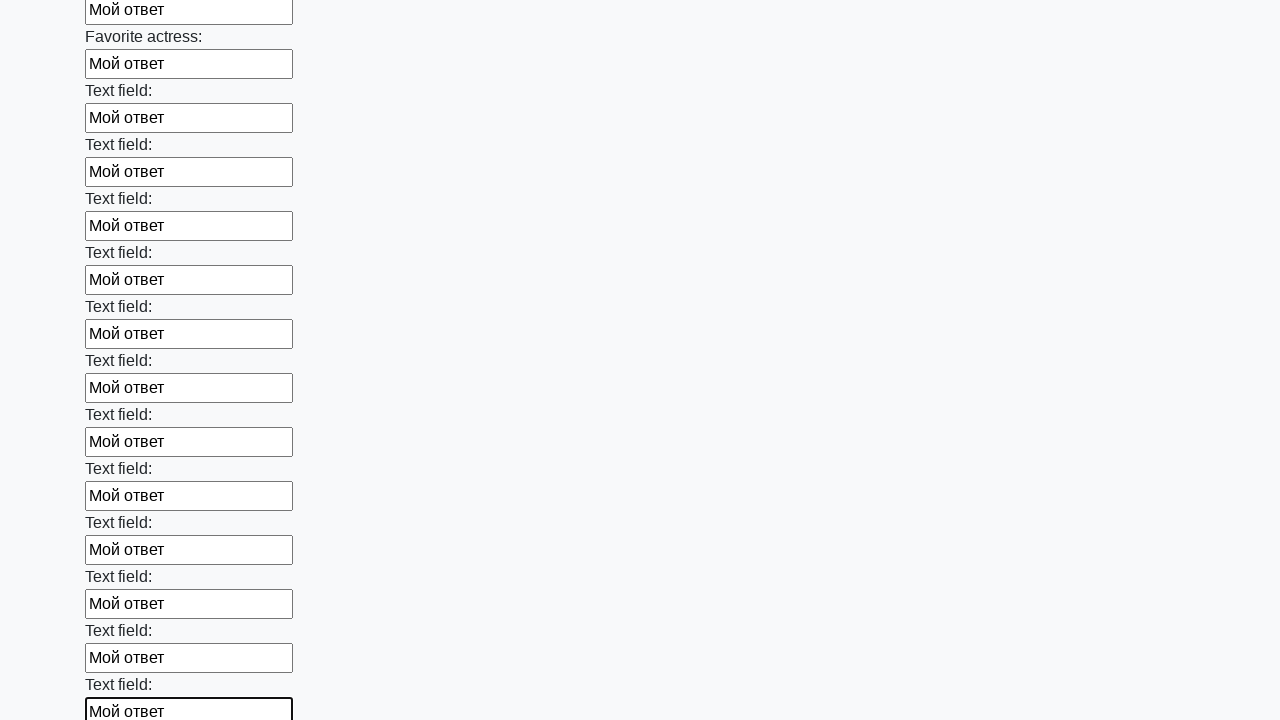

Filled an input field with 'Мой ответ' on input >> nth=38
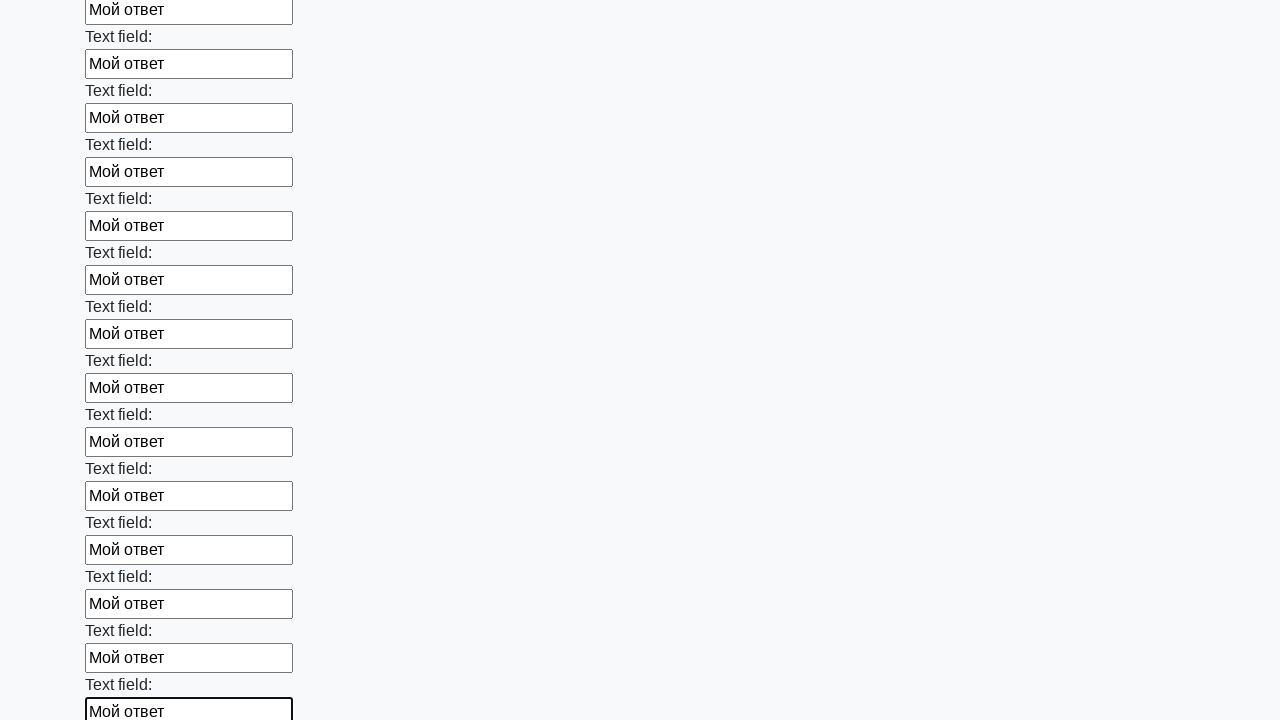

Filled an input field with 'Мой ответ' on input >> nth=39
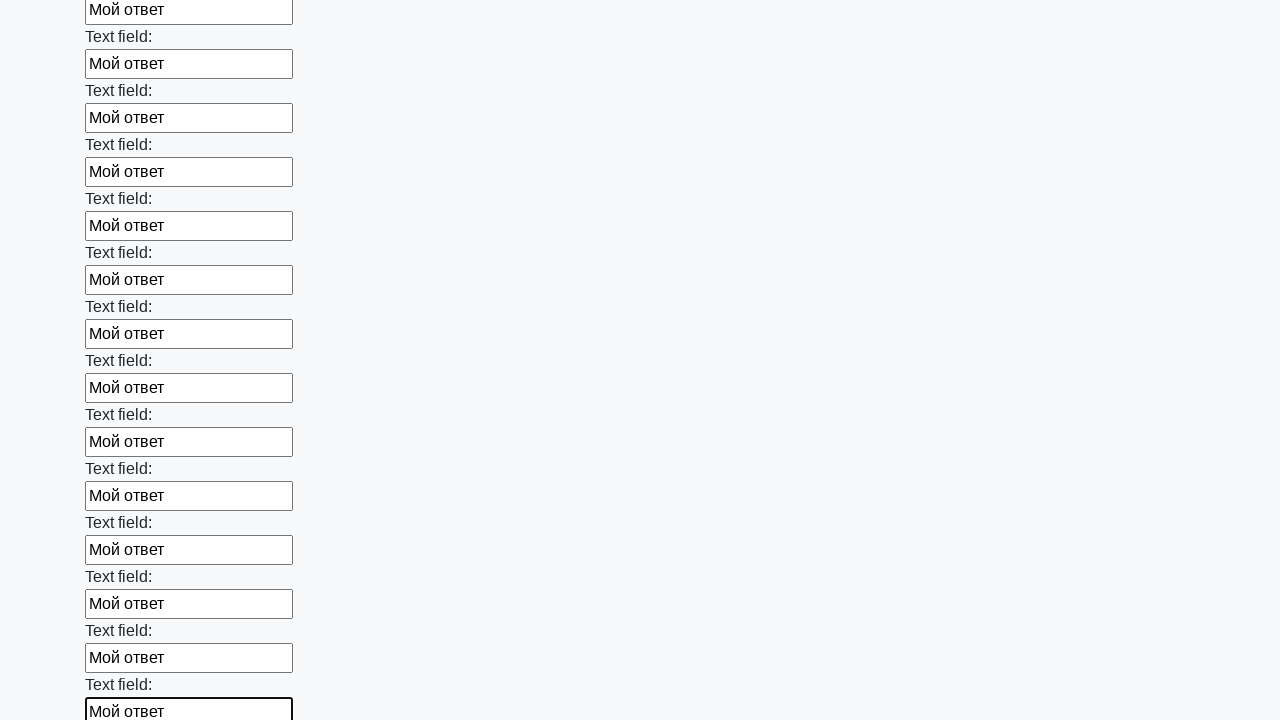

Filled an input field with 'Мой ответ' on input >> nth=40
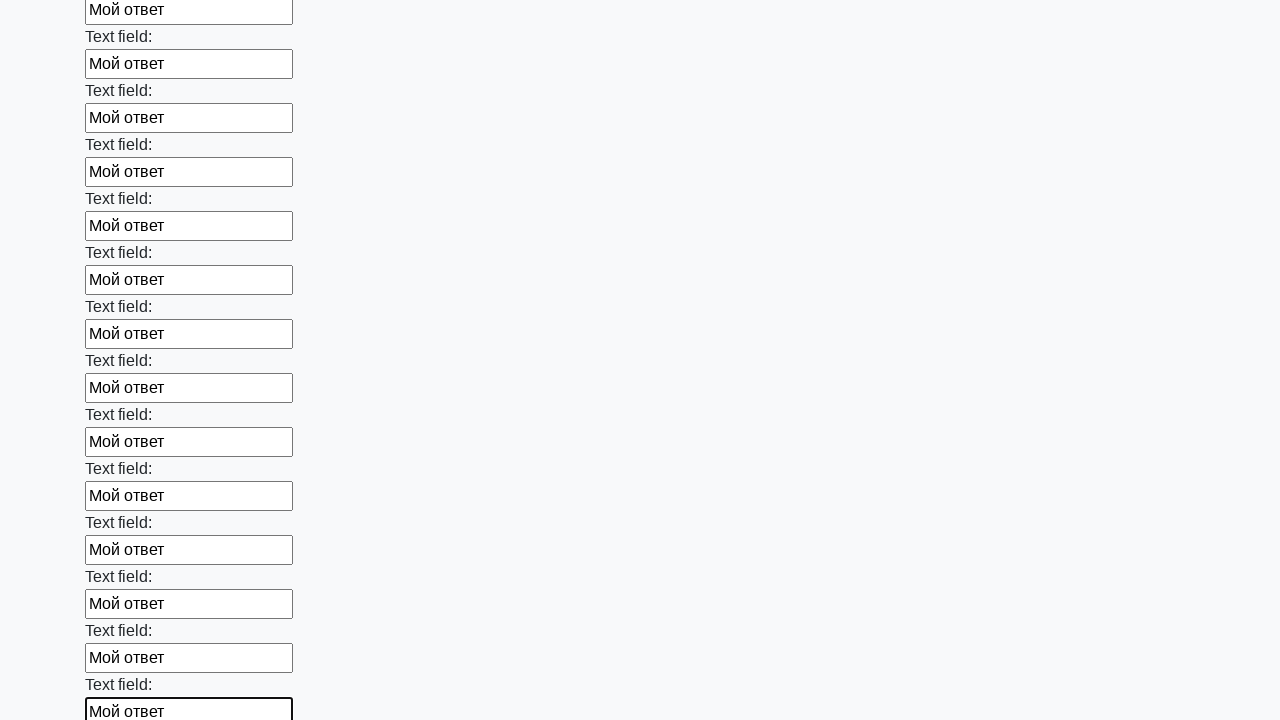

Filled an input field with 'Мой ответ' on input >> nth=41
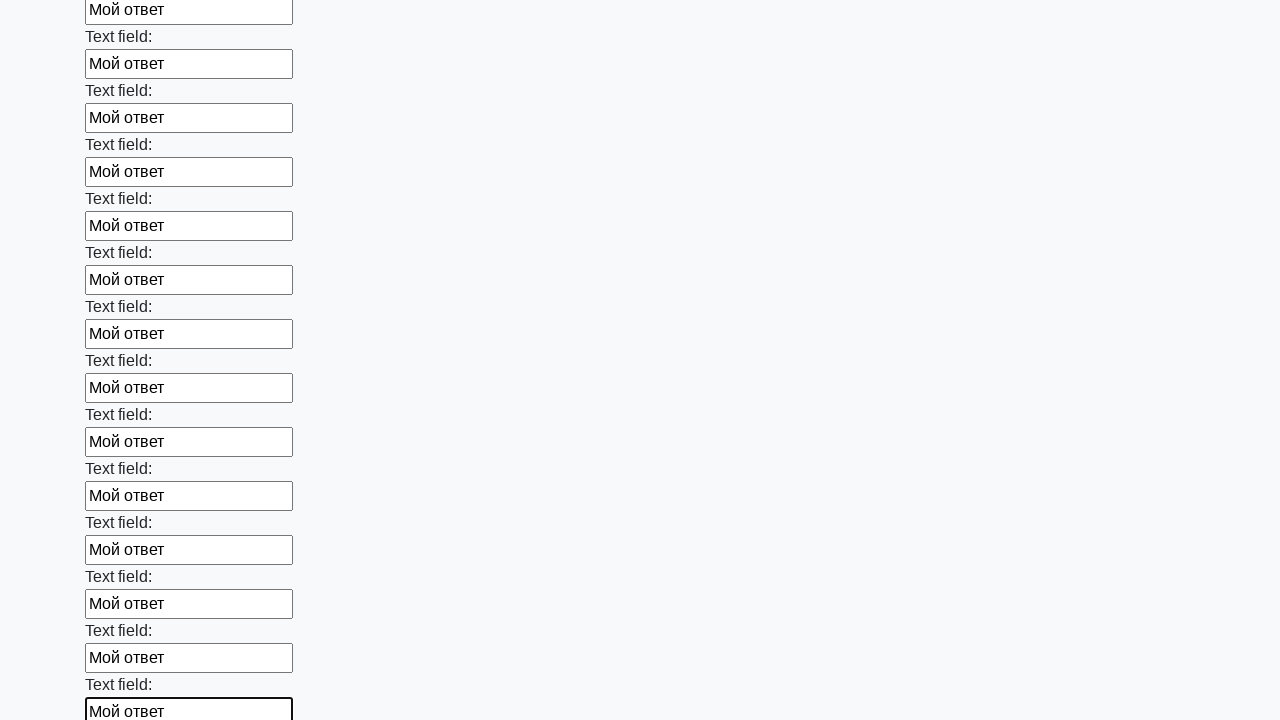

Filled an input field with 'Мой ответ' on input >> nth=42
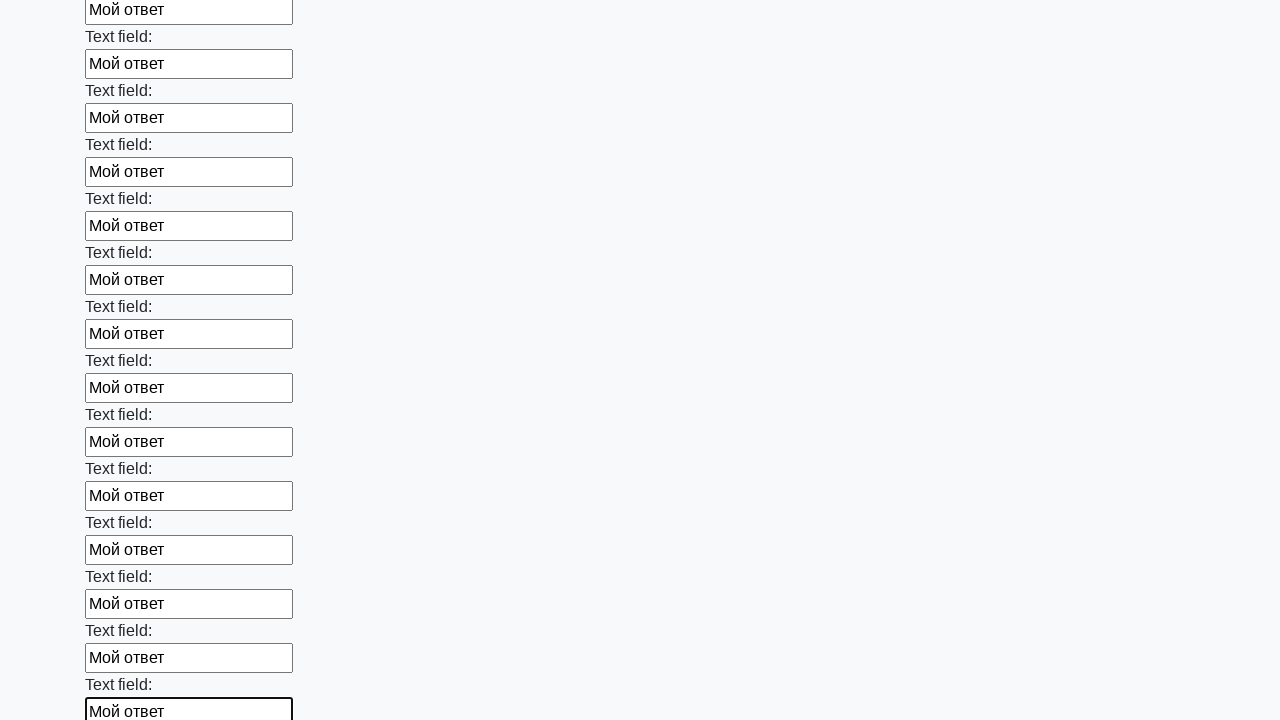

Filled an input field with 'Мой ответ' on input >> nth=43
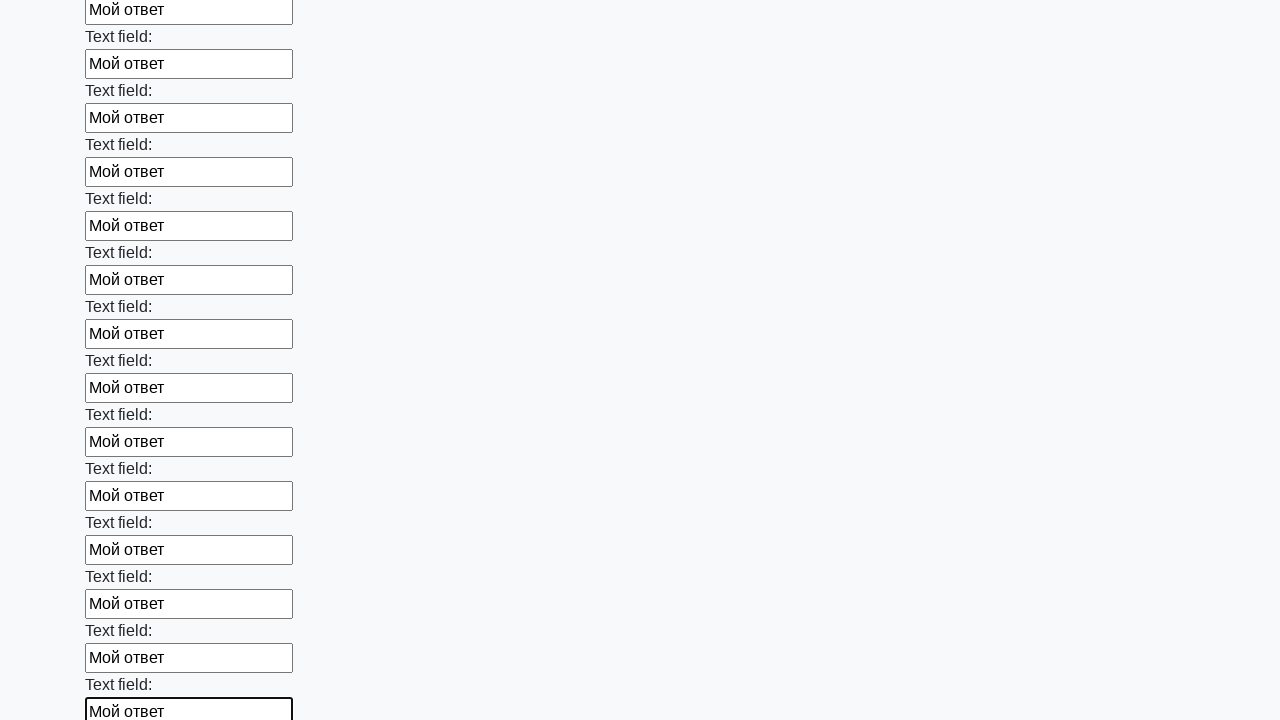

Filled an input field with 'Мой ответ' on input >> nth=44
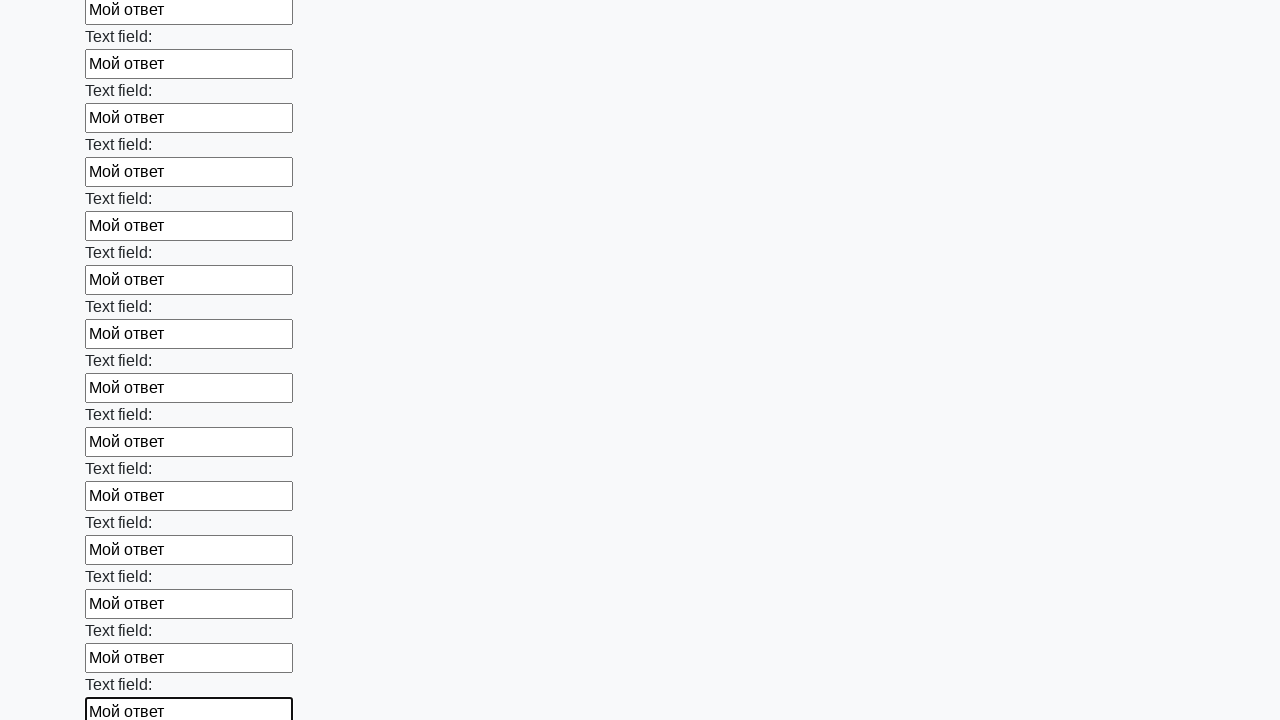

Filled an input field with 'Мой ответ' on input >> nth=45
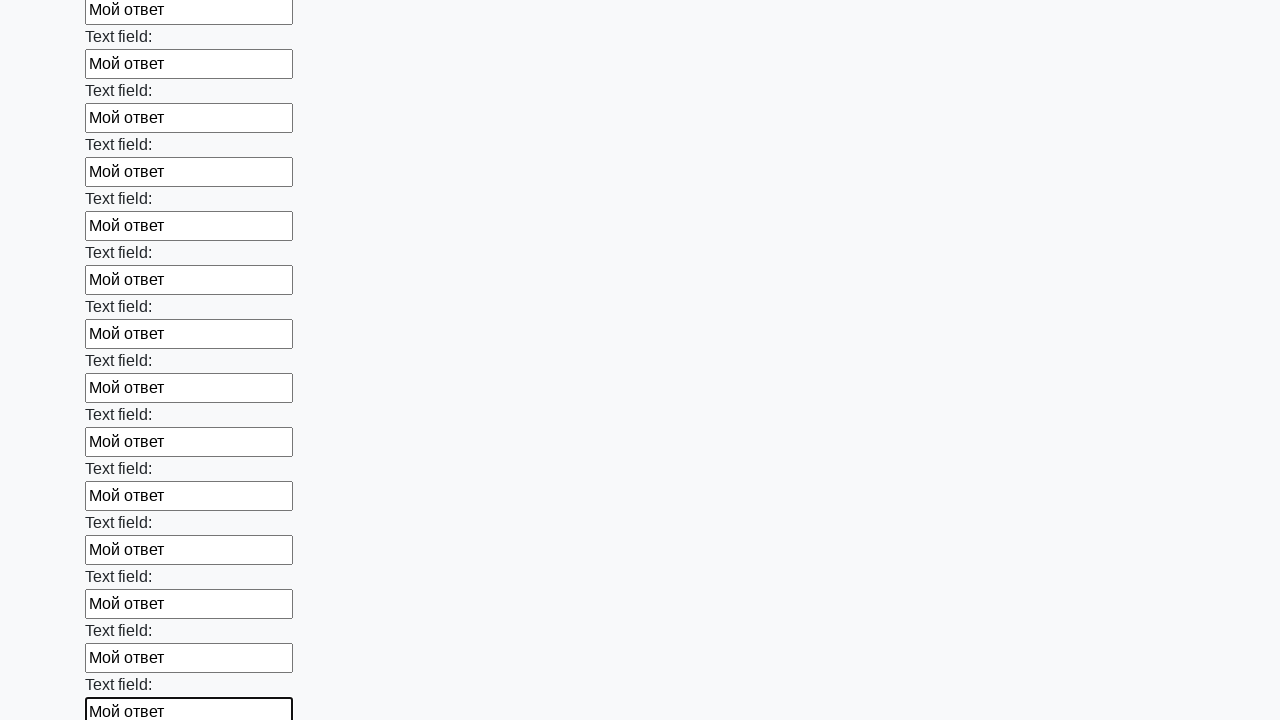

Filled an input field with 'Мой ответ' on input >> nth=46
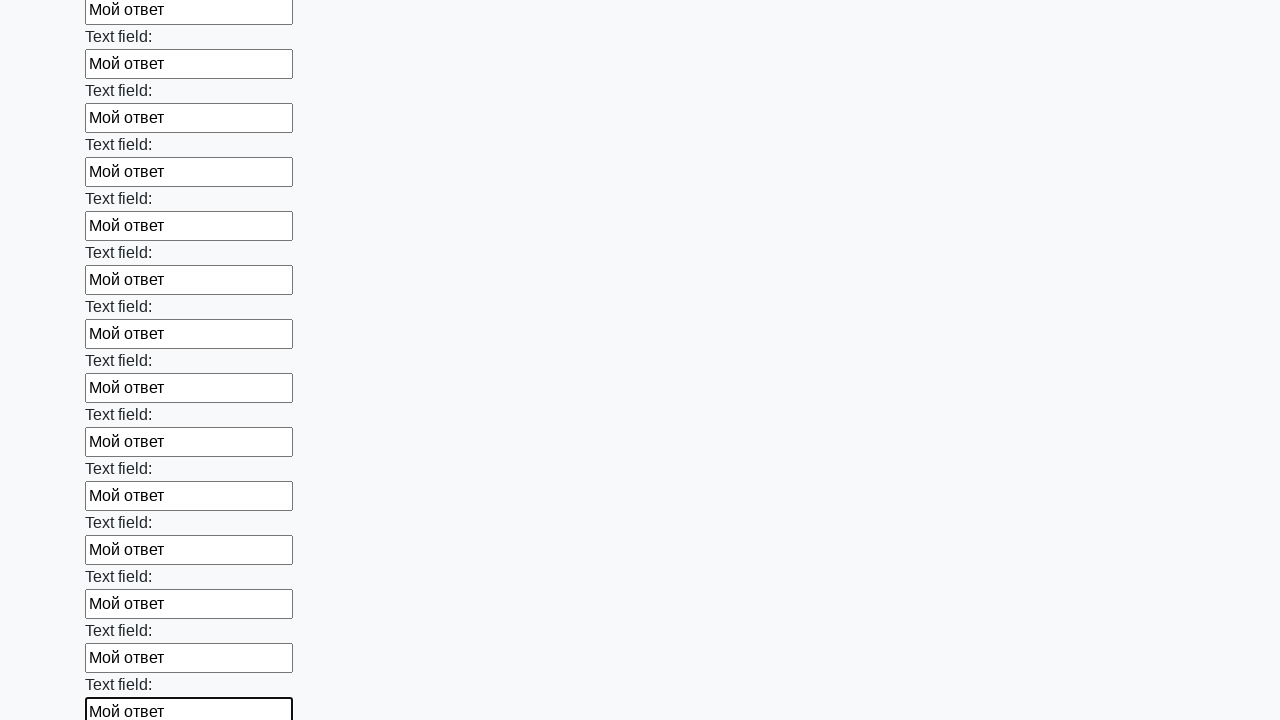

Filled an input field with 'Мой ответ' on input >> nth=47
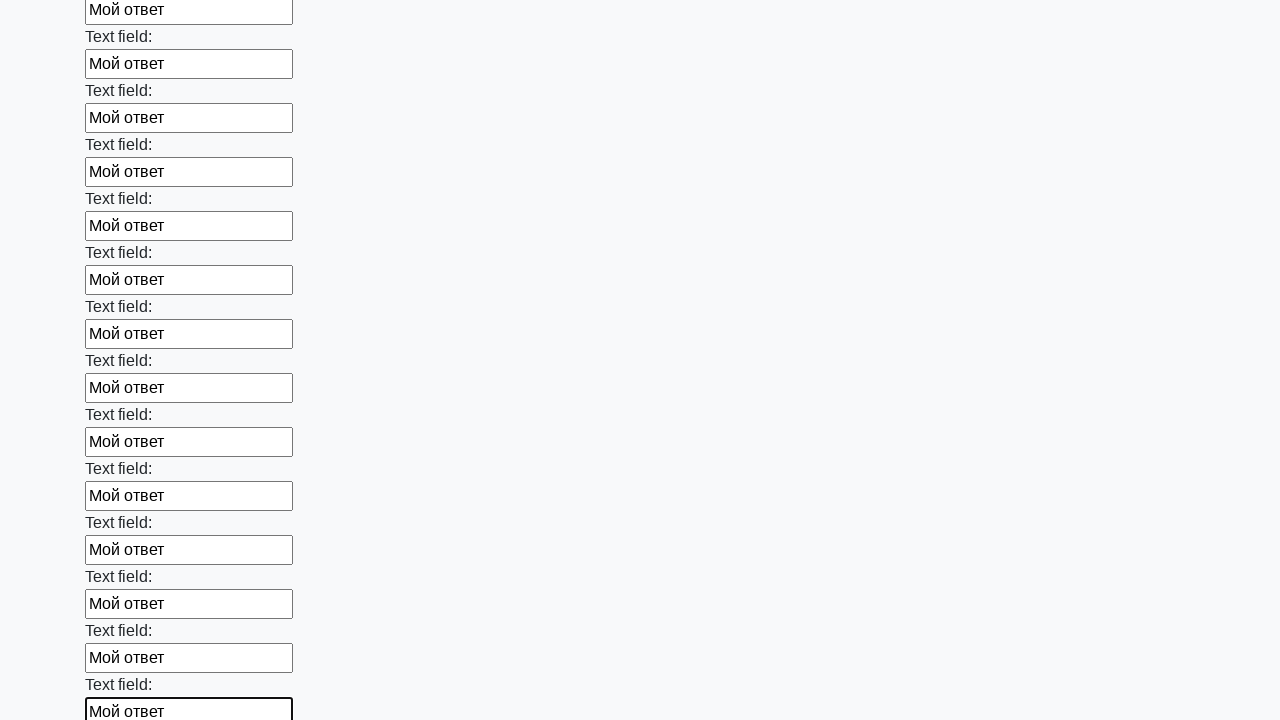

Filled an input field with 'Мой ответ' on input >> nth=48
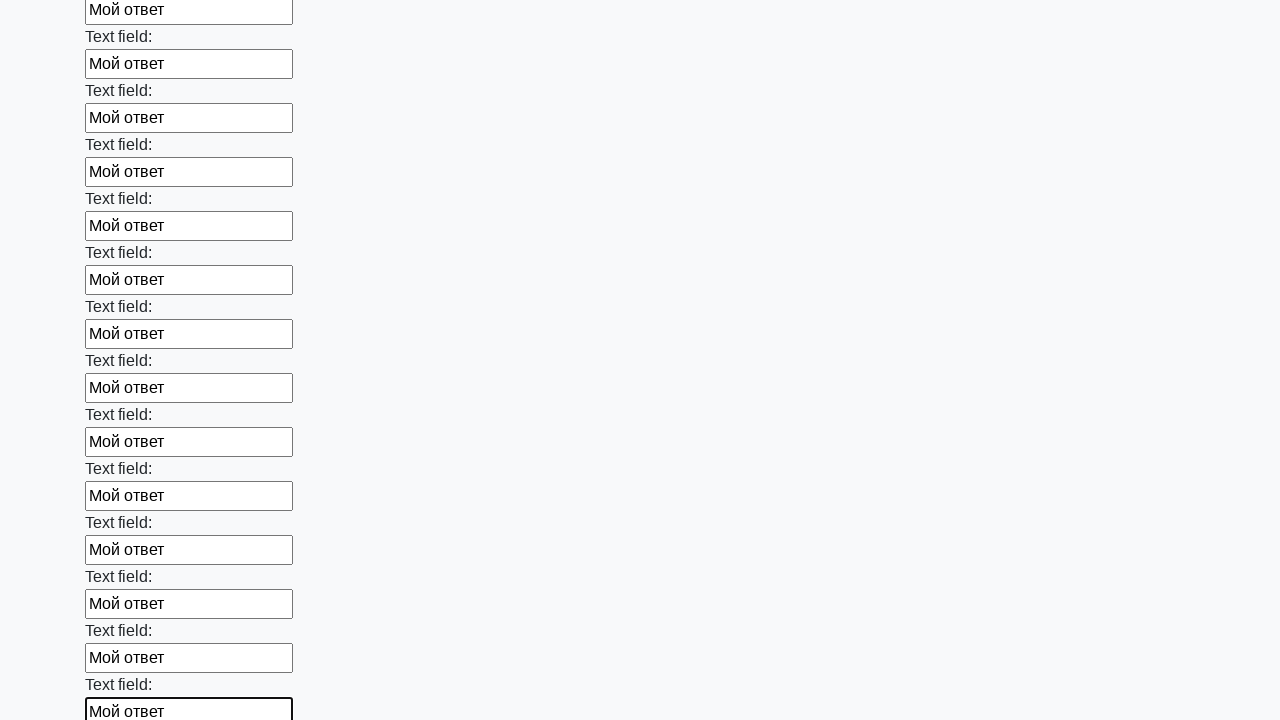

Filled an input field with 'Мой ответ' on input >> nth=49
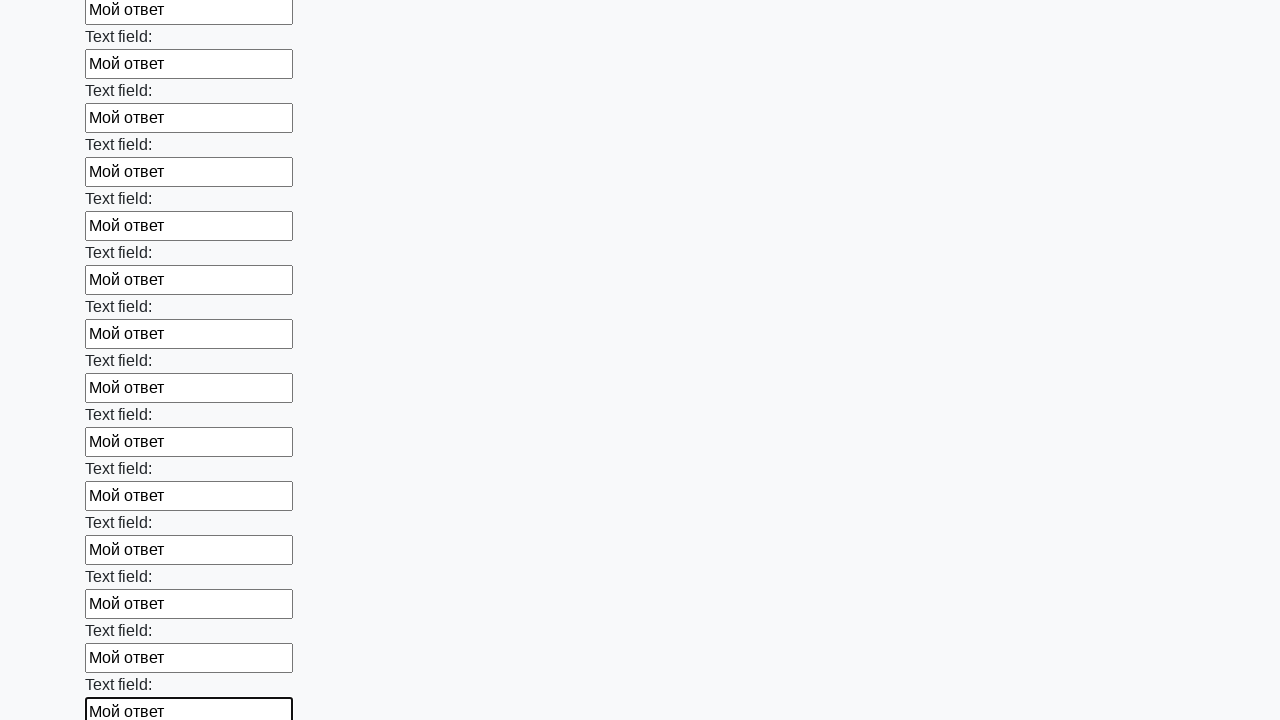

Filled an input field with 'Мой ответ' on input >> nth=50
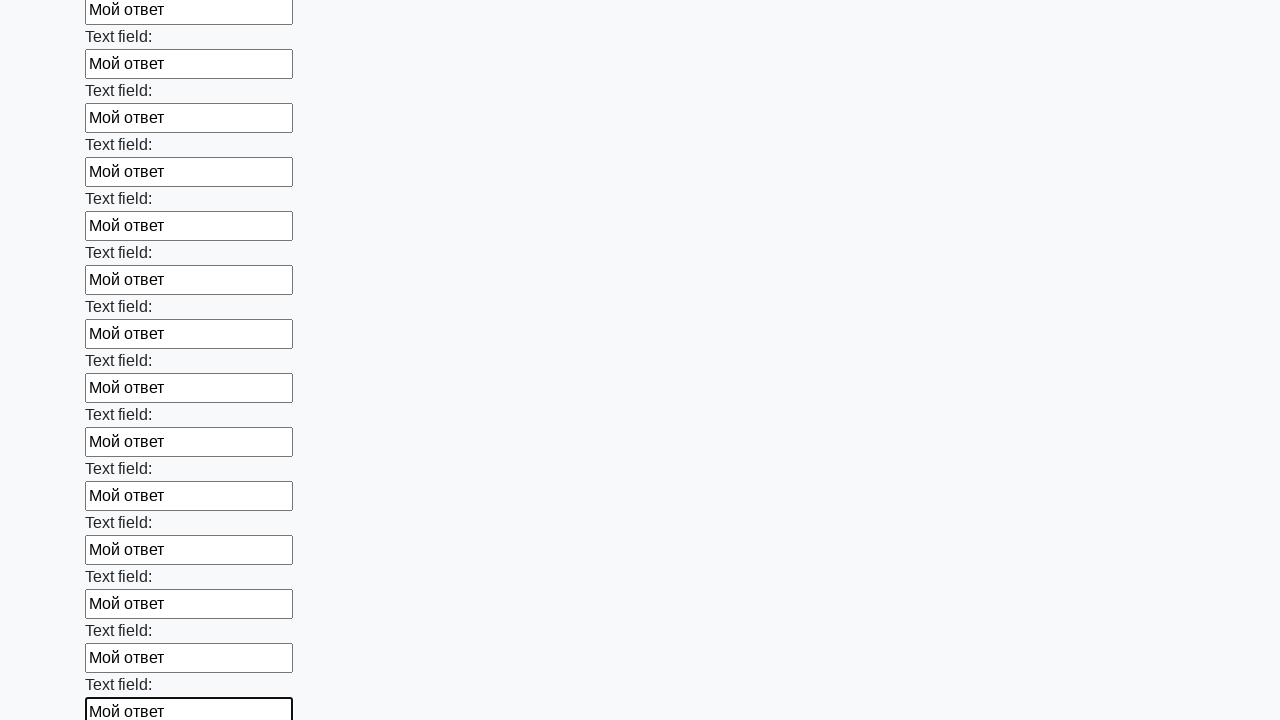

Filled an input field with 'Мой ответ' on input >> nth=51
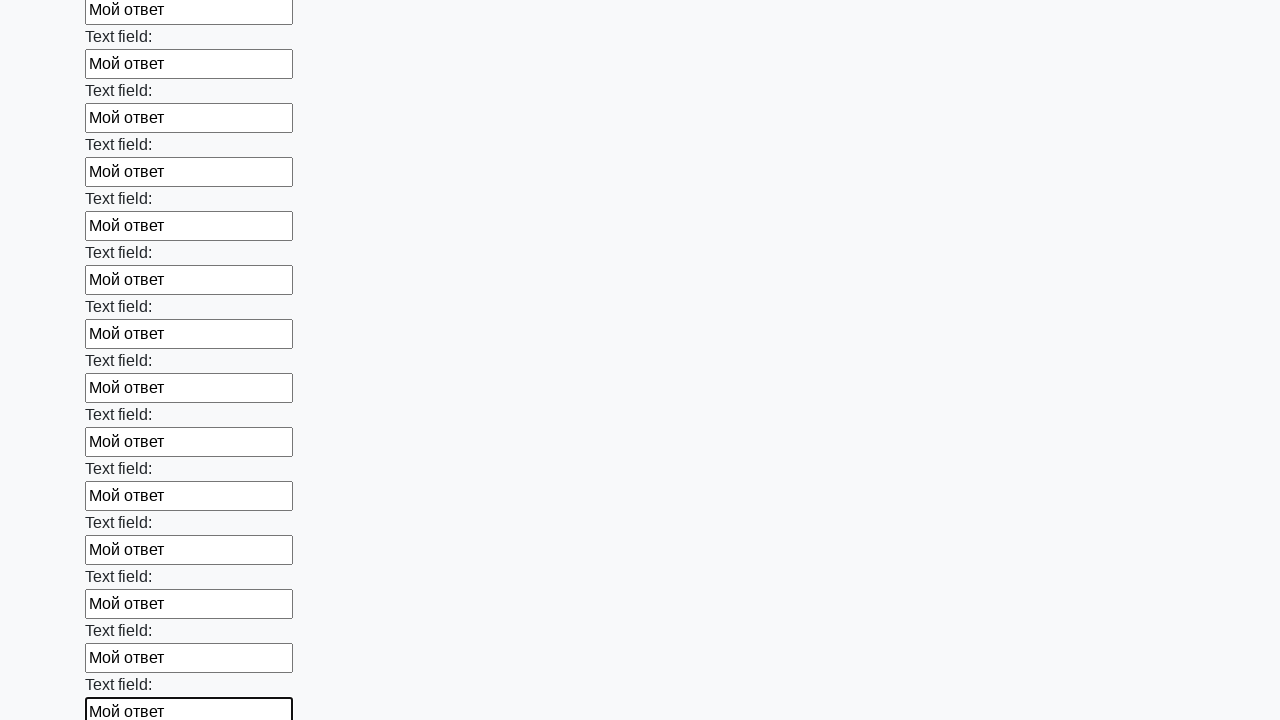

Filled an input field with 'Мой ответ' on input >> nth=52
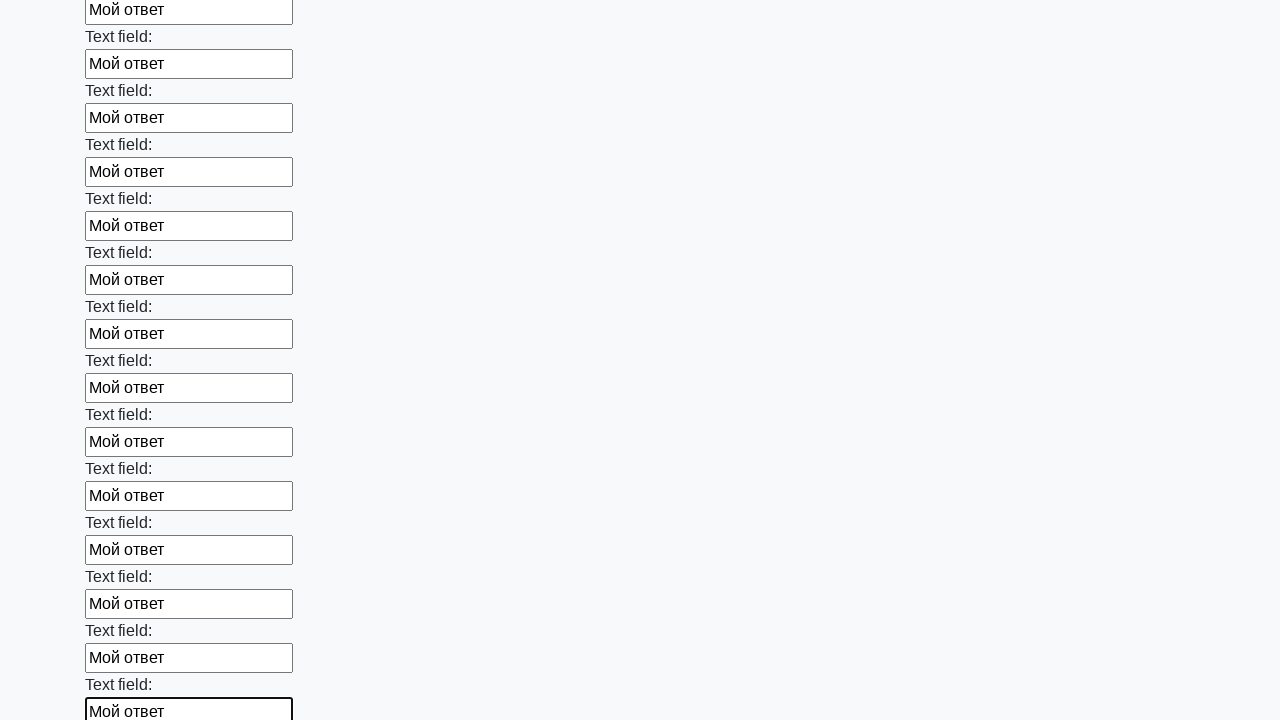

Filled an input field with 'Мой ответ' on input >> nth=53
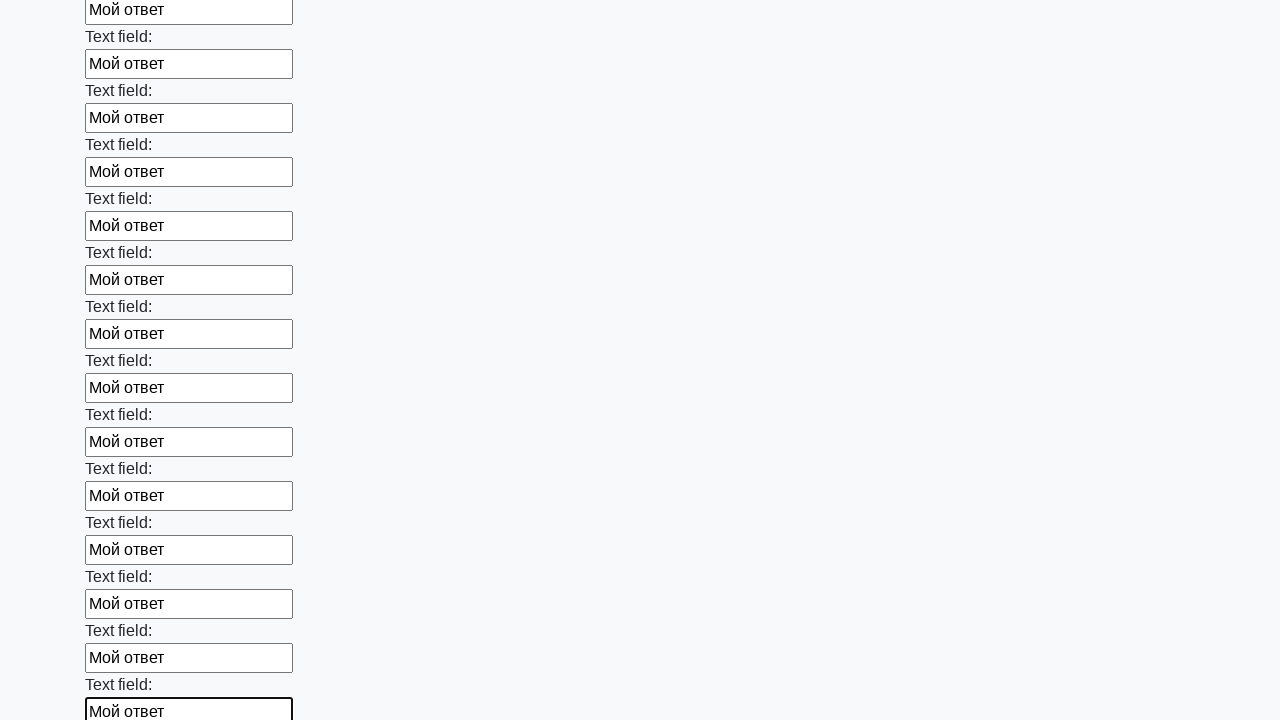

Filled an input field with 'Мой ответ' on input >> nth=54
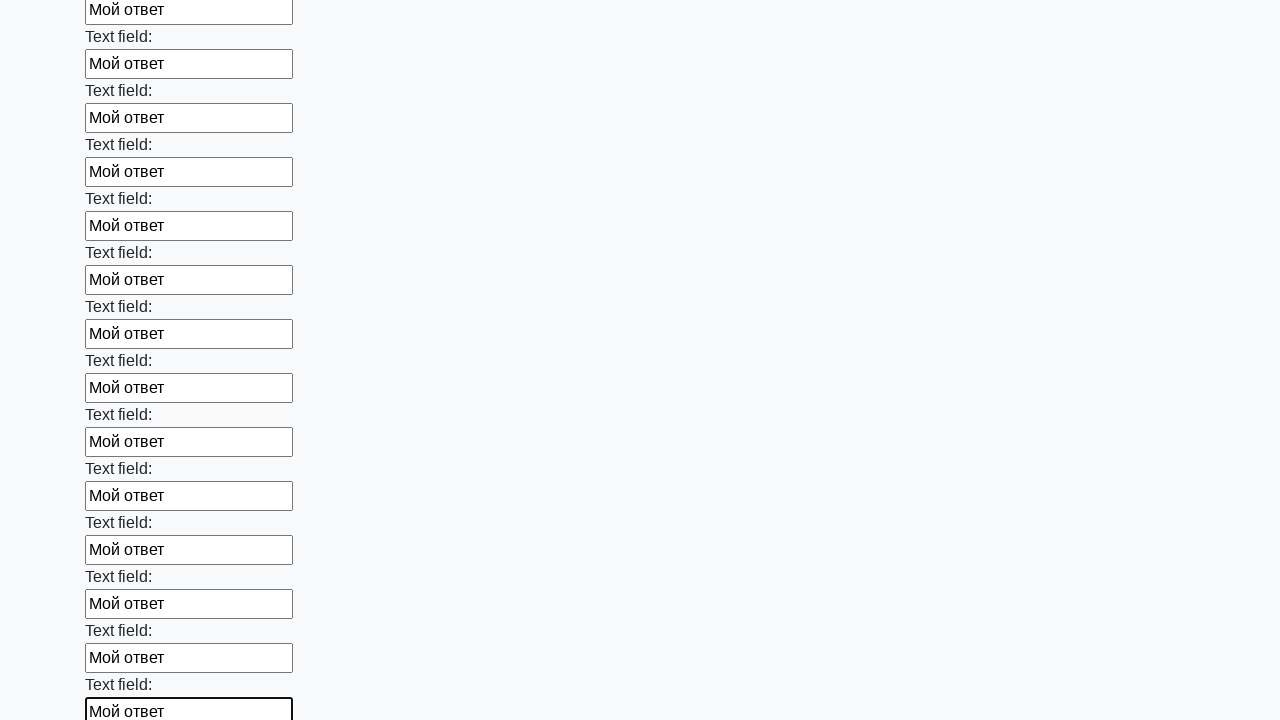

Filled an input field with 'Мой ответ' on input >> nth=55
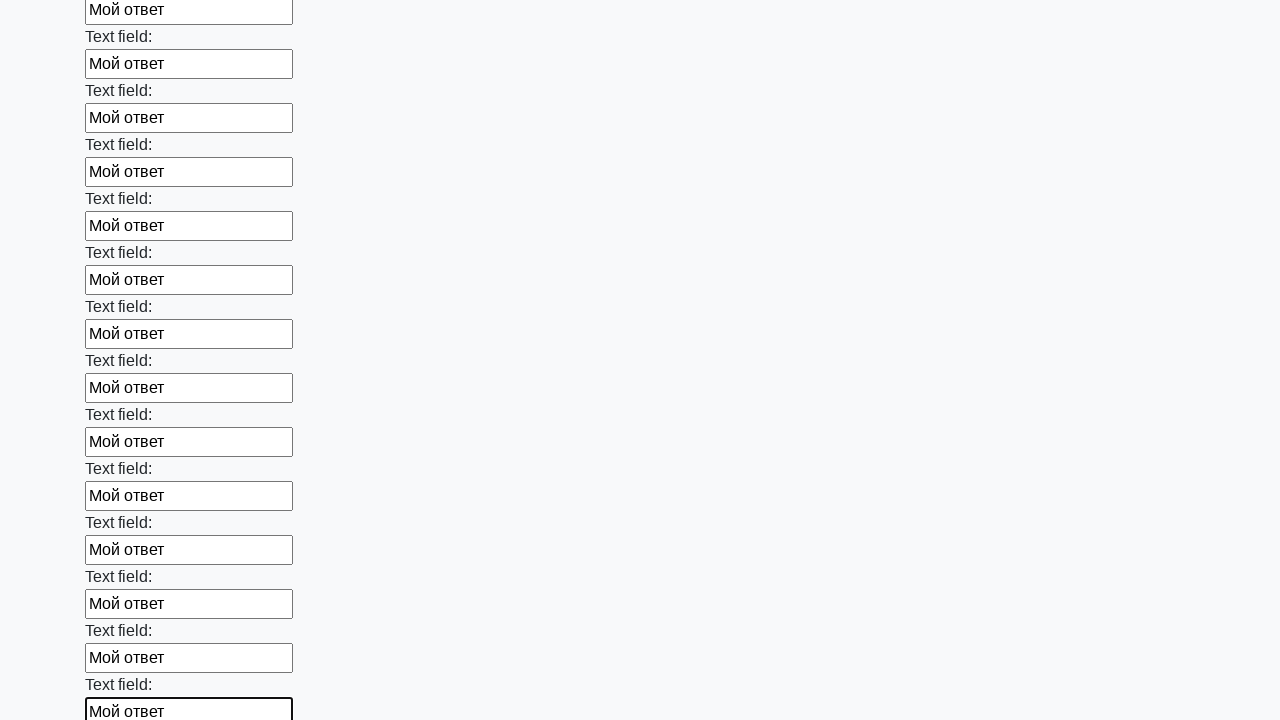

Filled an input field with 'Мой ответ' on input >> nth=56
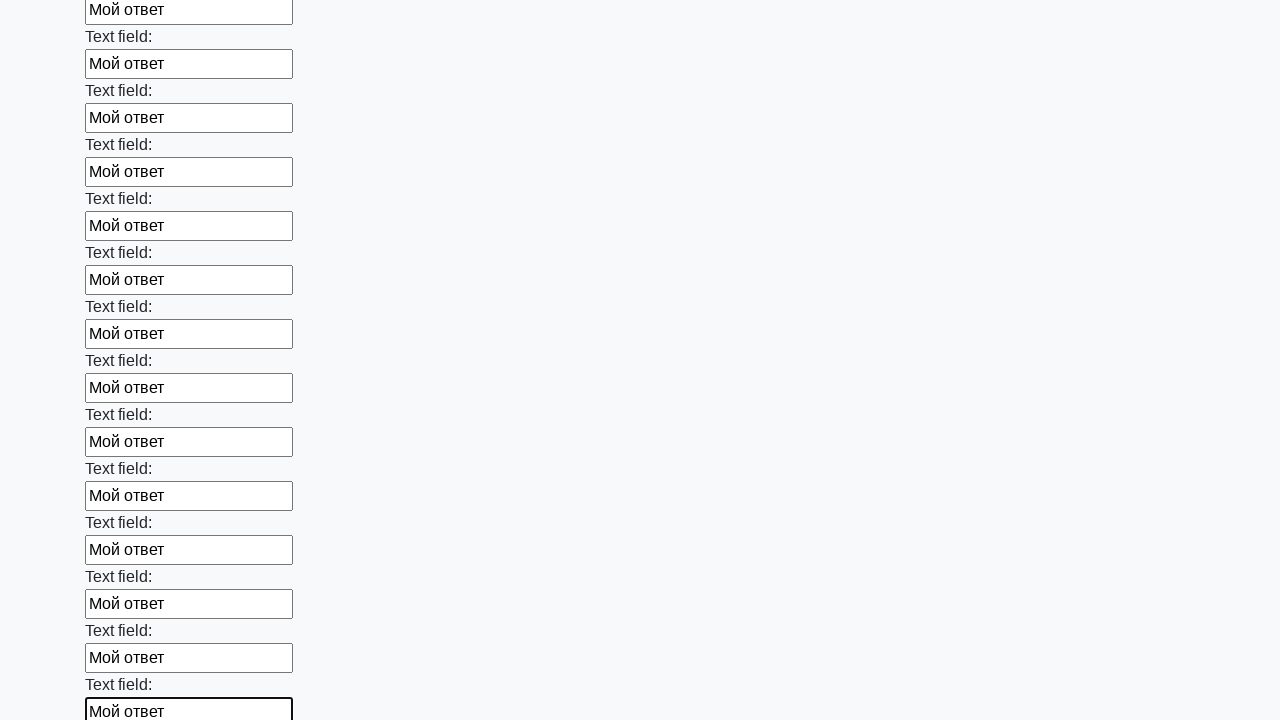

Filled an input field with 'Мой ответ' on input >> nth=57
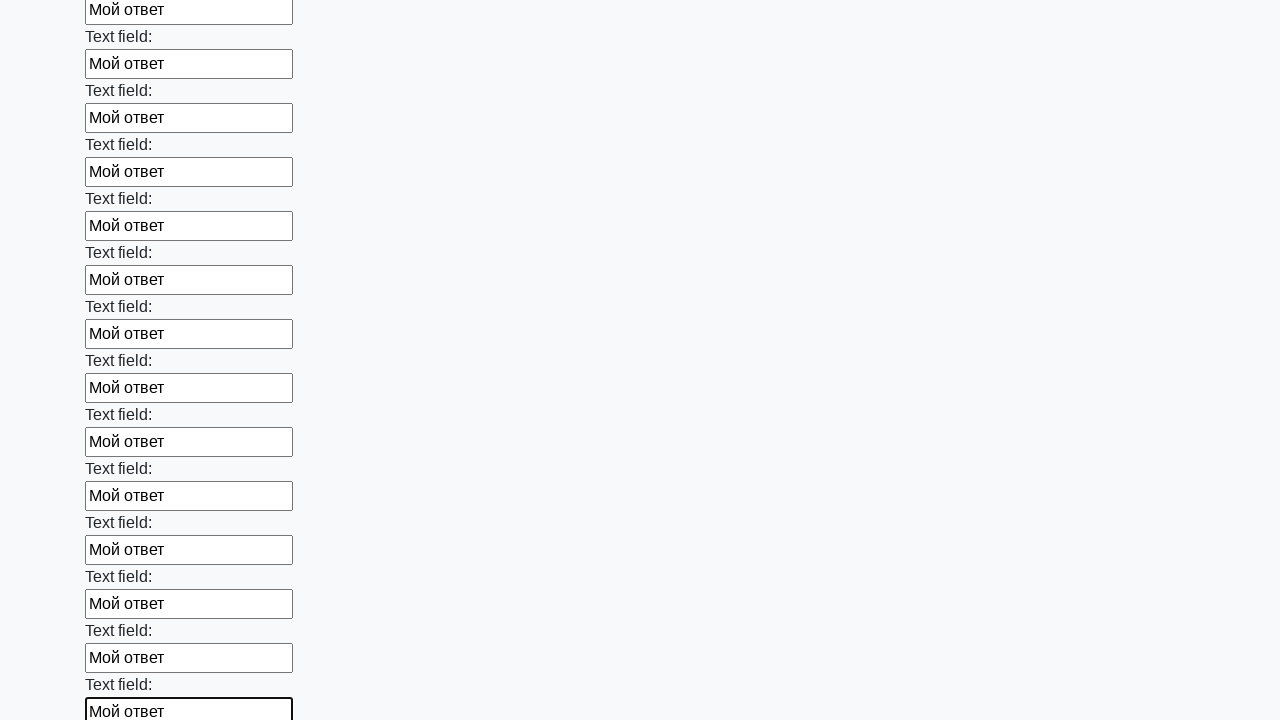

Filled an input field with 'Мой ответ' on input >> nth=58
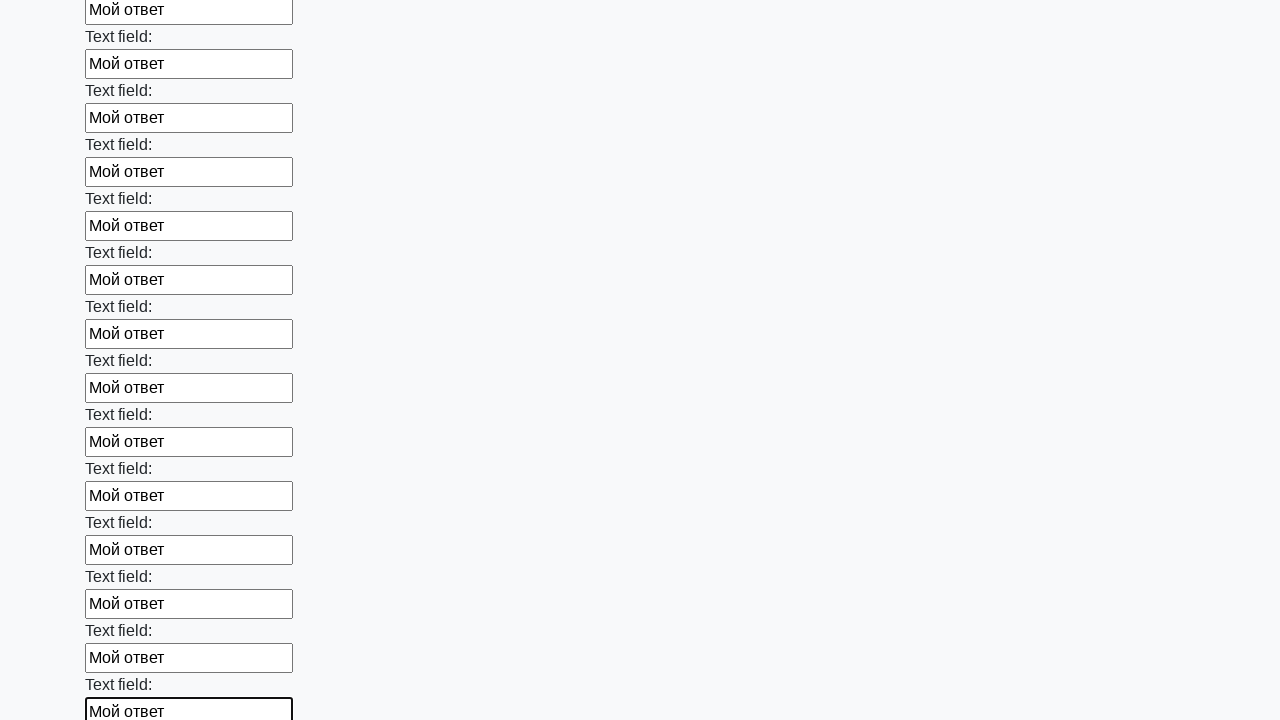

Filled an input field with 'Мой ответ' on input >> nth=59
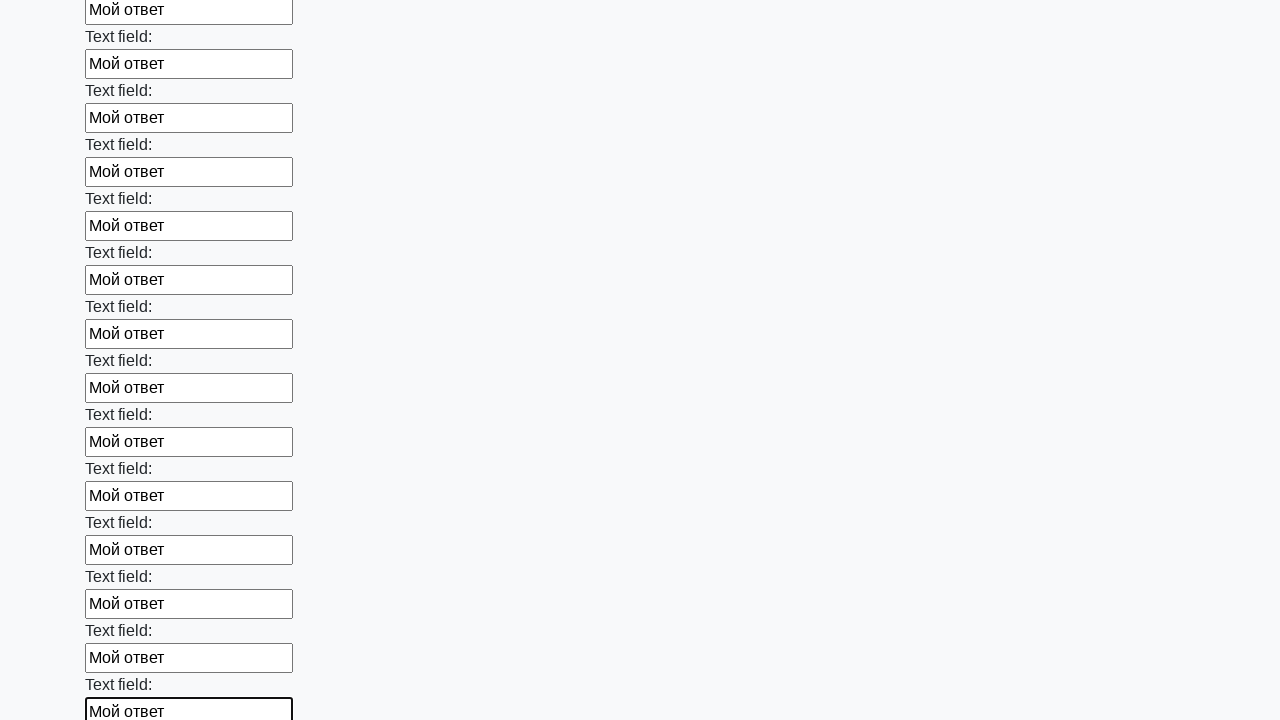

Filled an input field with 'Мой ответ' on input >> nth=60
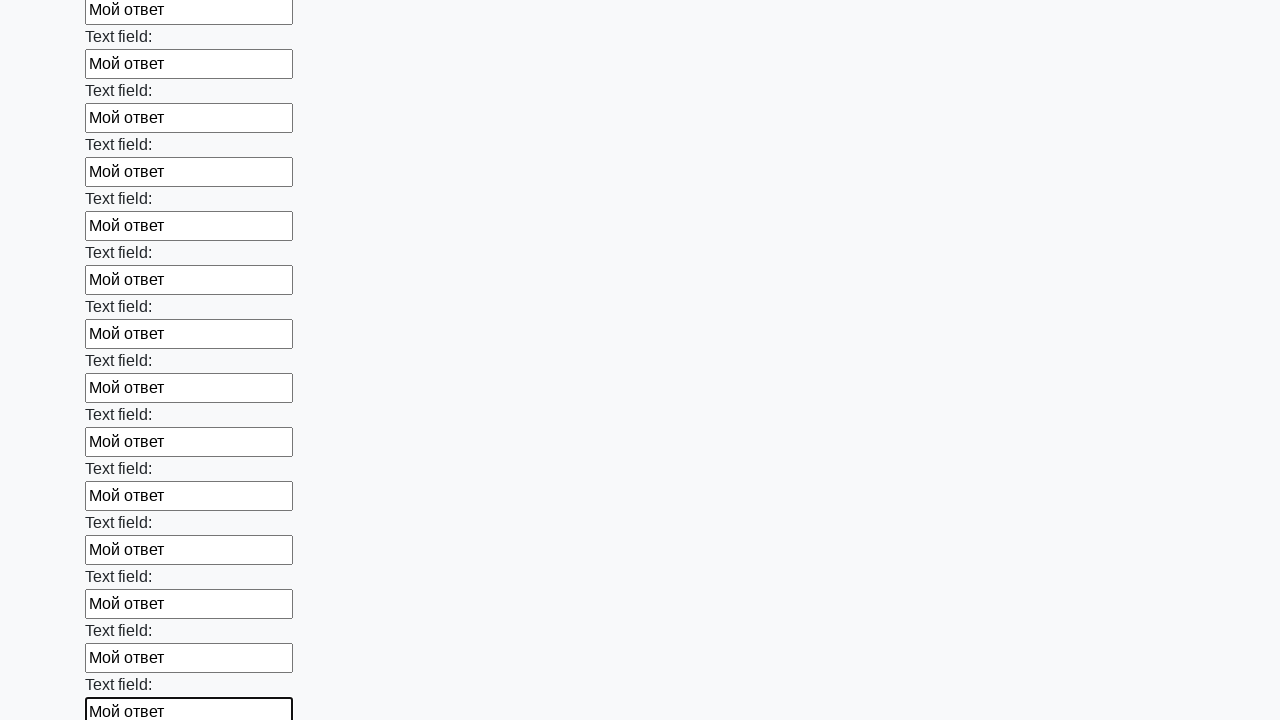

Filled an input field with 'Мой ответ' on input >> nth=61
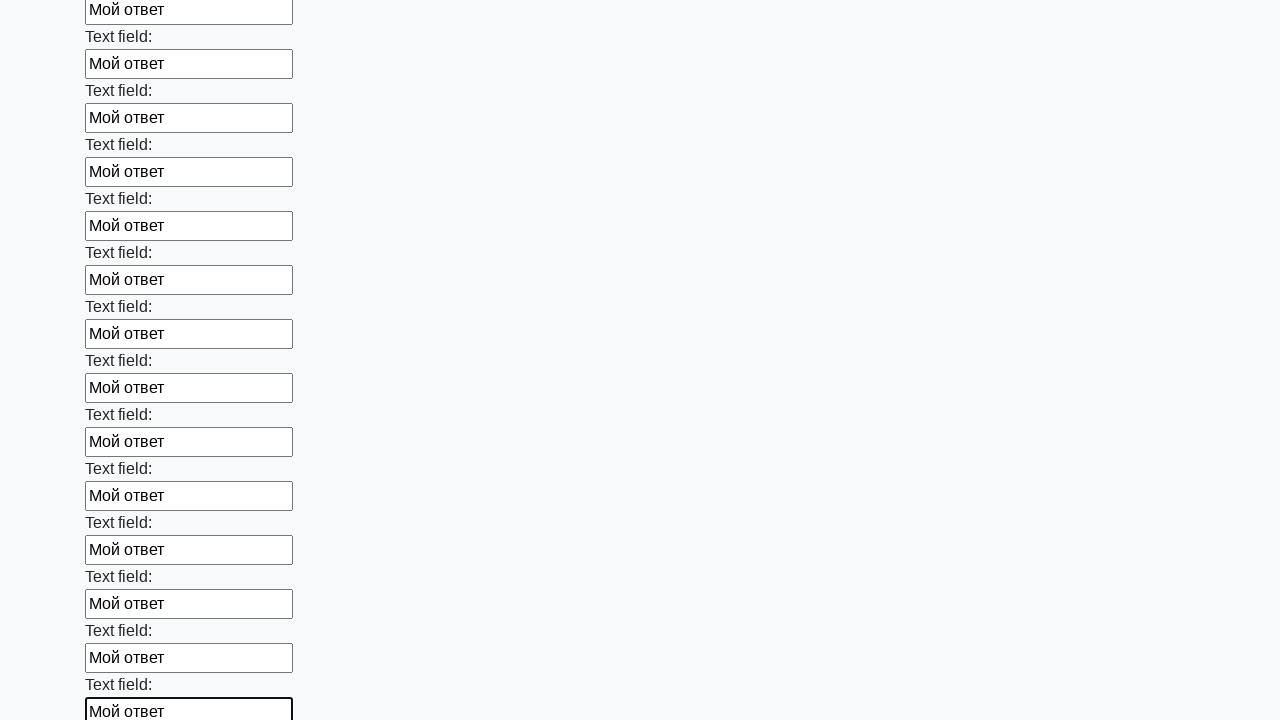

Filled an input field with 'Мой ответ' on input >> nth=62
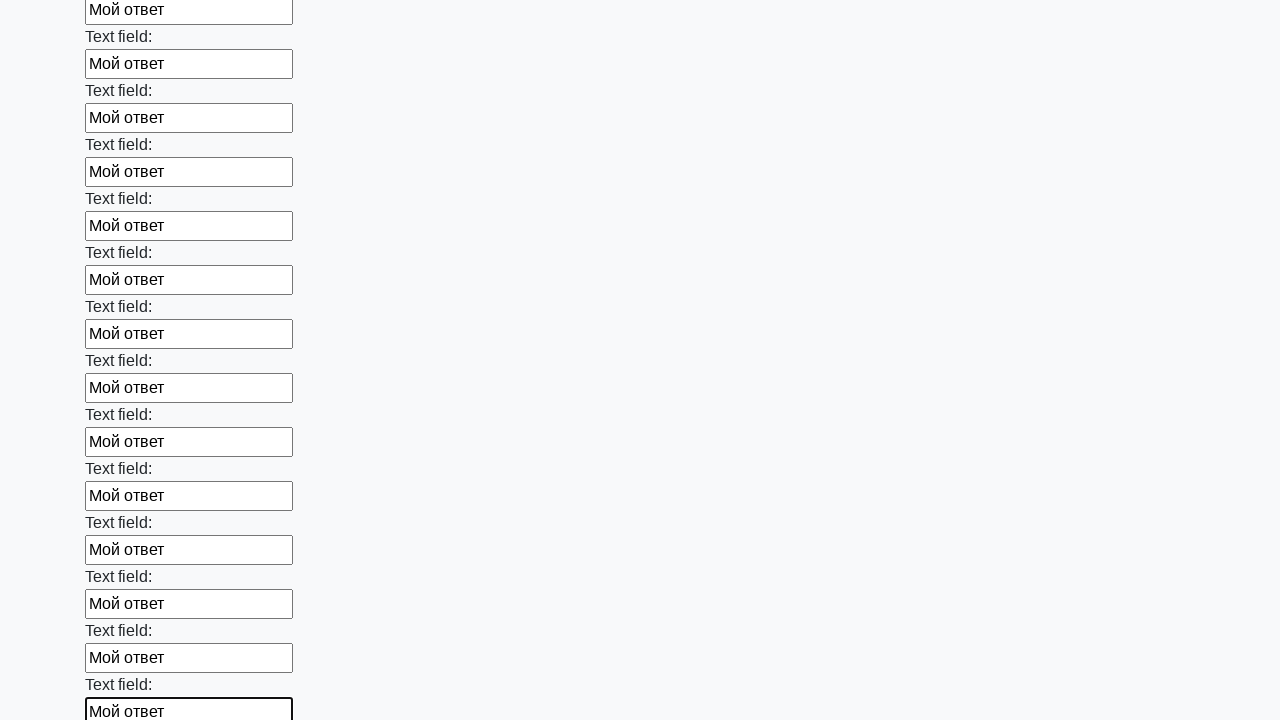

Filled an input field with 'Мой ответ' on input >> nth=63
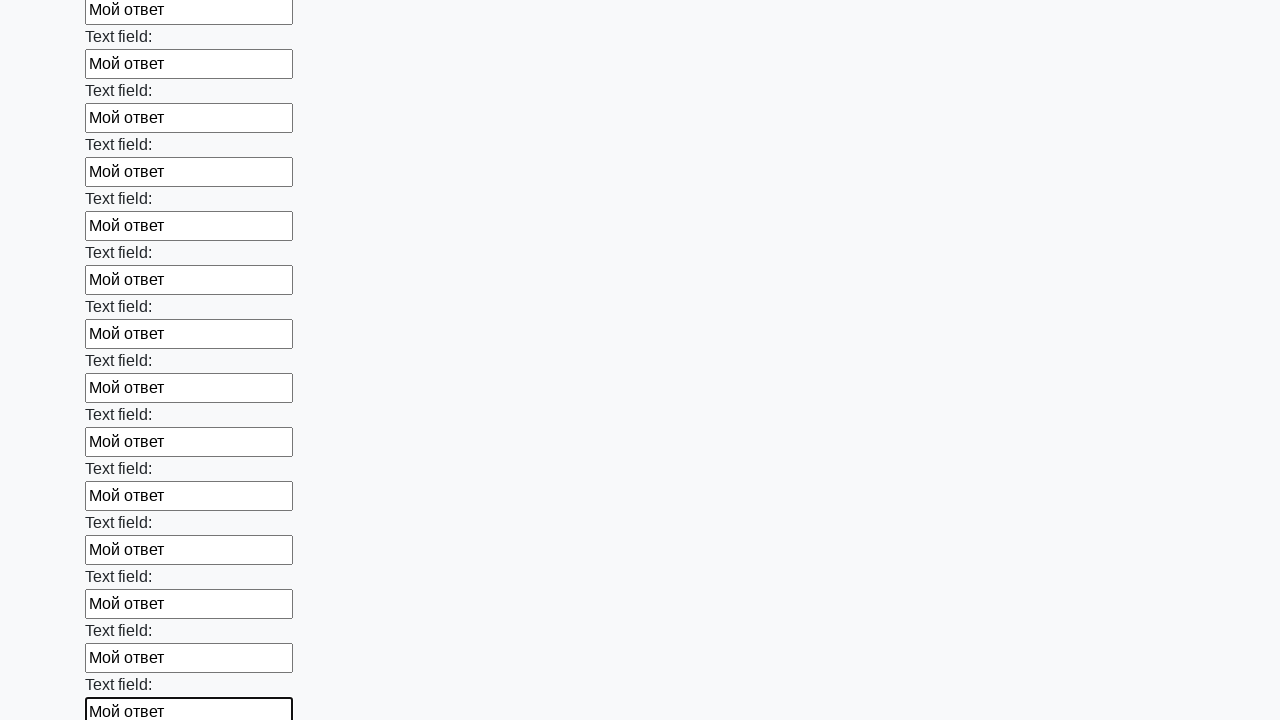

Filled an input field with 'Мой ответ' on input >> nth=64
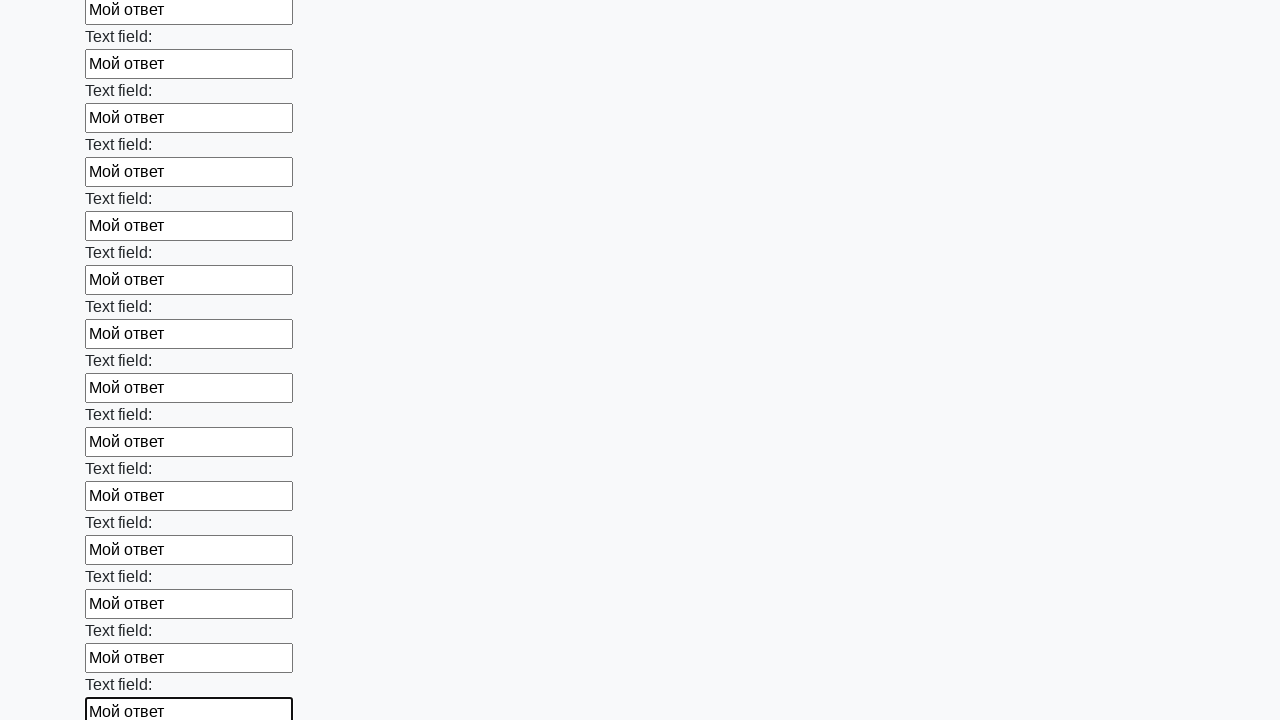

Filled an input field with 'Мой ответ' on input >> nth=65
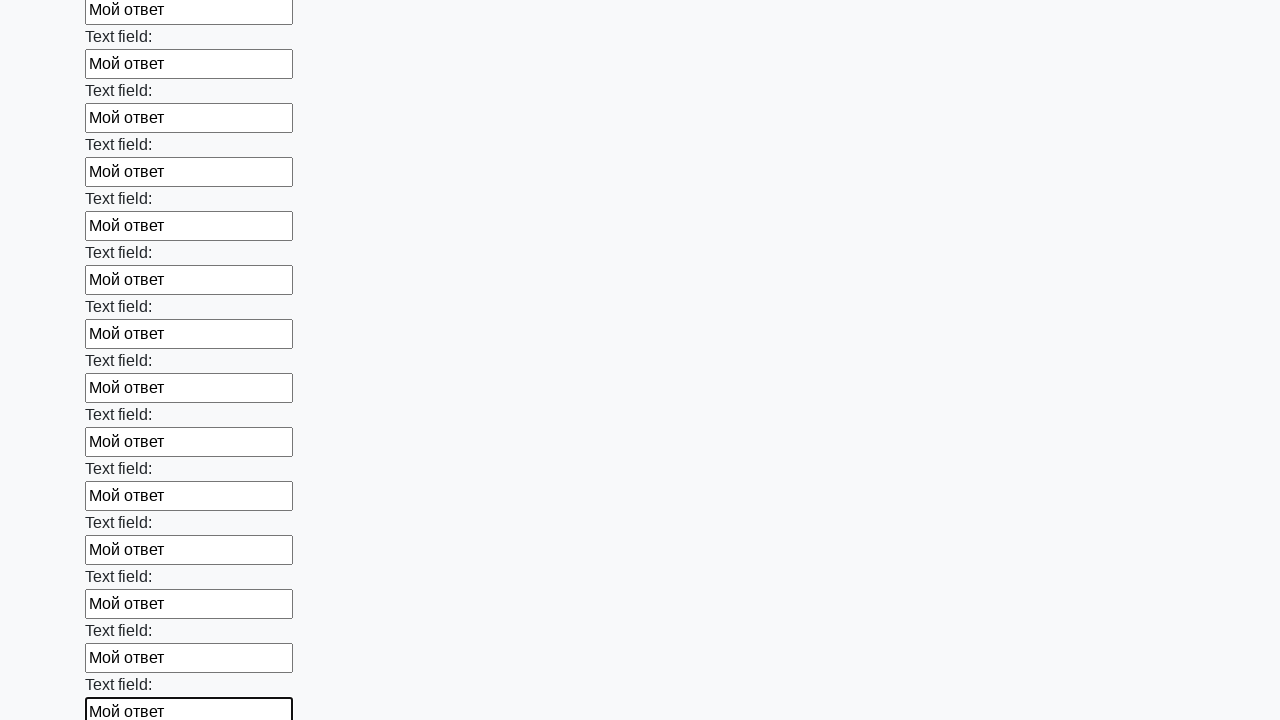

Filled an input field with 'Мой ответ' on input >> nth=66
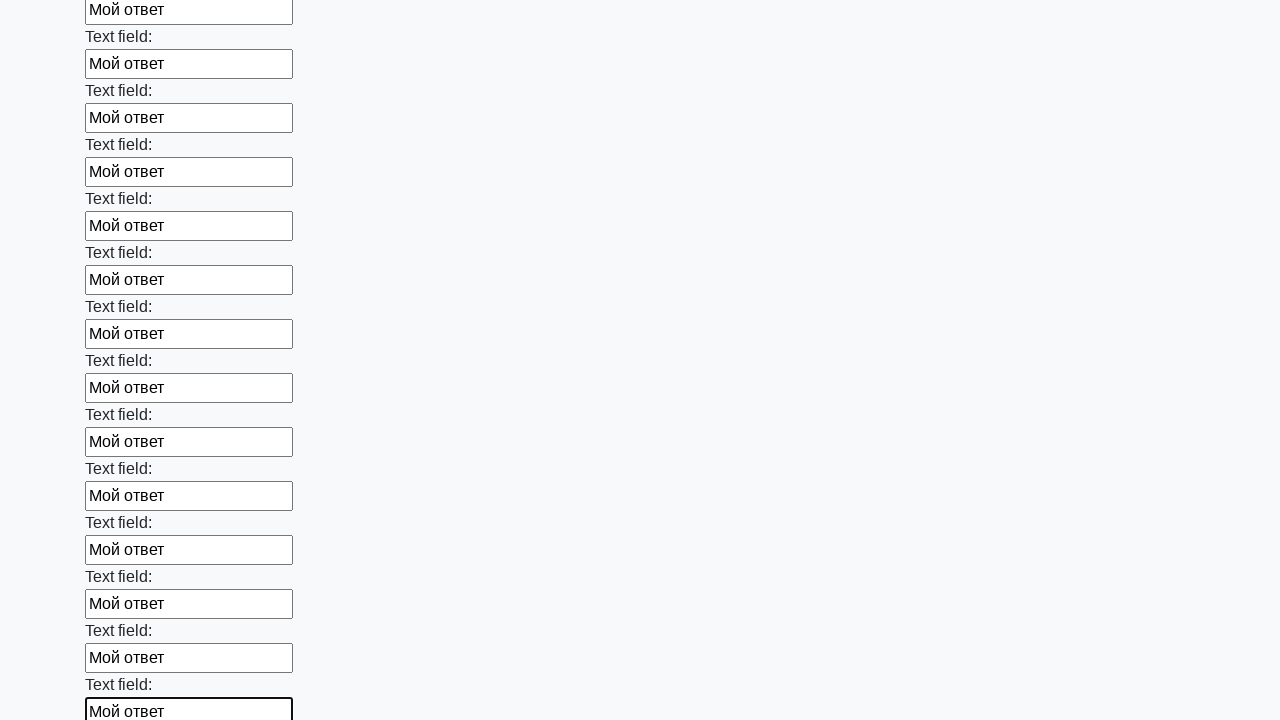

Filled an input field with 'Мой ответ' on input >> nth=67
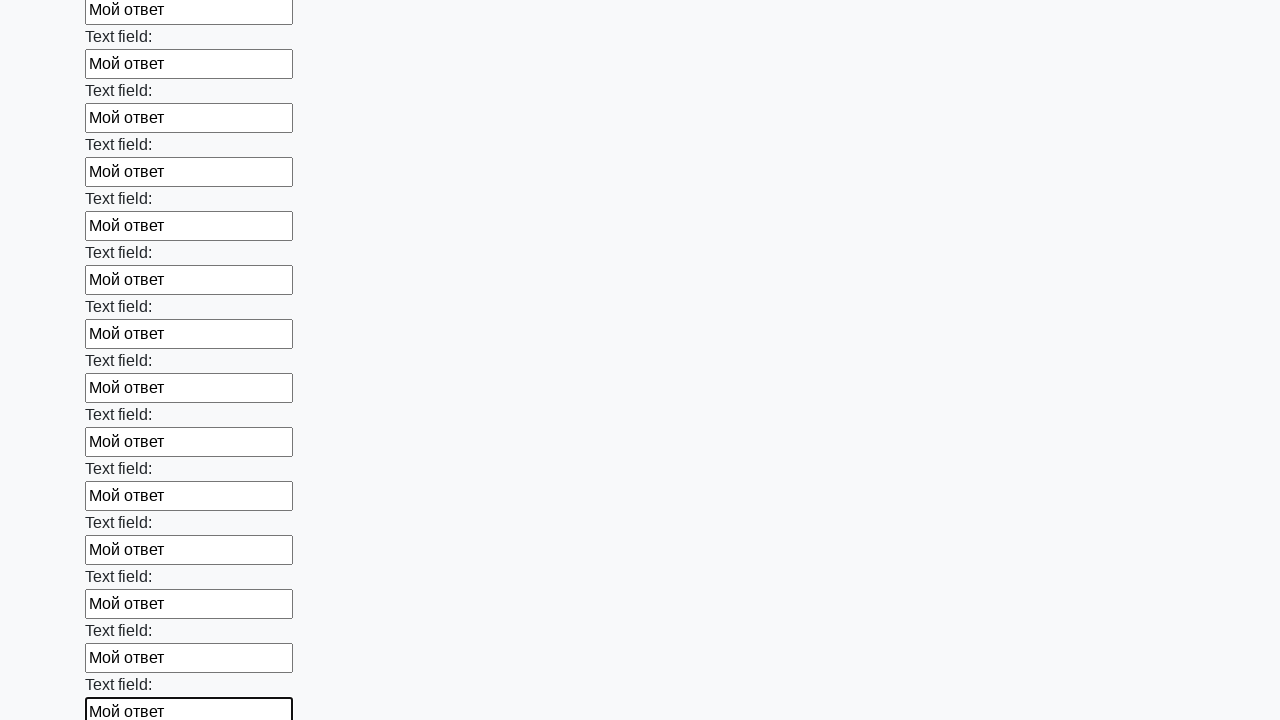

Filled an input field with 'Мой ответ' on input >> nth=68
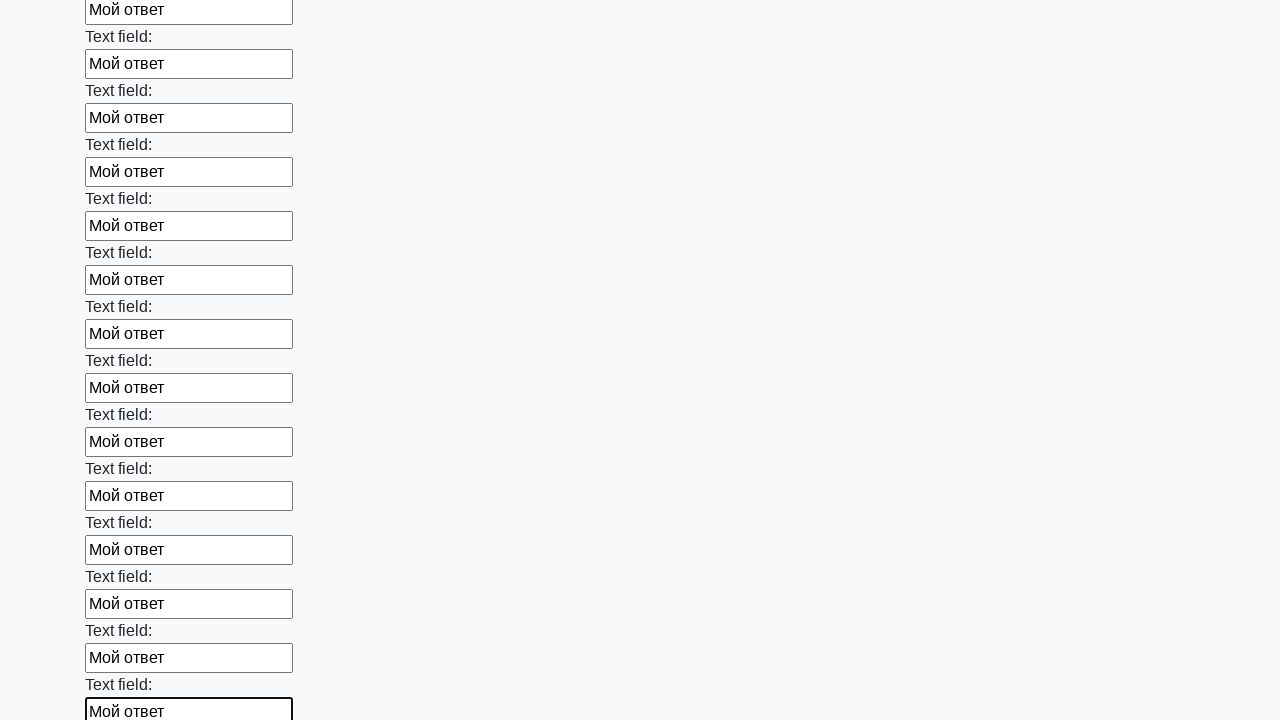

Filled an input field with 'Мой ответ' on input >> nth=69
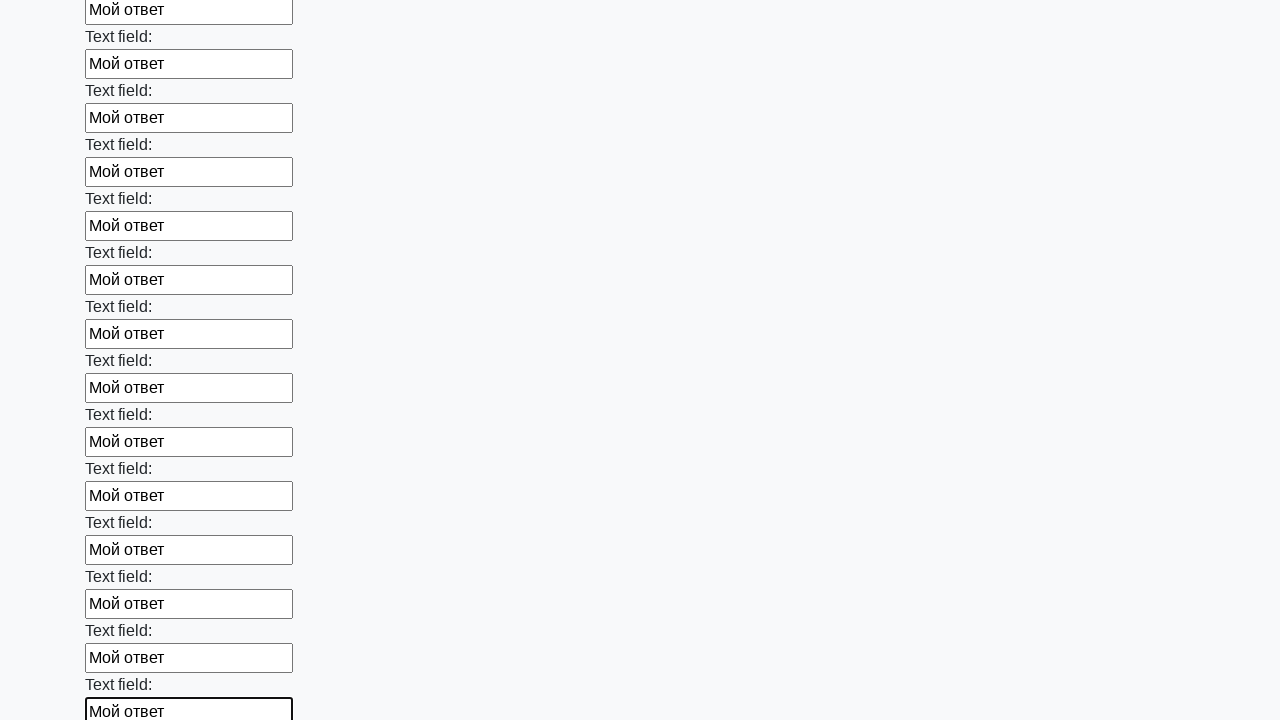

Filled an input field with 'Мой ответ' on input >> nth=70
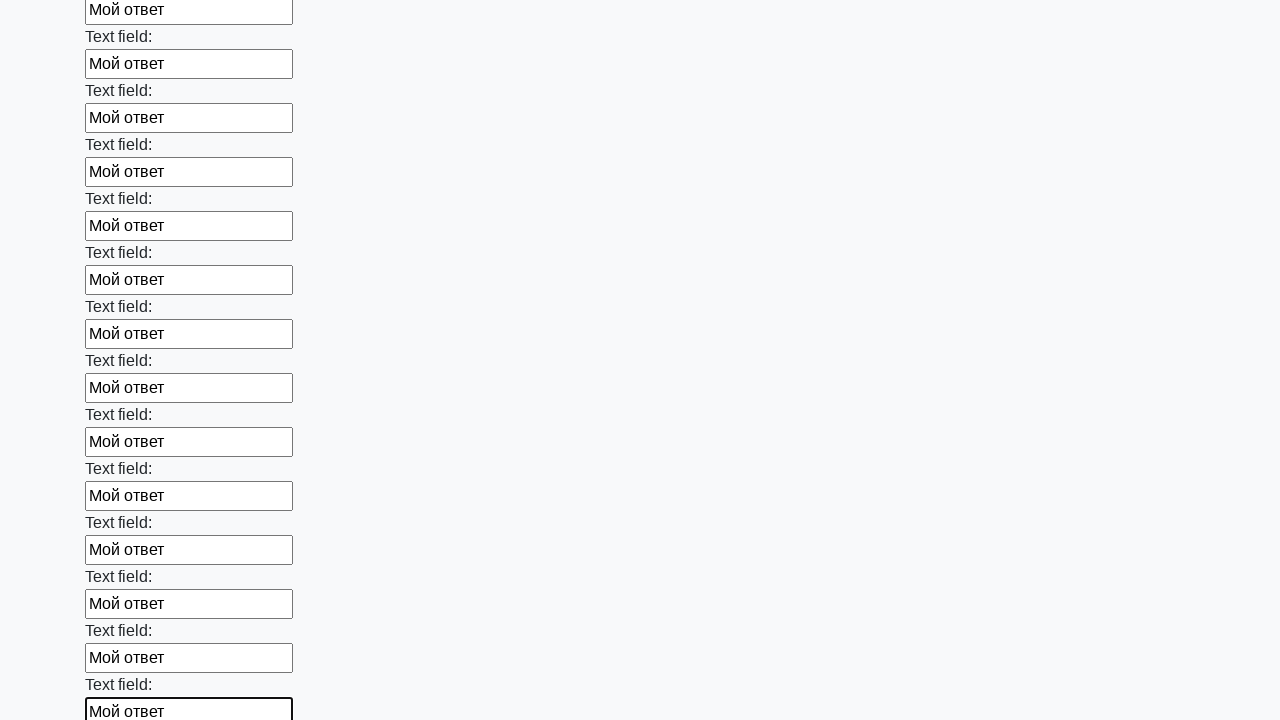

Filled an input field with 'Мой ответ' on input >> nth=71
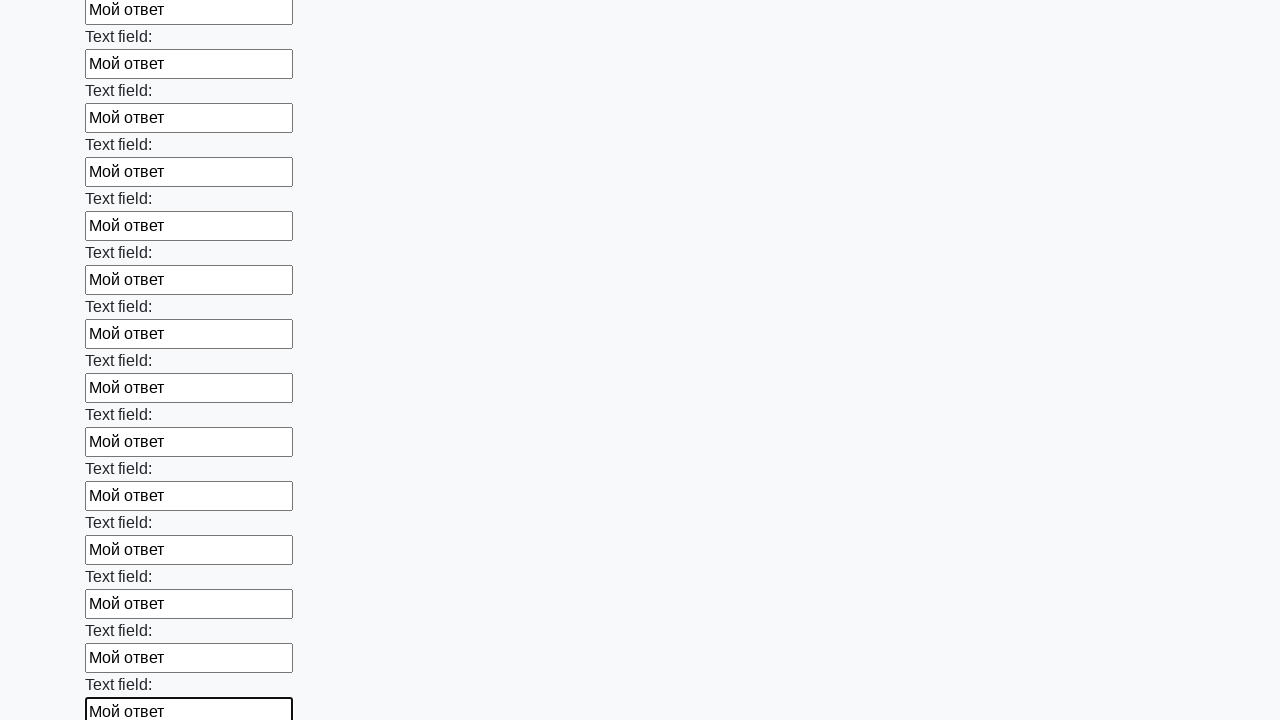

Filled an input field with 'Мой ответ' on input >> nth=72
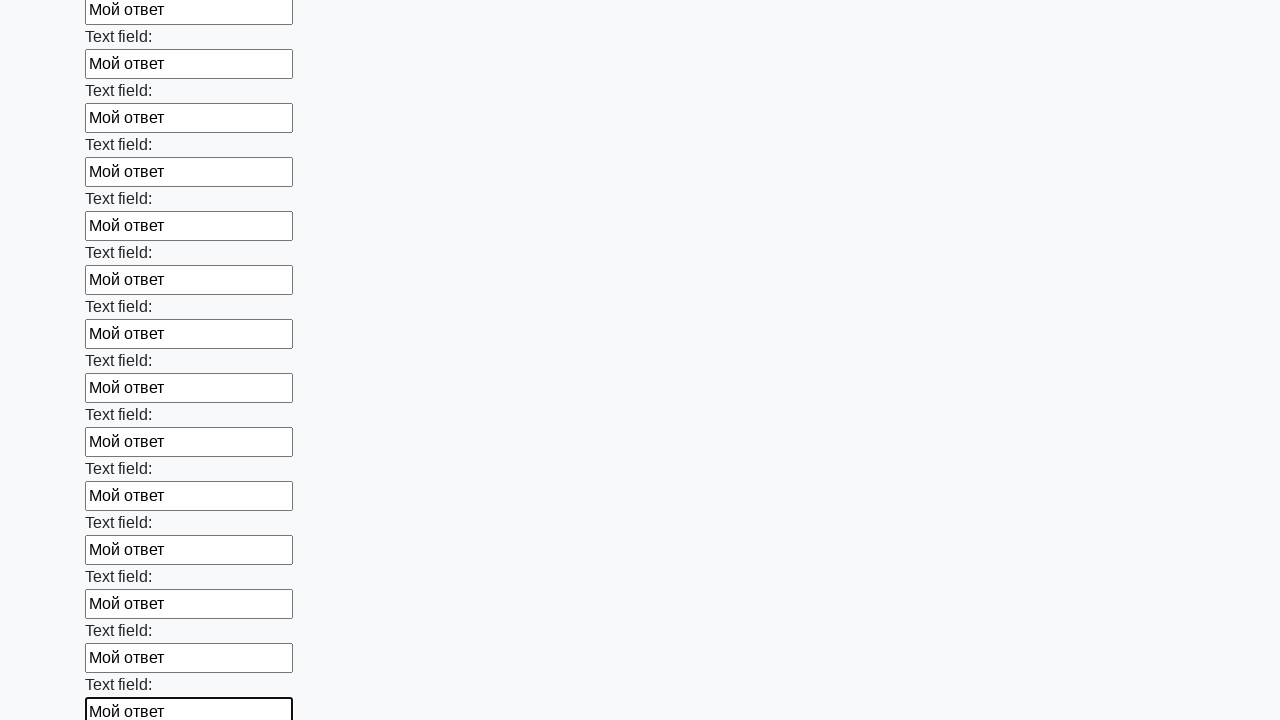

Filled an input field with 'Мой ответ' on input >> nth=73
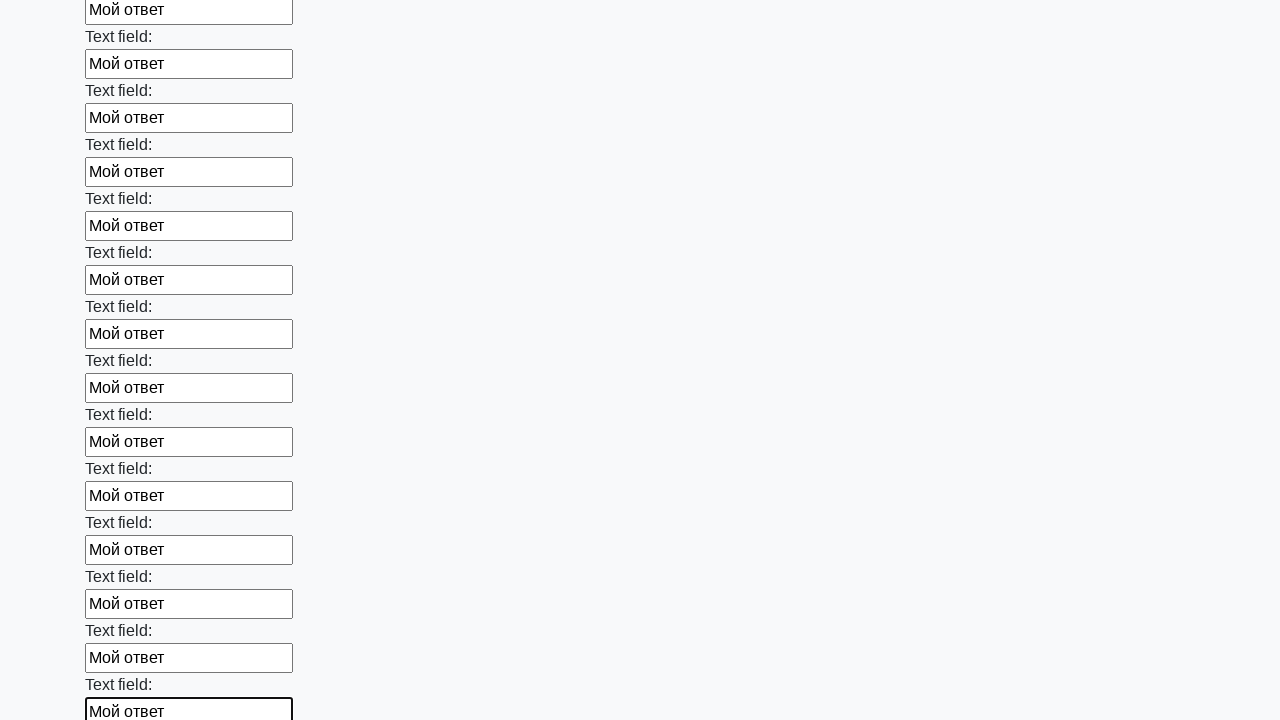

Filled an input field with 'Мой ответ' on input >> nth=74
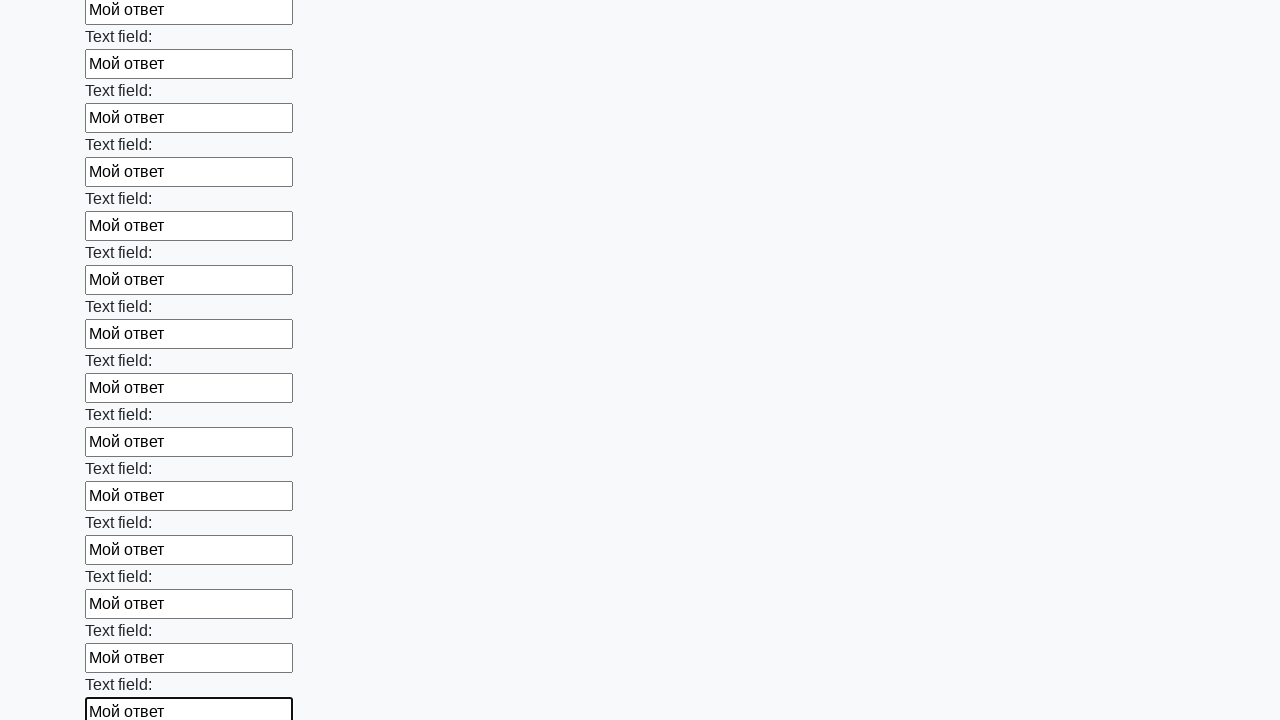

Filled an input field with 'Мой ответ' on input >> nth=75
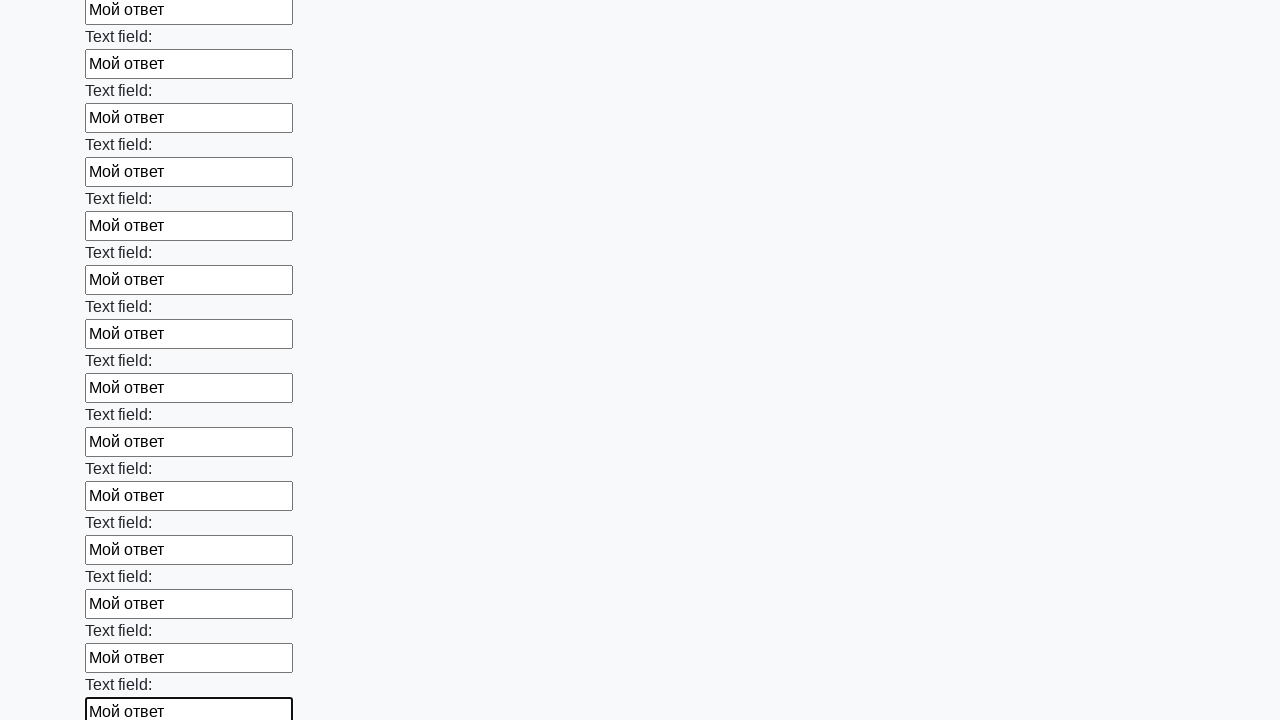

Filled an input field with 'Мой ответ' on input >> nth=76
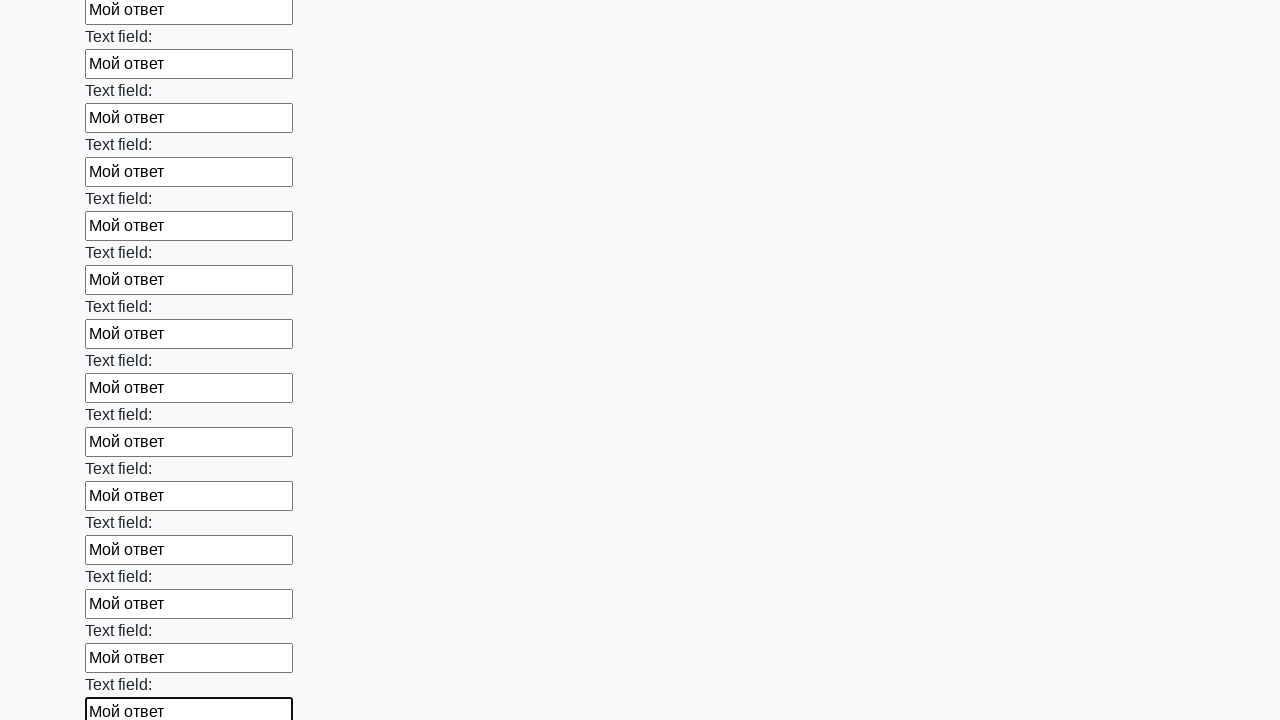

Filled an input field with 'Мой ответ' on input >> nth=77
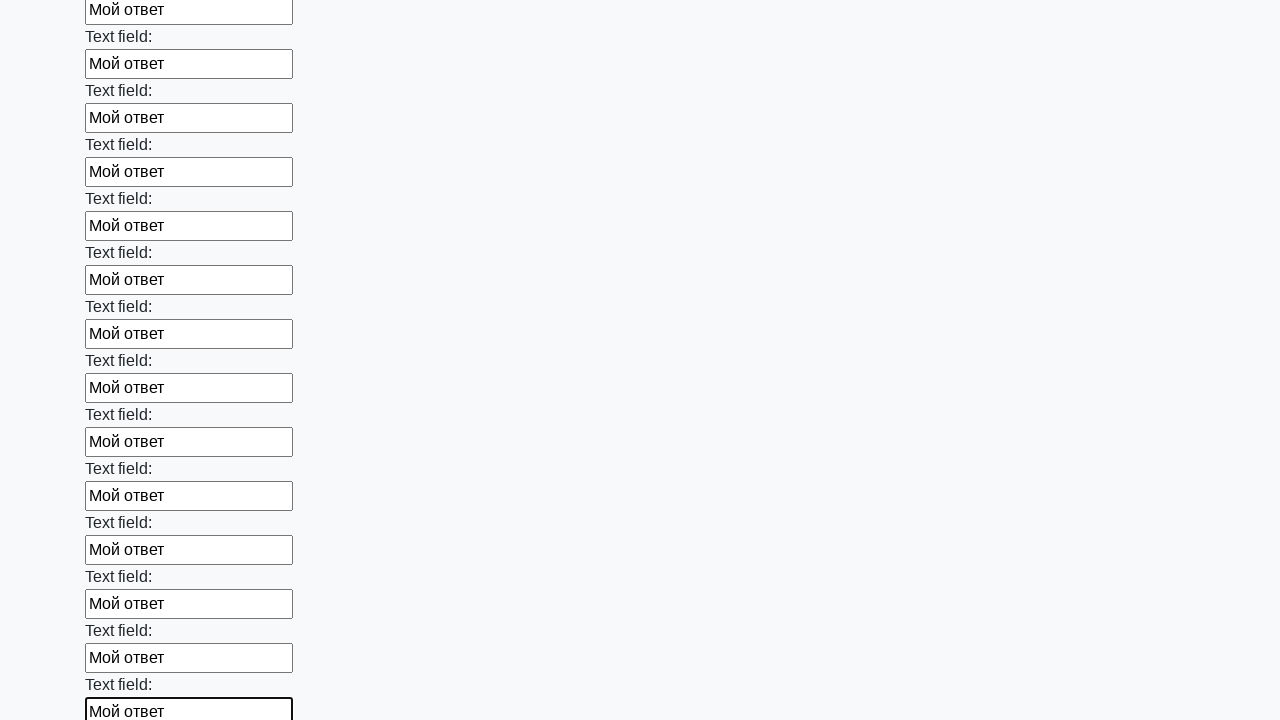

Filled an input field with 'Мой ответ' on input >> nth=78
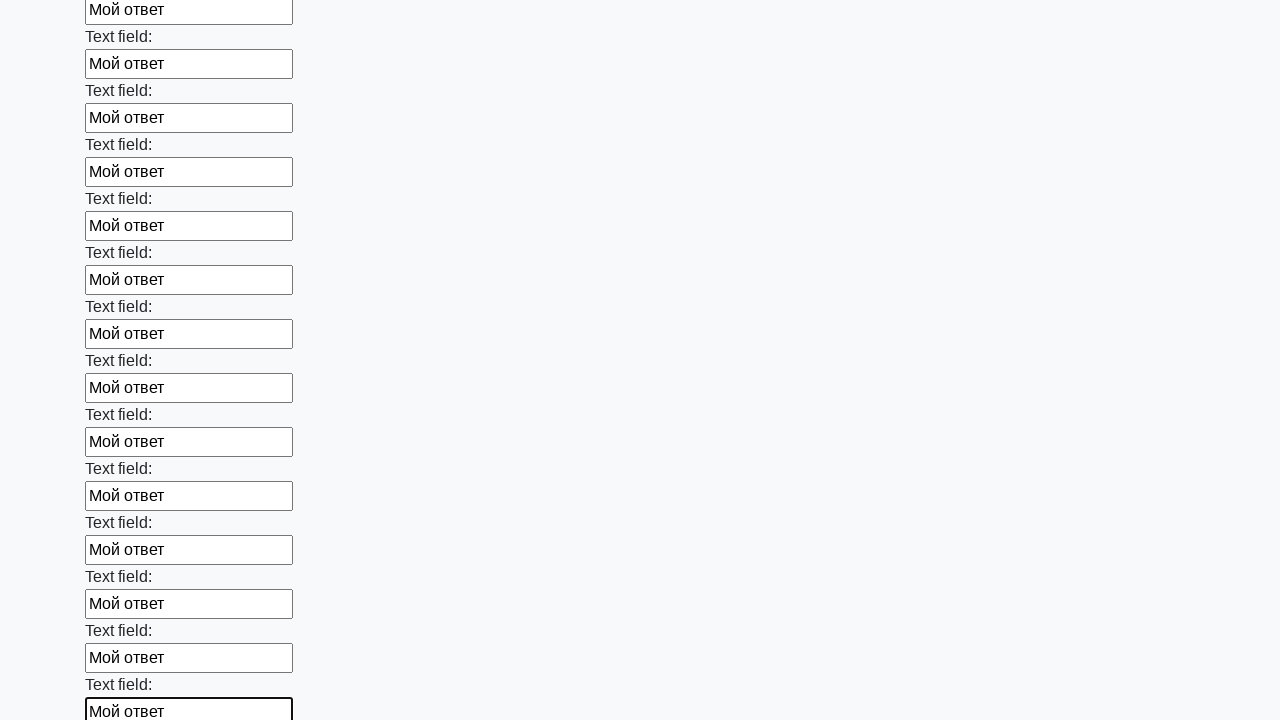

Filled an input field with 'Мой ответ' on input >> nth=79
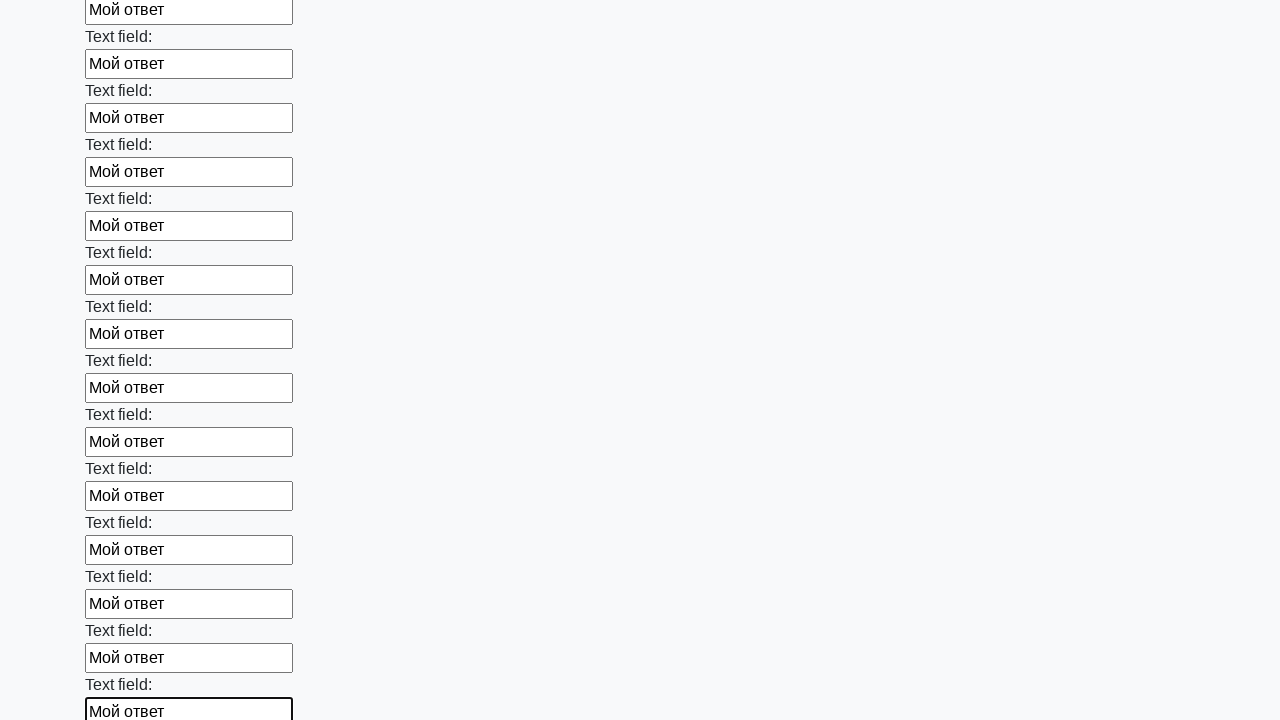

Filled an input field with 'Мой ответ' on input >> nth=80
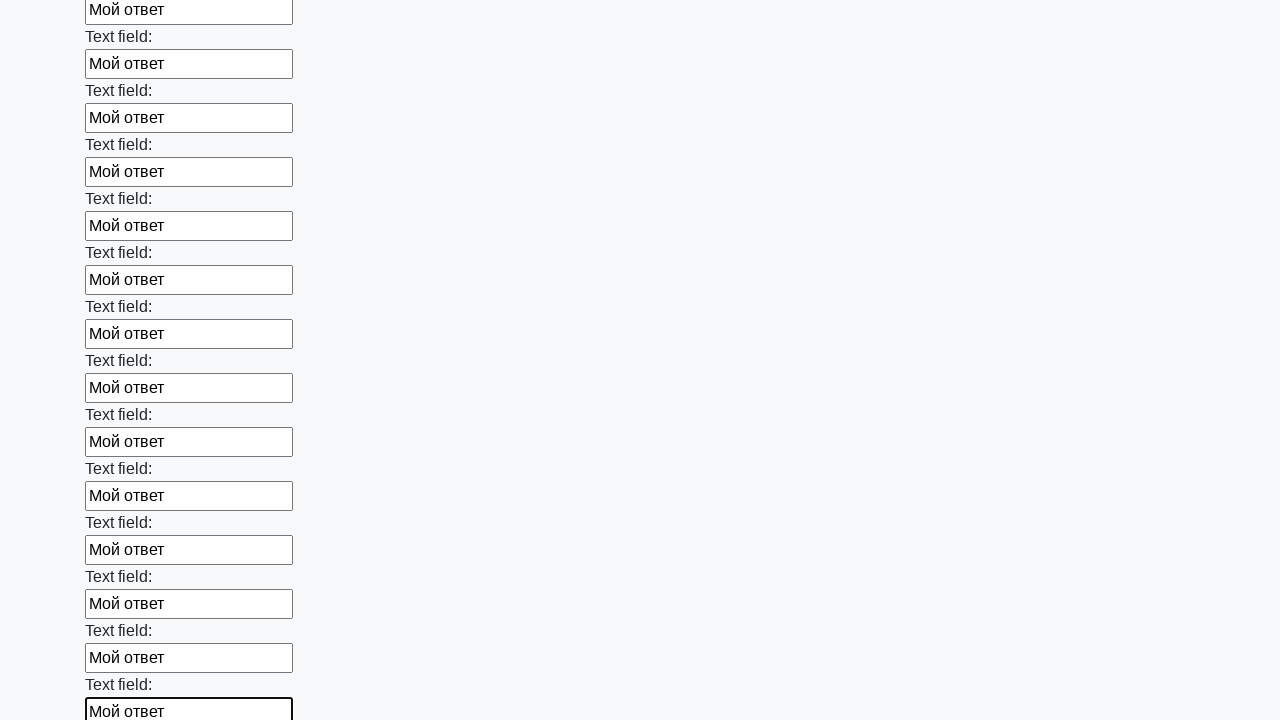

Filled an input field with 'Мой ответ' on input >> nth=81
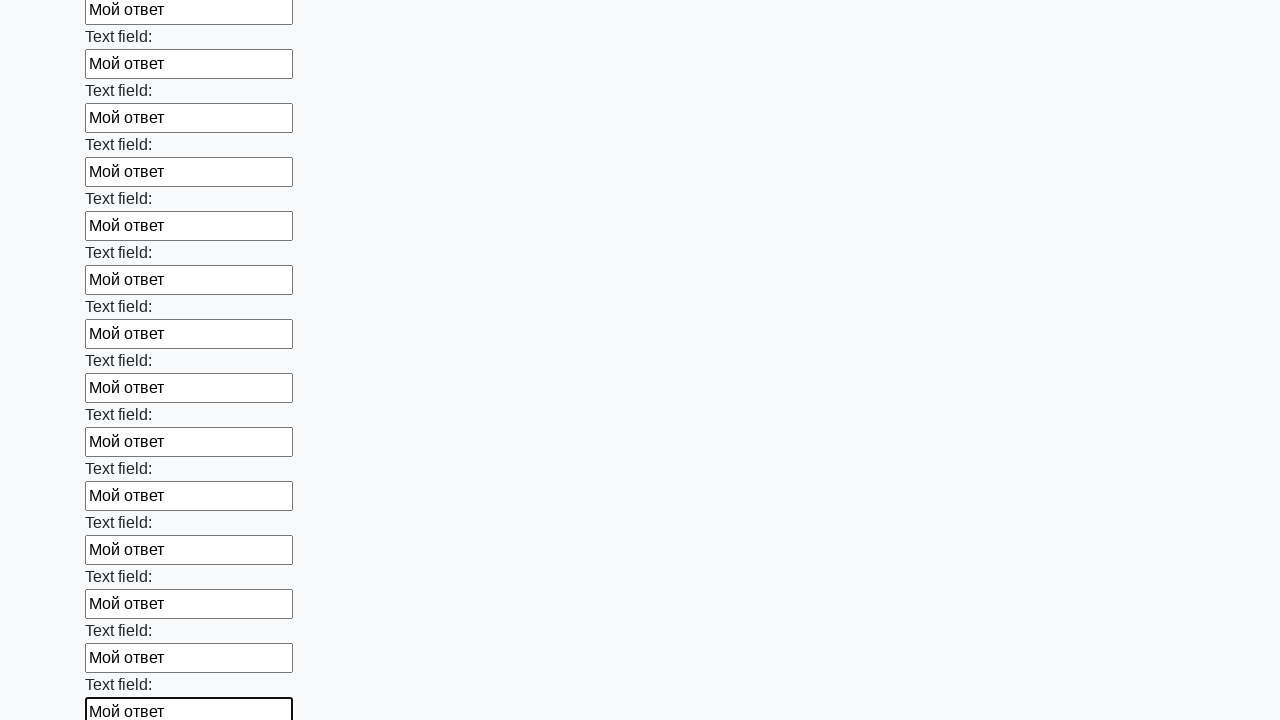

Filled an input field with 'Мой ответ' on input >> nth=82
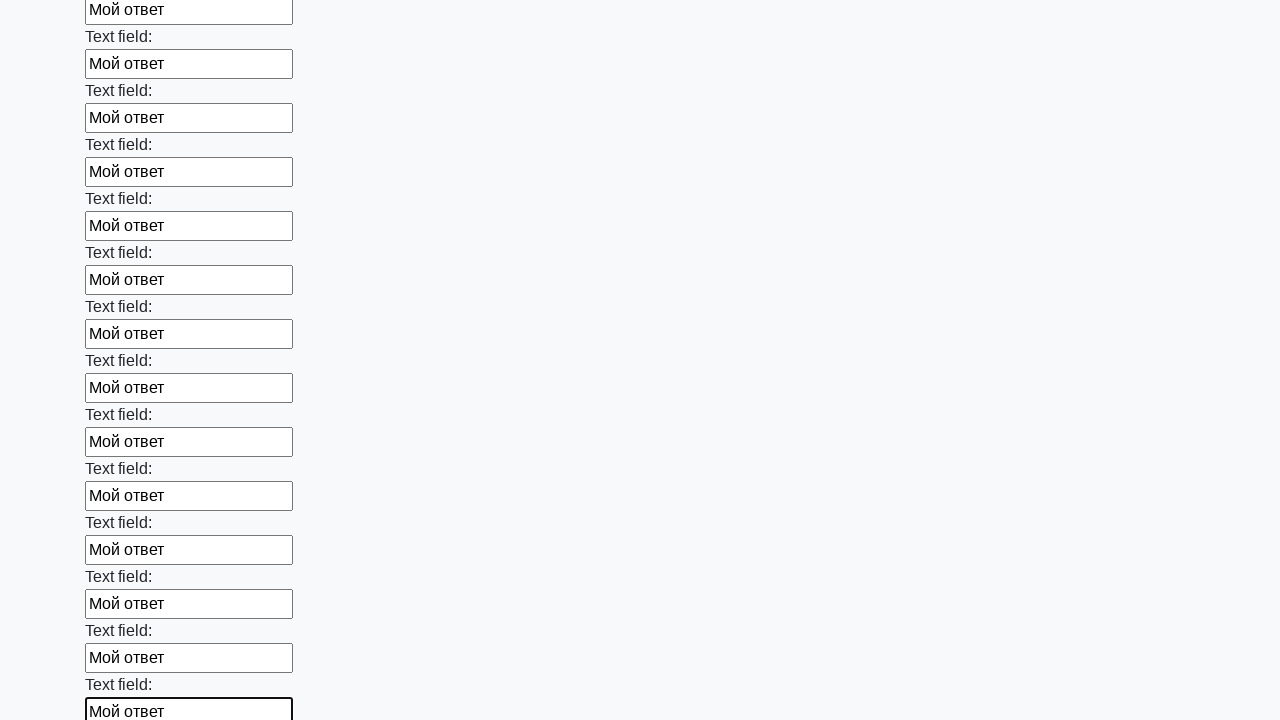

Filled an input field with 'Мой ответ' on input >> nth=83
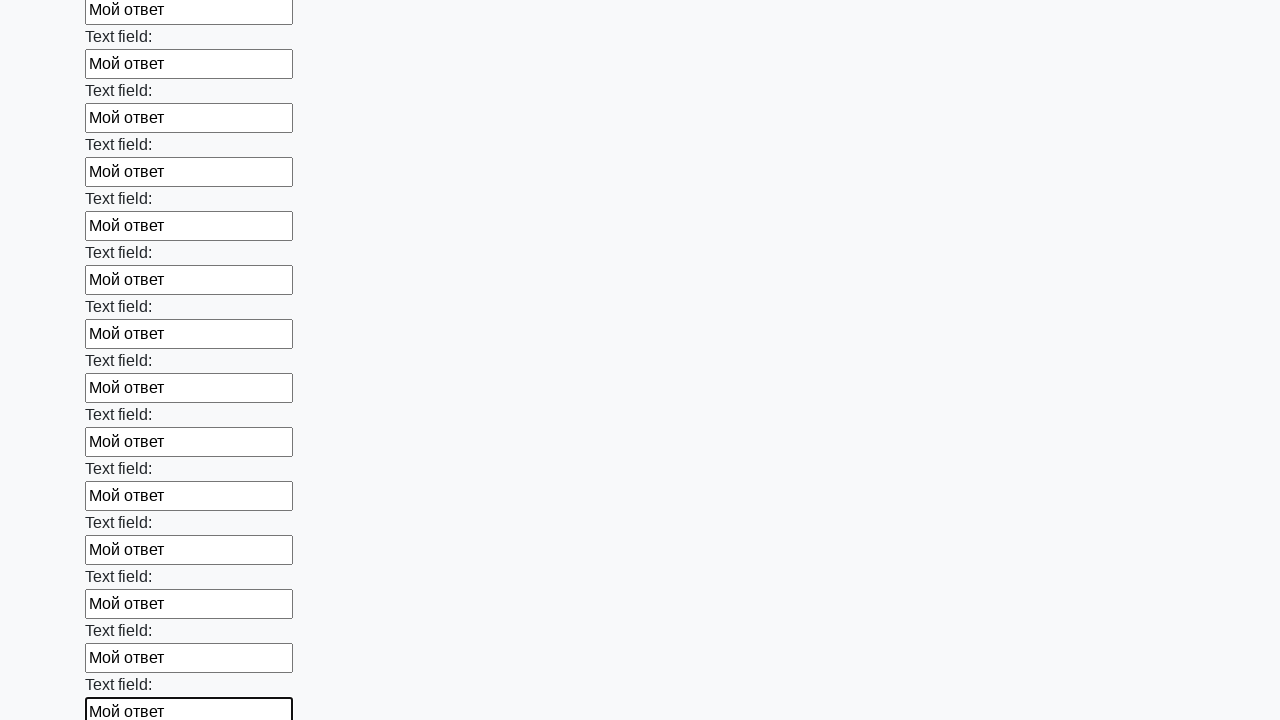

Filled an input field with 'Мой ответ' on input >> nth=84
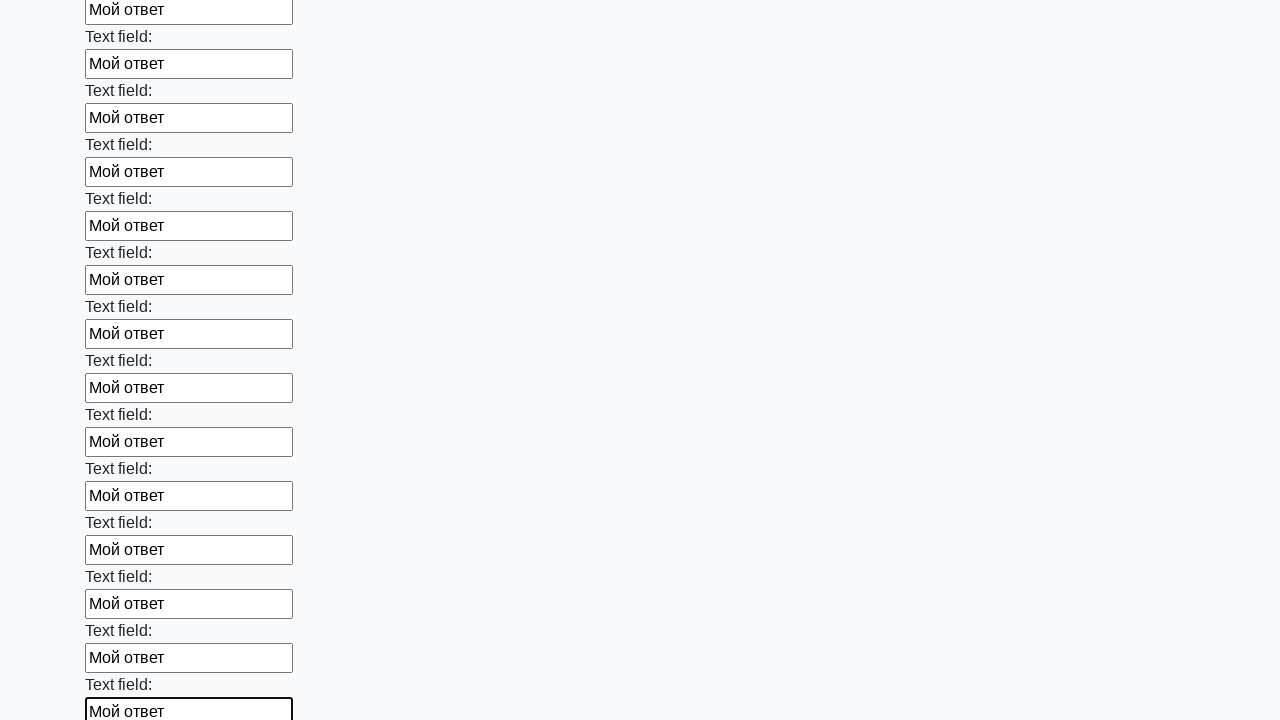

Filled an input field with 'Мой ответ' on input >> nth=85
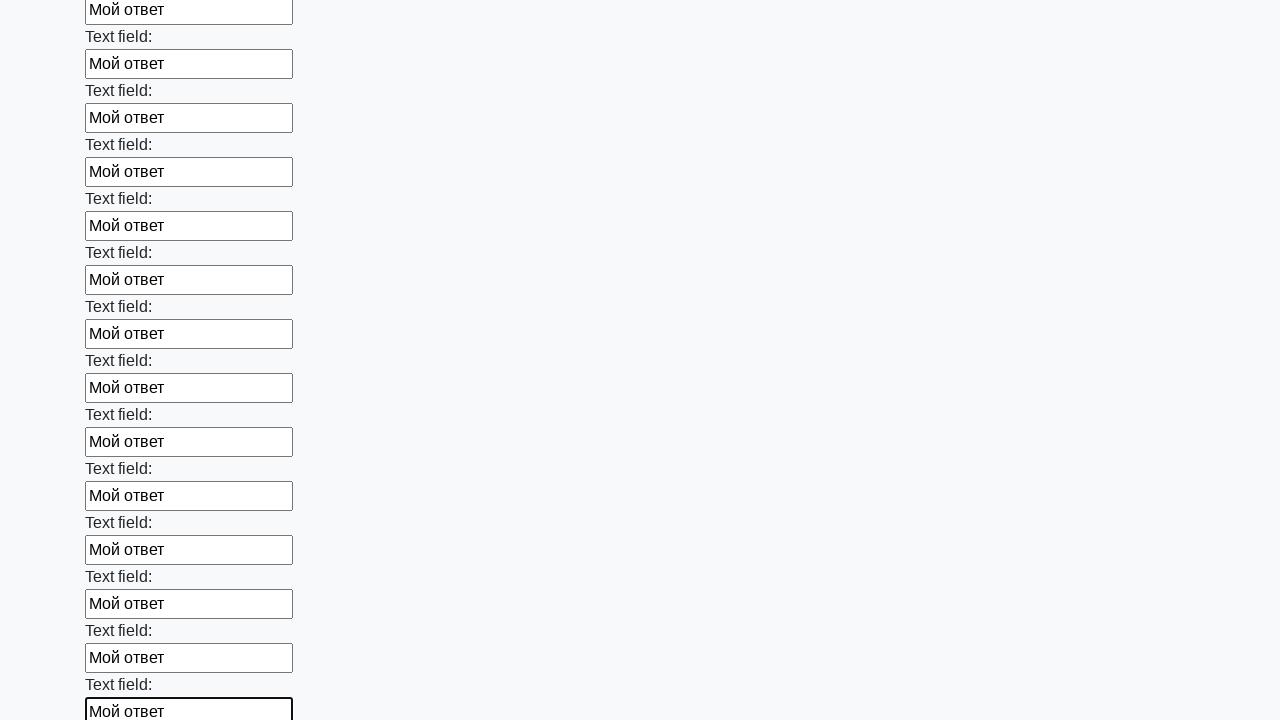

Filled an input field with 'Мой ответ' on input >> nth=86
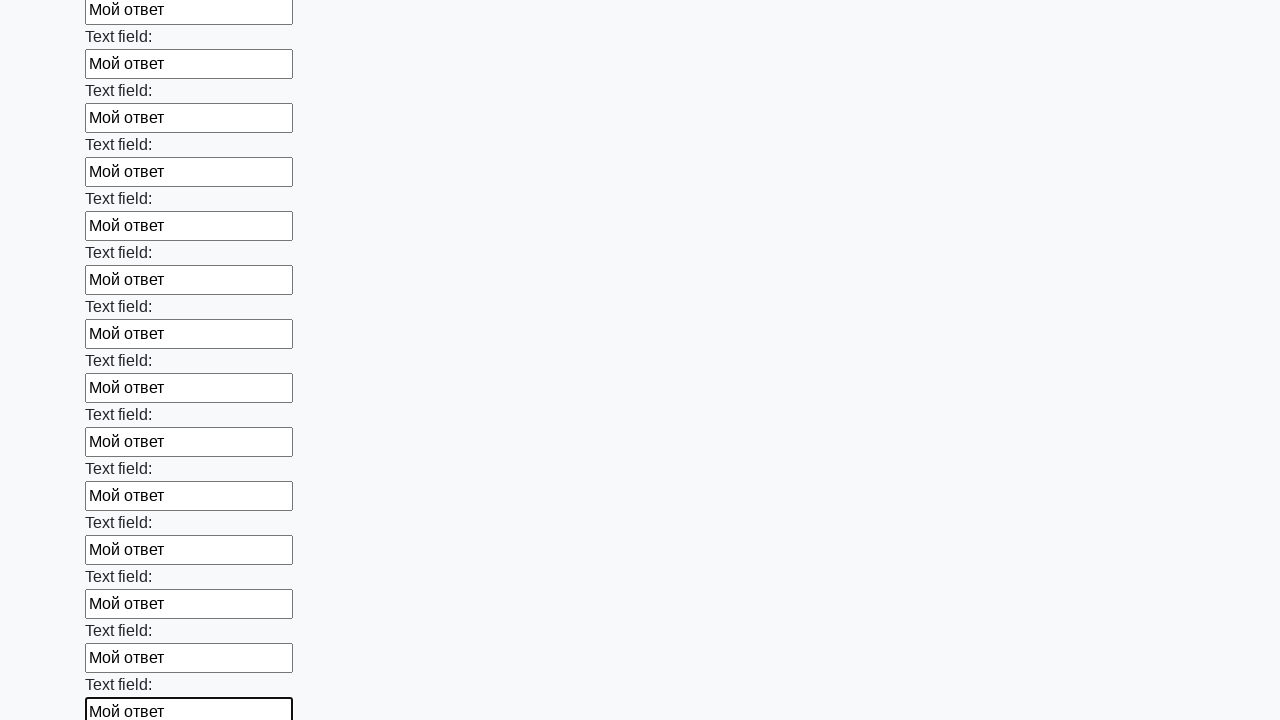

Filled an input field with 'Мой ответ' on input >> nth=87
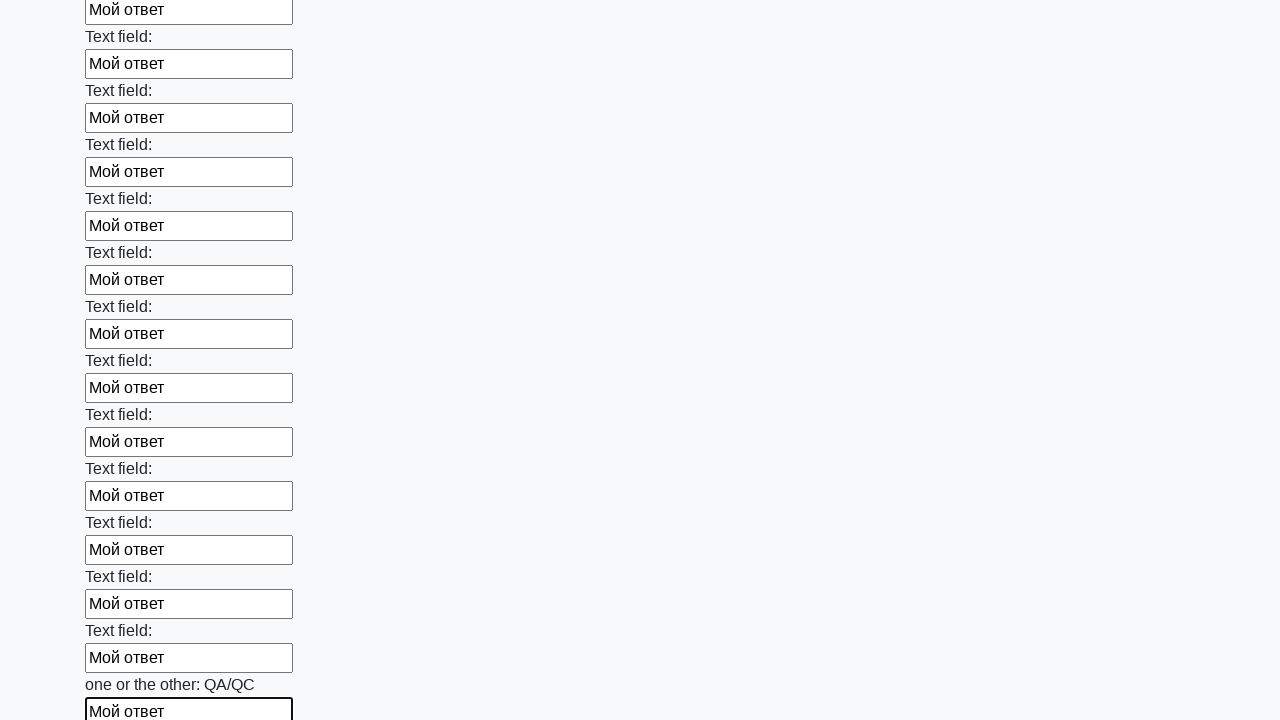

Filled an input field with 'Мой ответ' on input >> nth=88
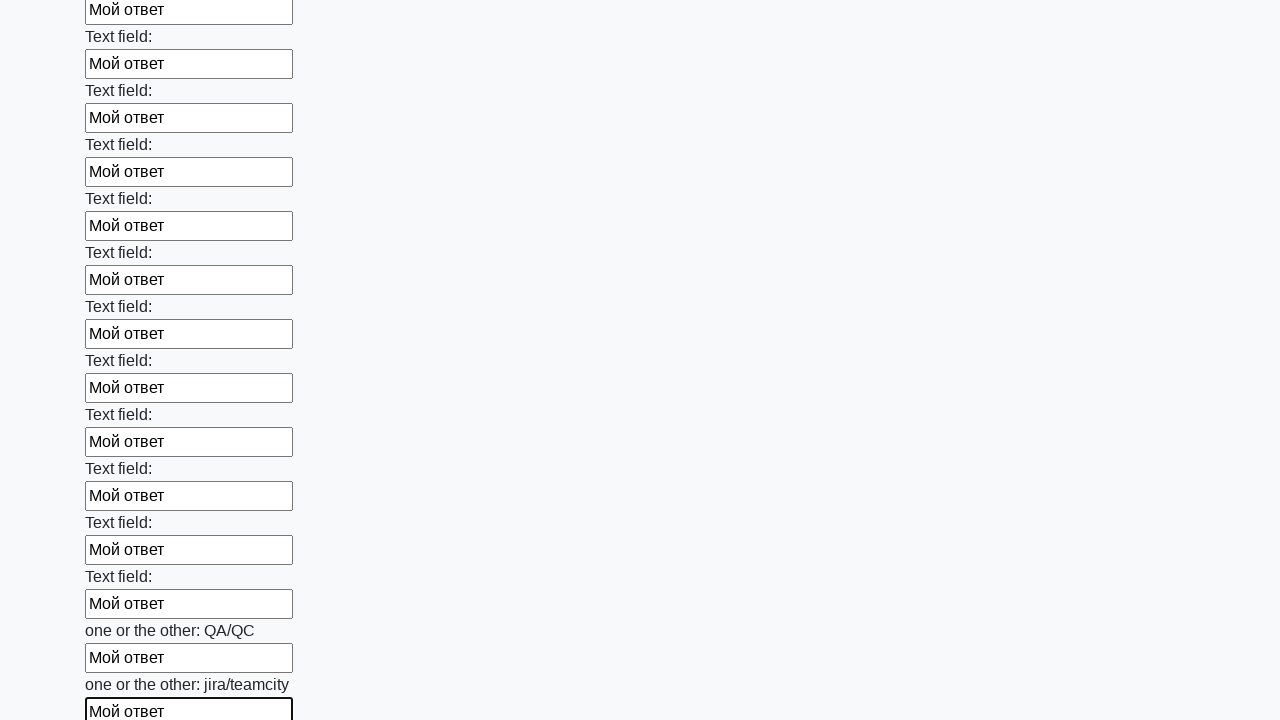

Filled an input field with 'Мой ответ' on input >> nth=89
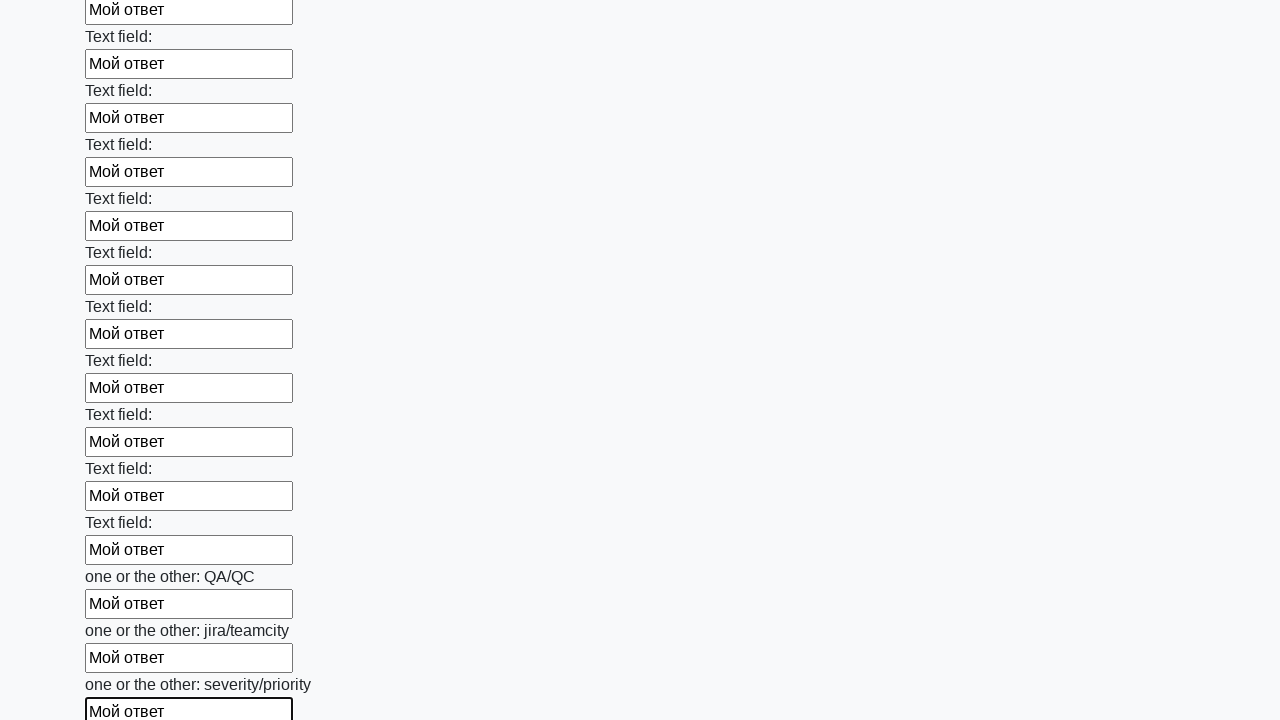

Filled an input field with 'Мой ответ' on input >> nth=90
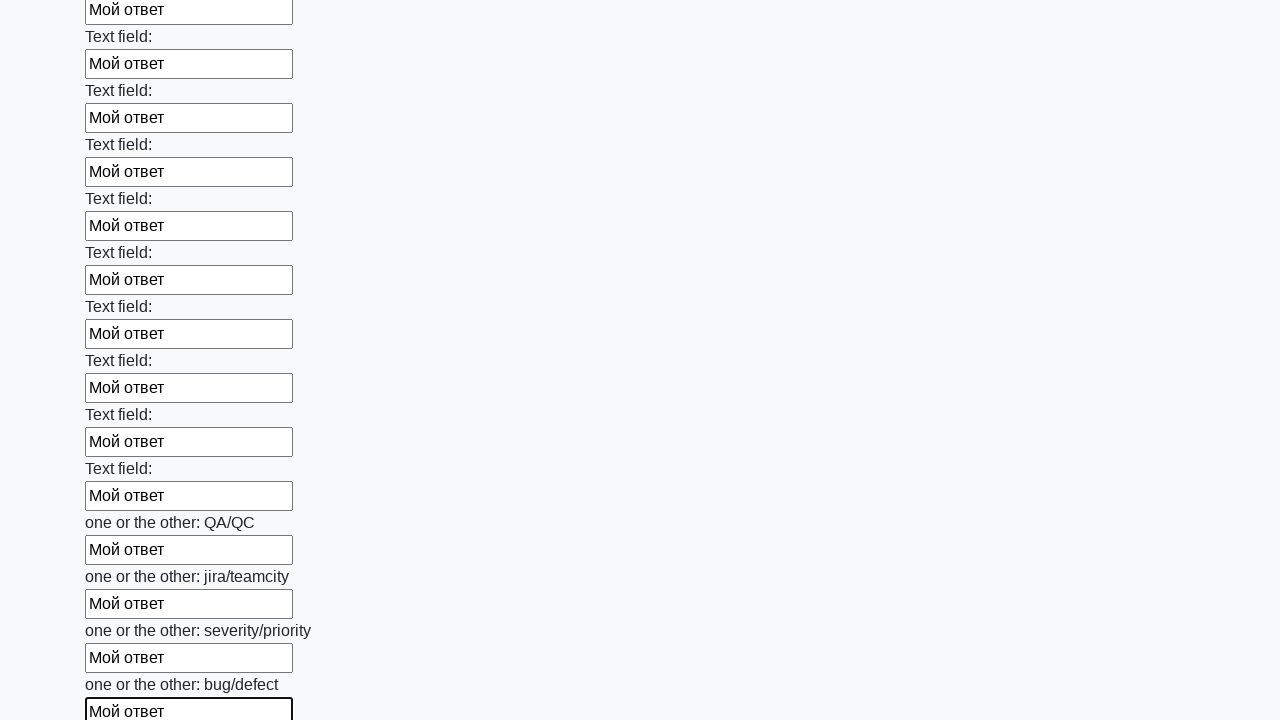

Filled an input field with 'Мой ответ' on input >> nth=91
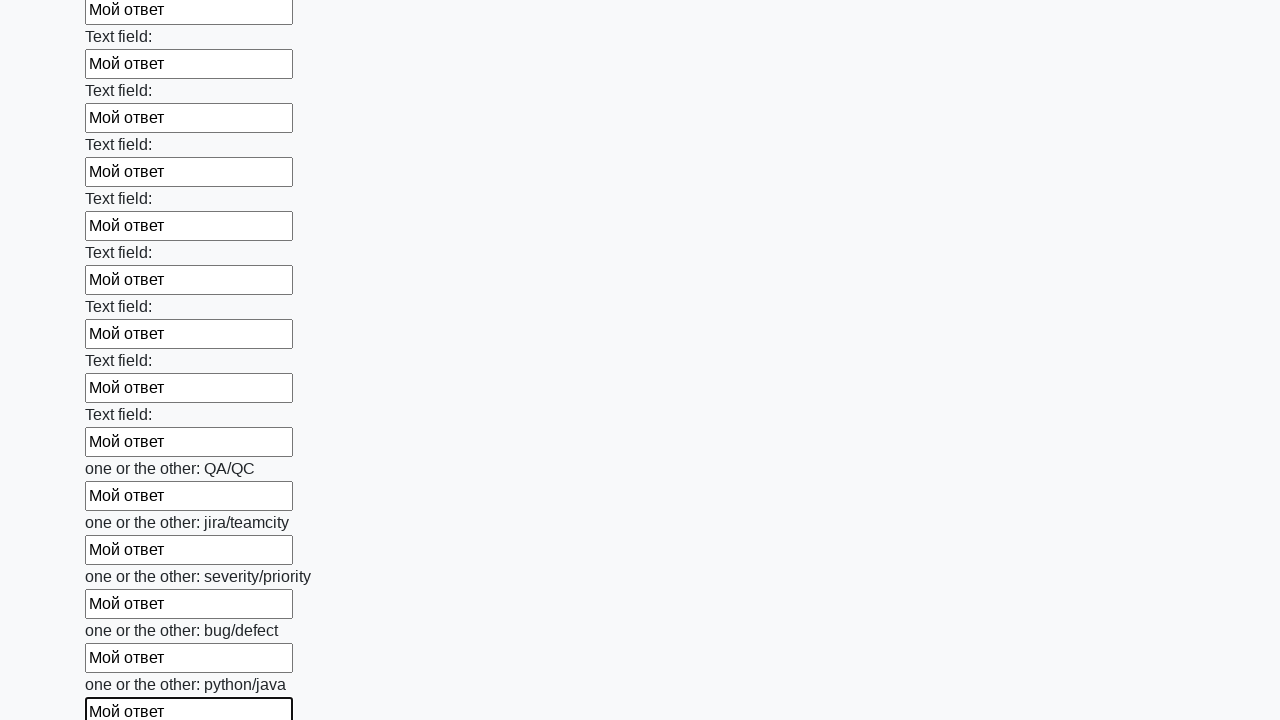

Filled an input field with 'Мой ответ' on input >> nth=92
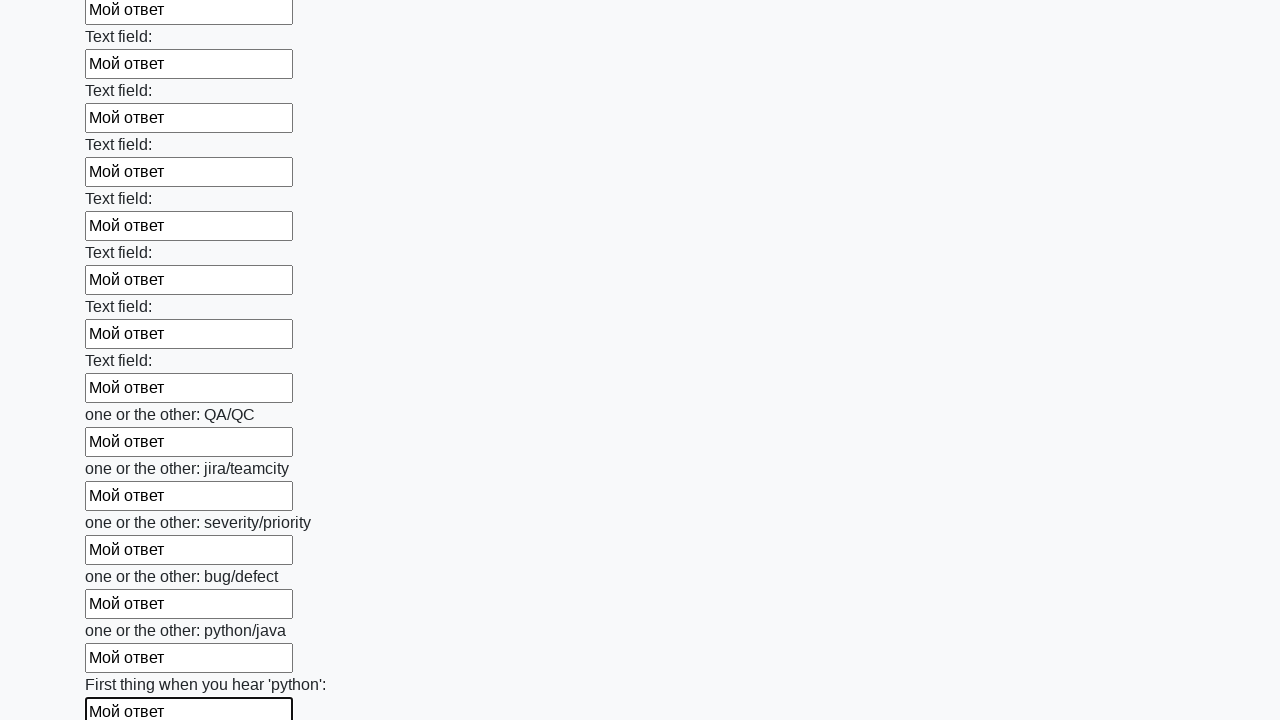

Filled an input field with 'Мой ответ' on input >> nth=93
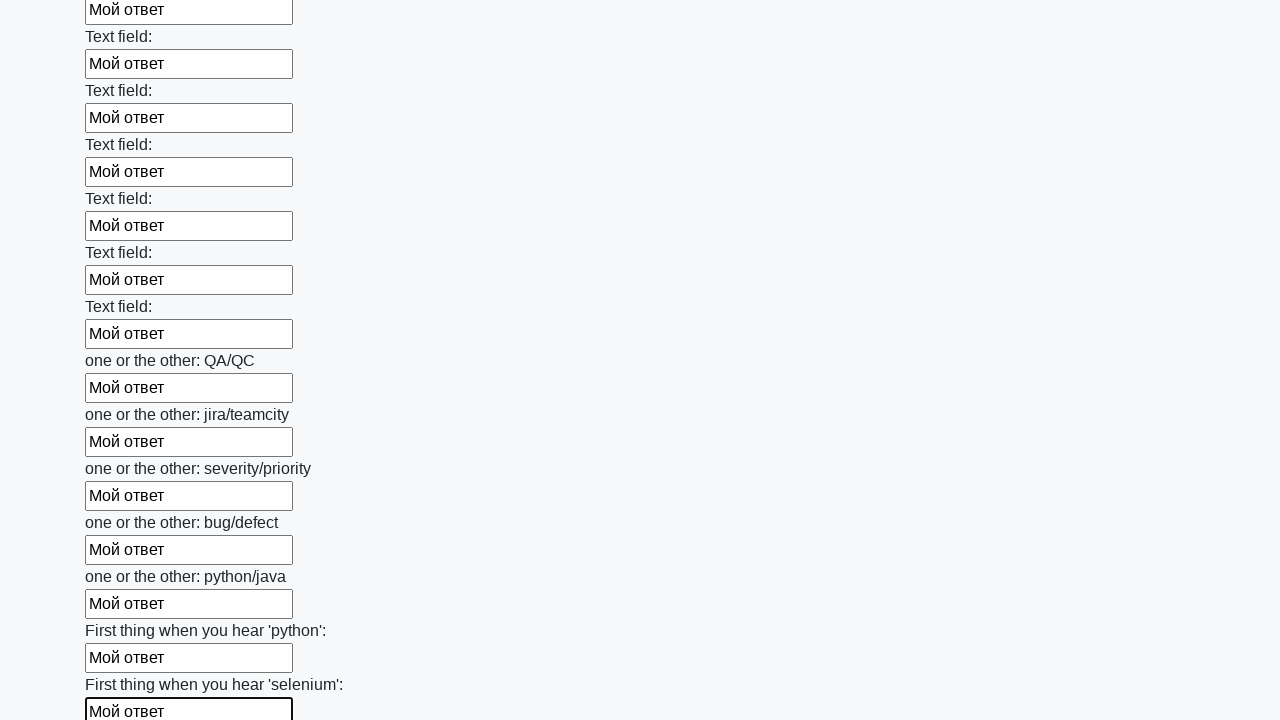

Filled an input field with 'Мой ответ' on input >> nth=94
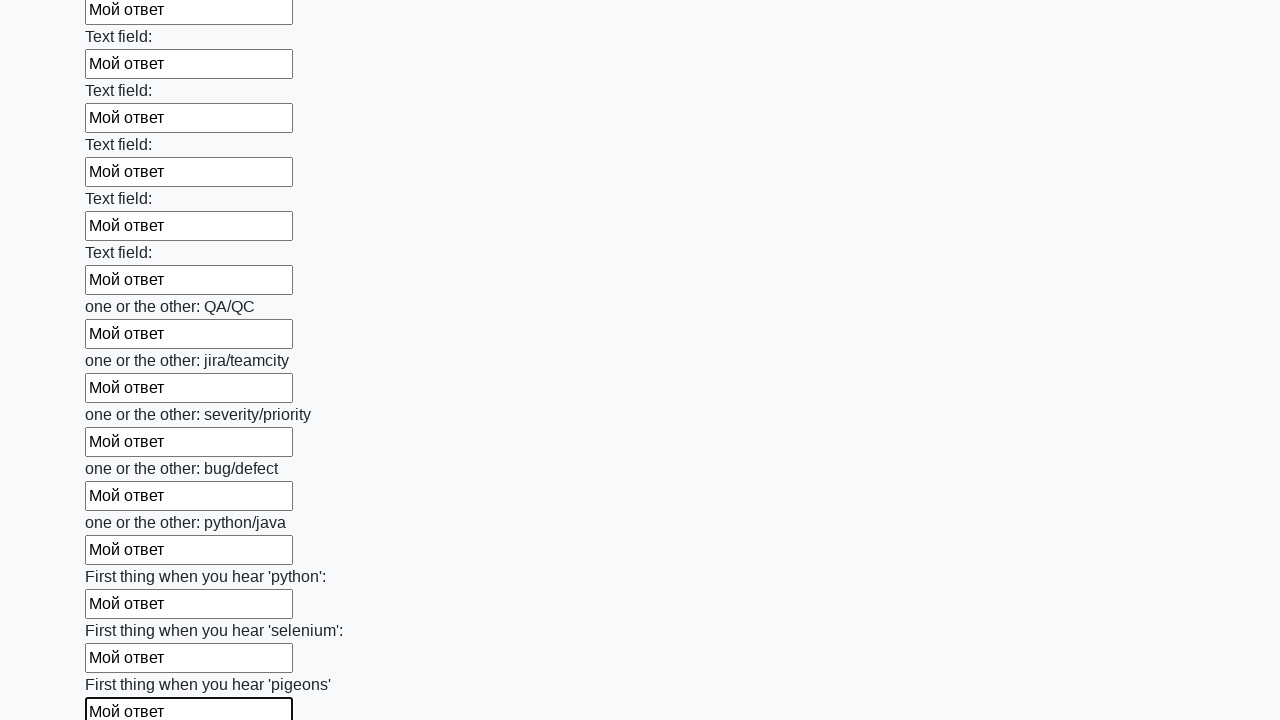

Filled an input field with 'Мой ответ' on input >> nth=95
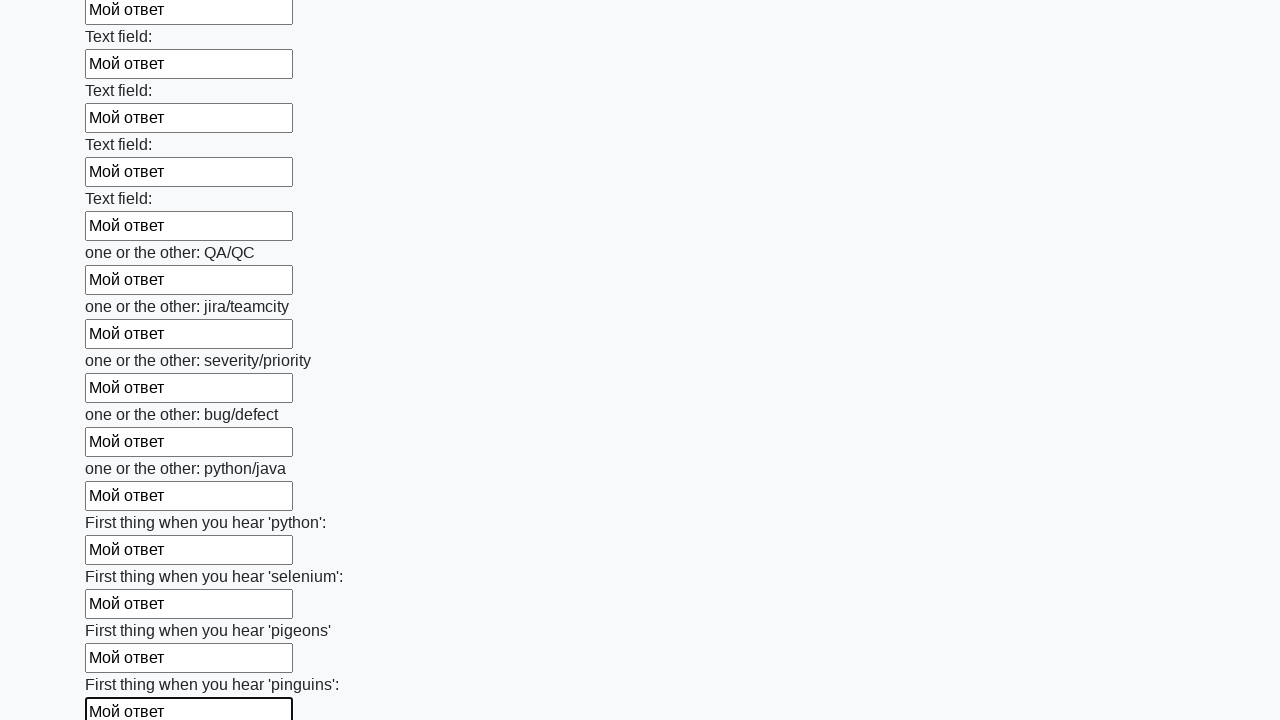

Filled an input field with 'Мой ответ' on input >> nth=96
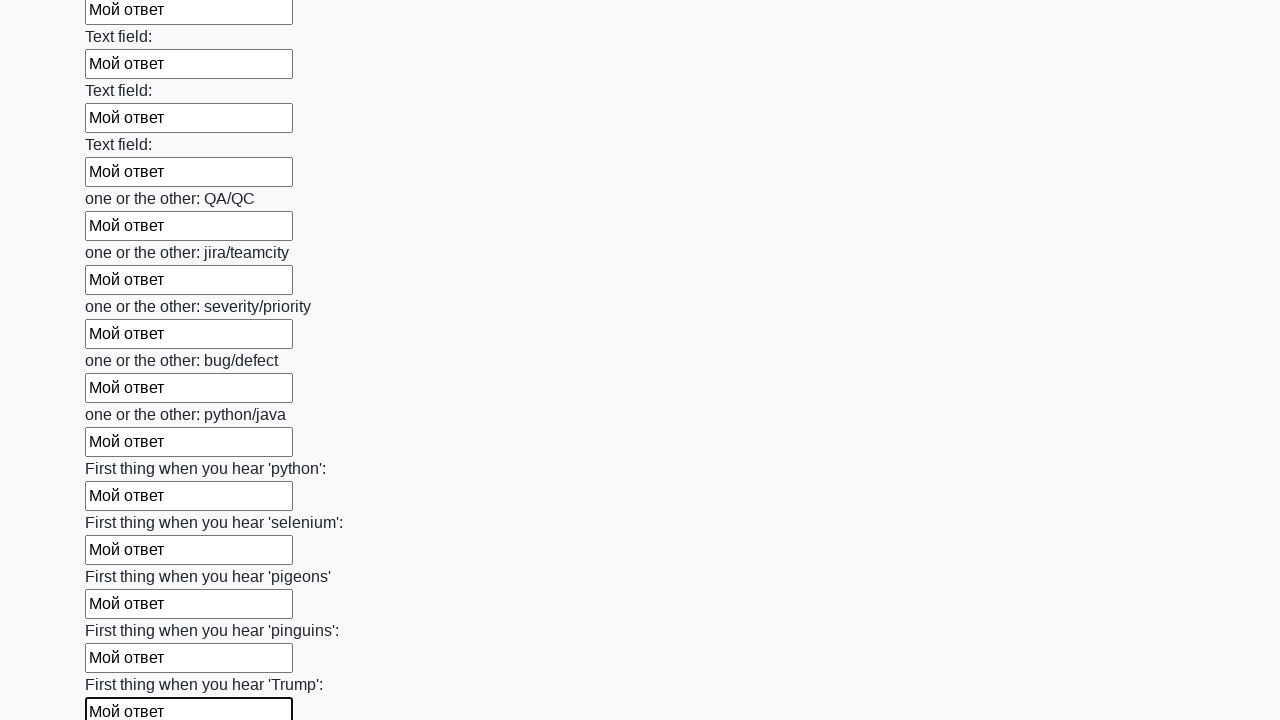

Filled an input field with 'Мой ответ' on input >> nth=97
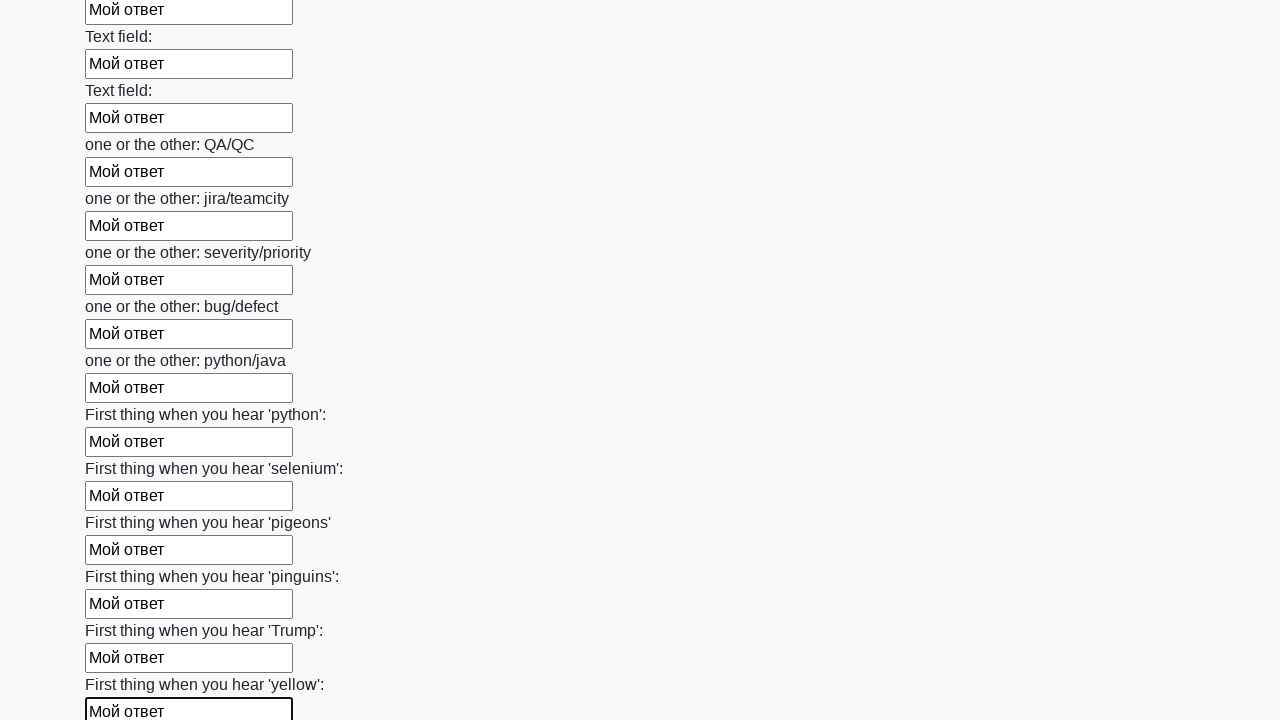

Filled an input field with 'Мой ответ' on input >> nth=98
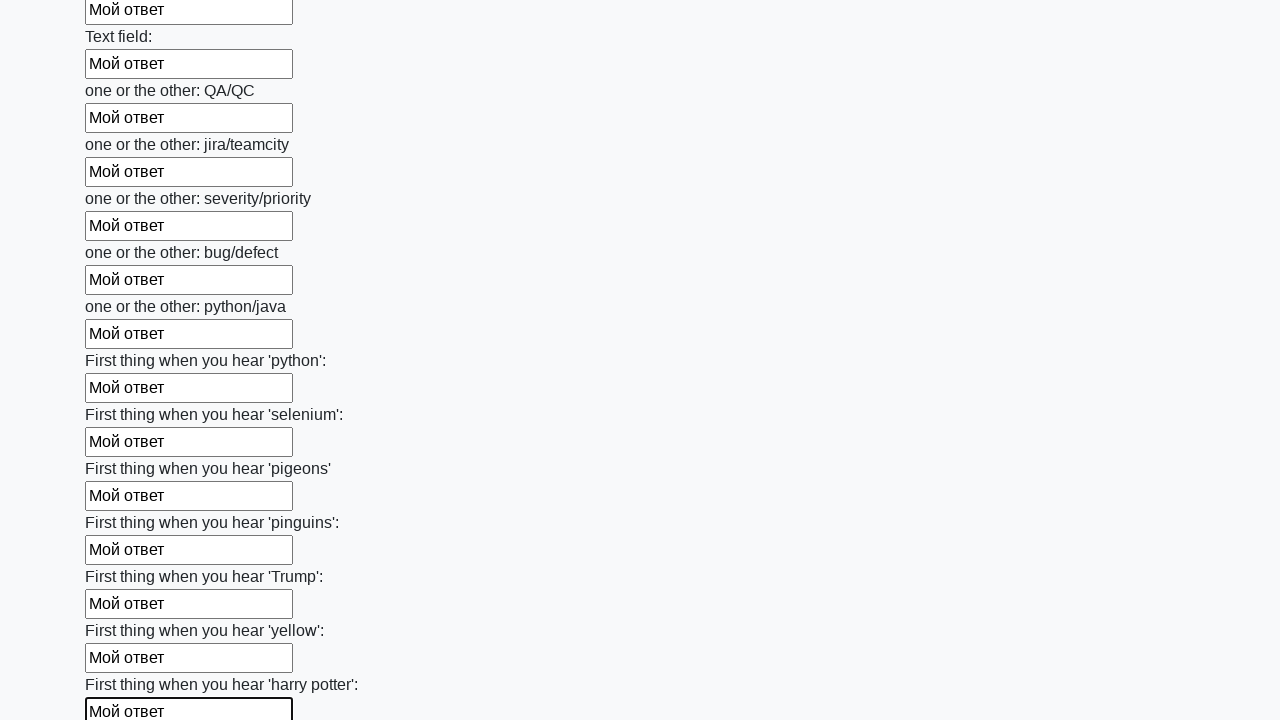

Filled an input field with 'Мой ответ' on input >> nth=99
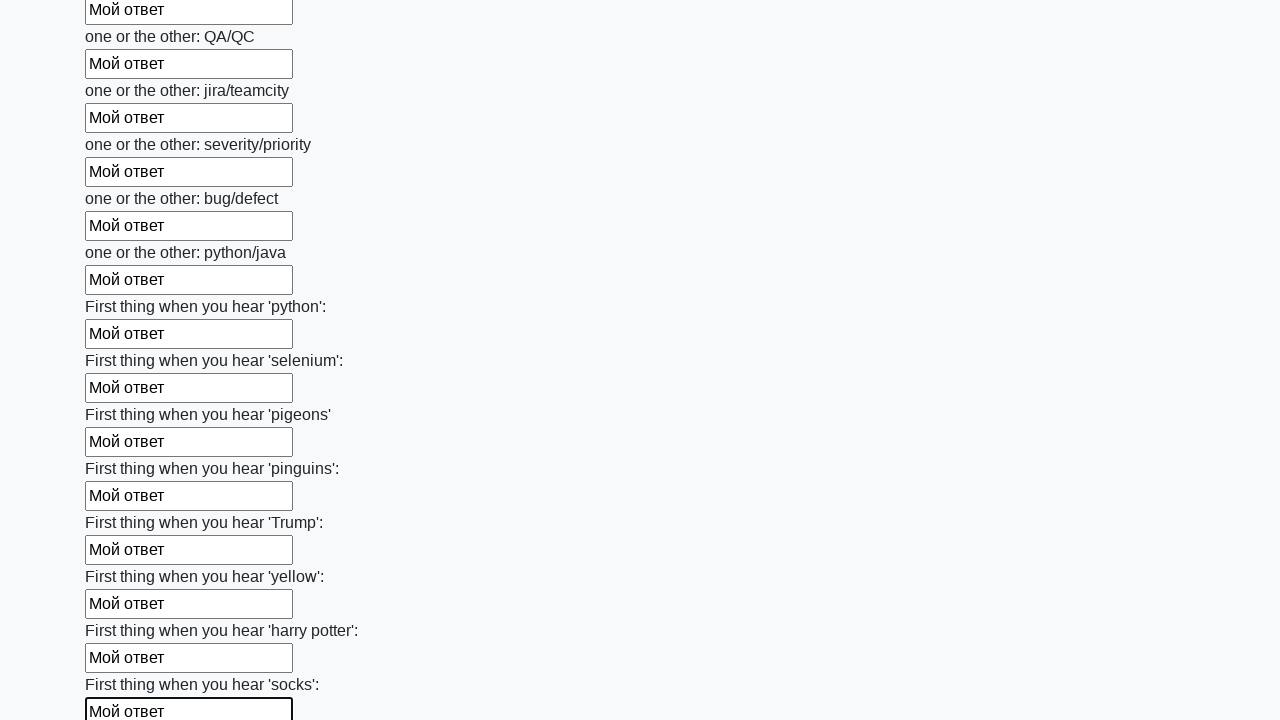

Clicked the submit button at (123, 611) on button.btn
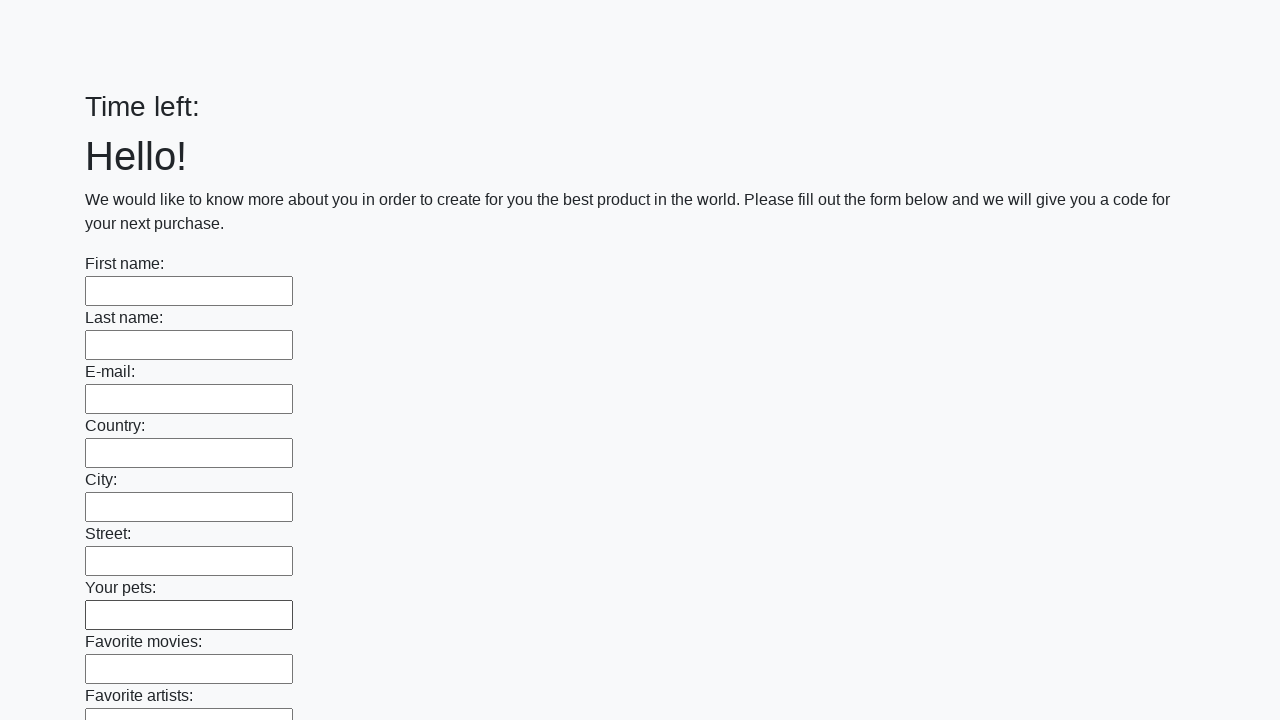

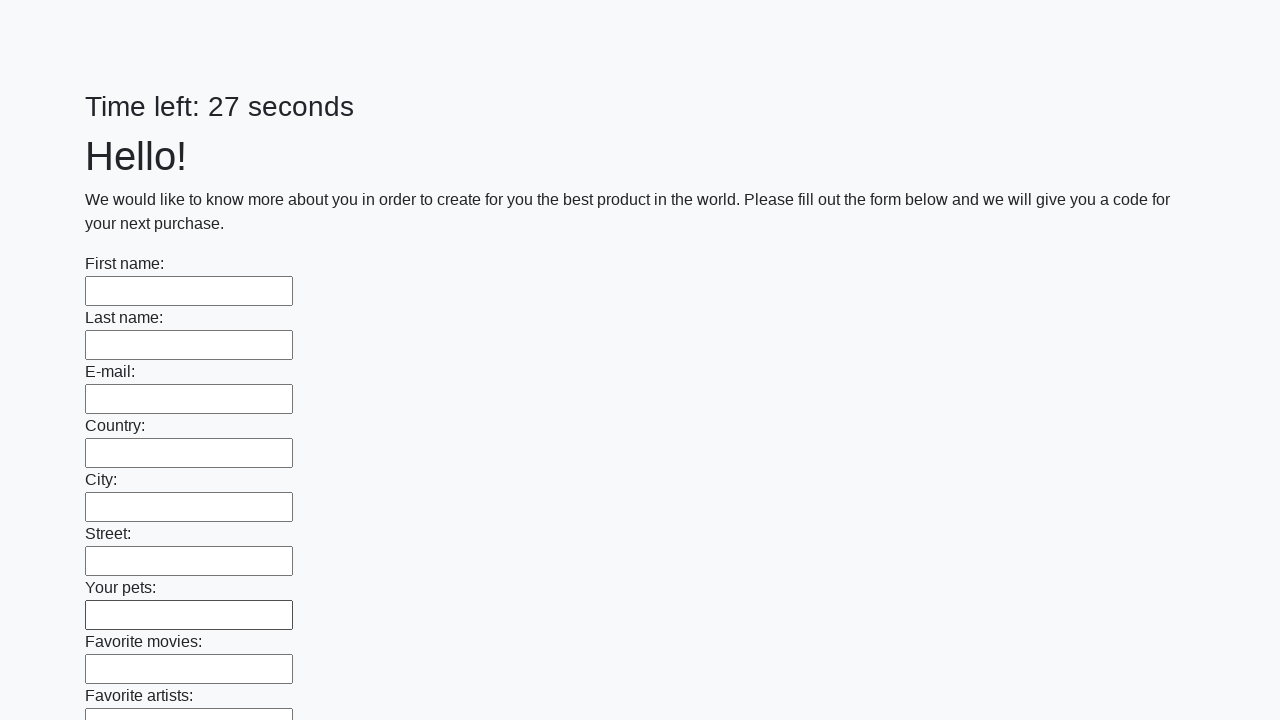